Tests responsive design by resizing the browser viewport to various widths (480, 960, 1366, 1920 pixels) and scrolling through the entire page at each size to verify content renders correctly.

Starting URL: https://nomadcoders.co

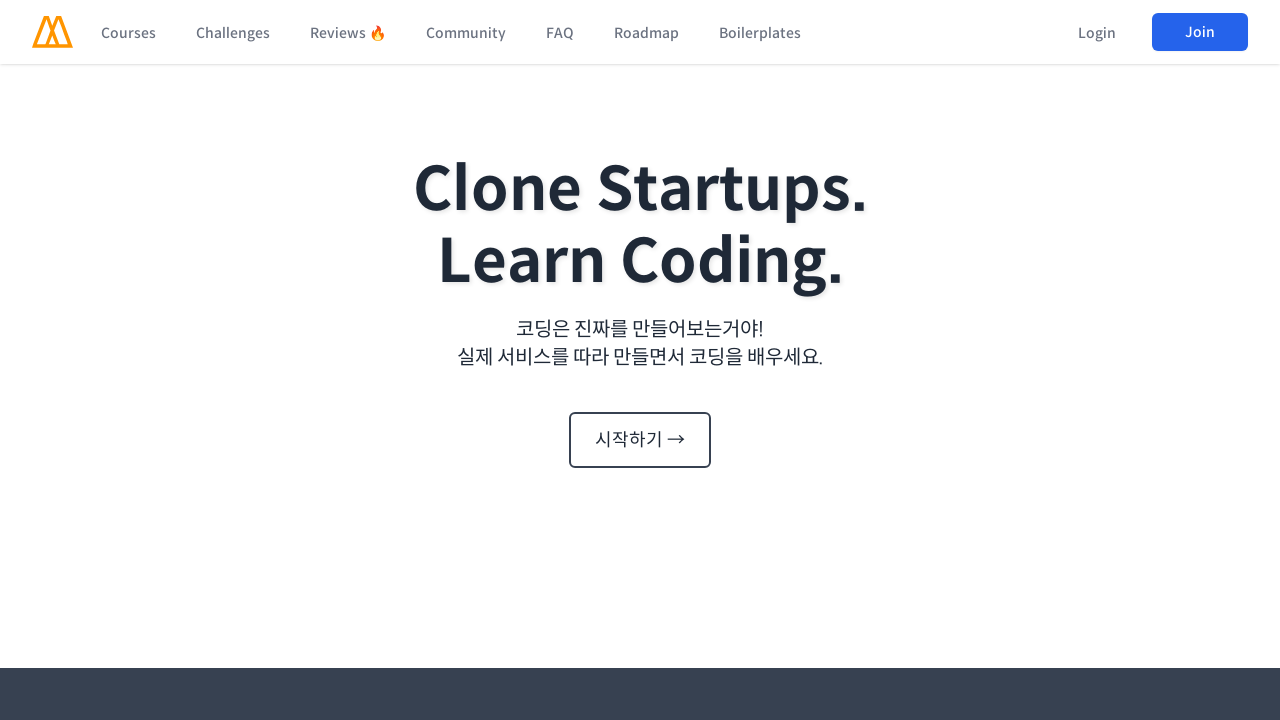

Set viewport to 480x800 pixels
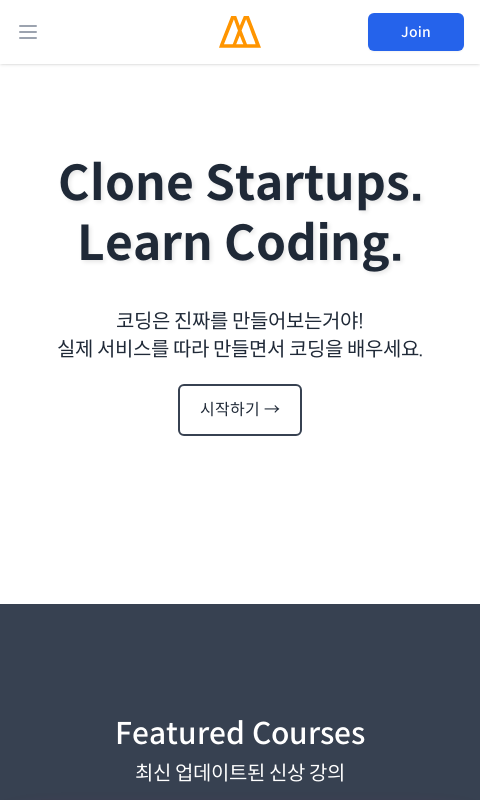

Scrolled to top of page
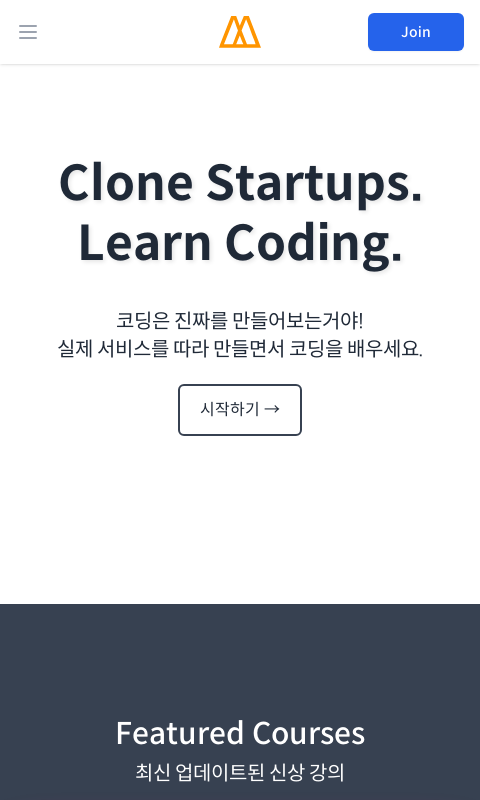

Waited 1 second for page to stabilize
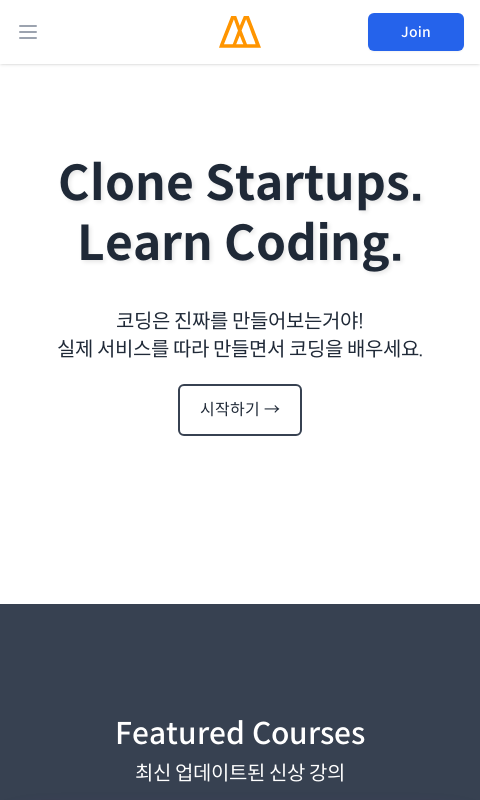

Retrieved page scroll height: 12577px
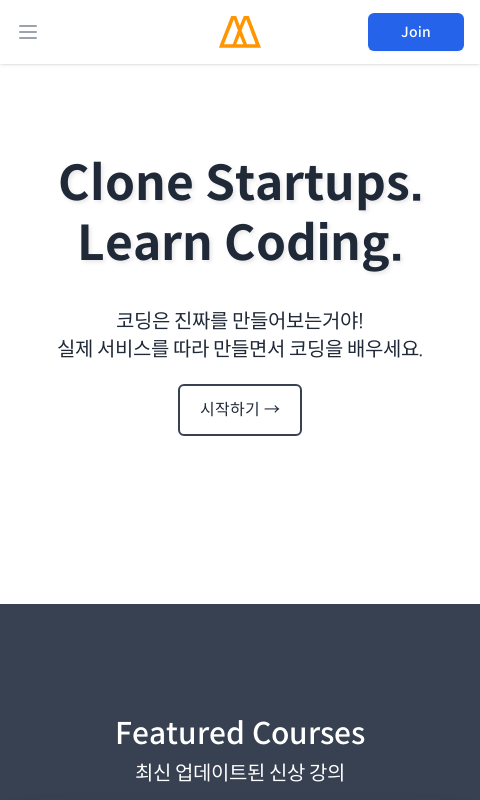

Scrolled to position 0px at 480px viewport width
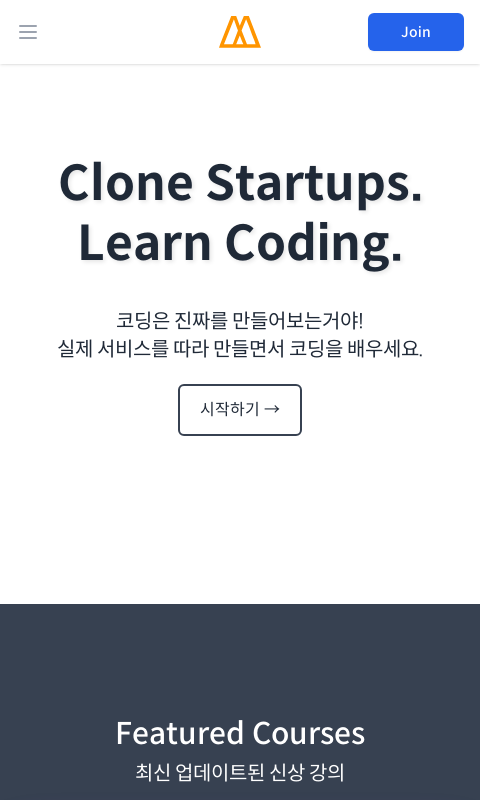

Waited 500ms for content to render
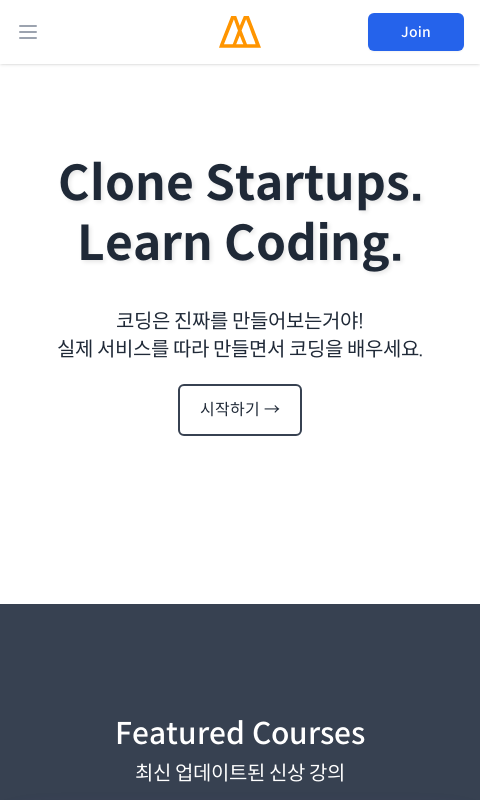

Scrolled to position 800px at 480px viewport width
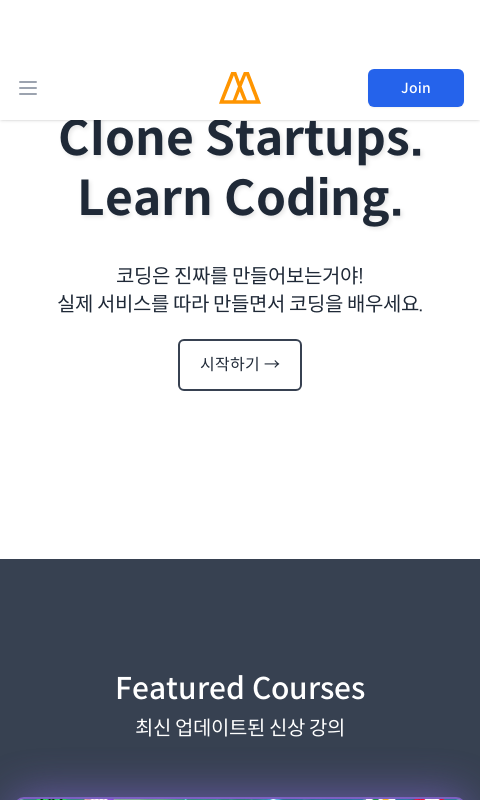

Waited 500ms for content to render
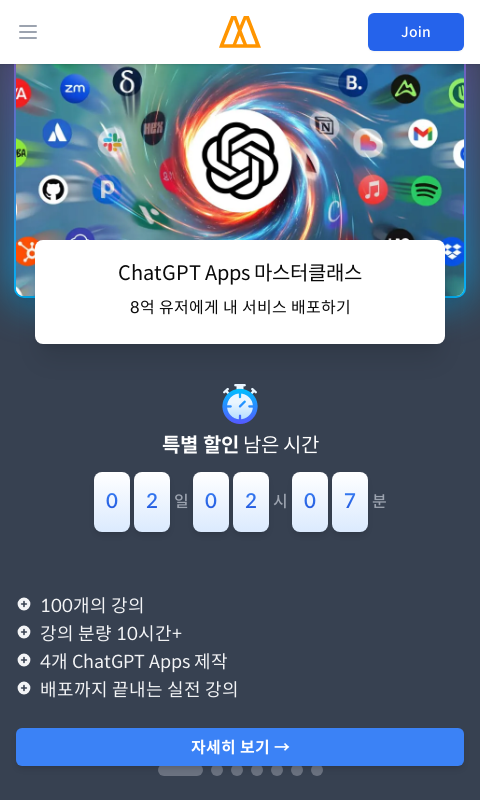

Scrolled to position 1600px at 480px viewport width
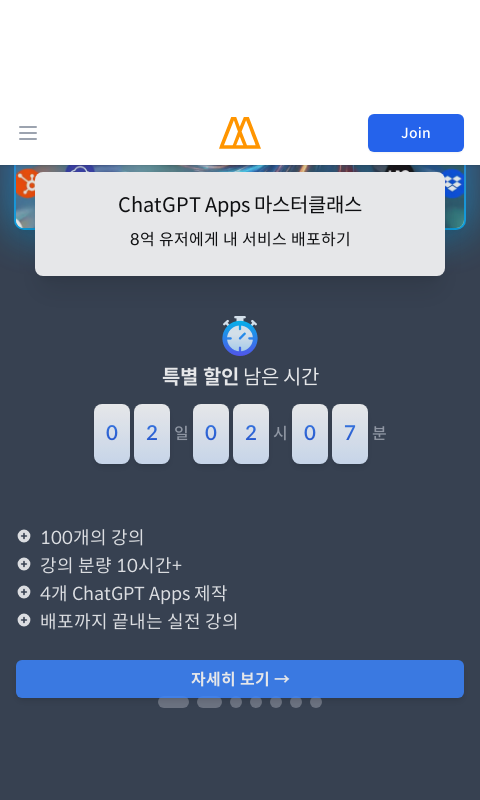

Waited 500ms for content to render
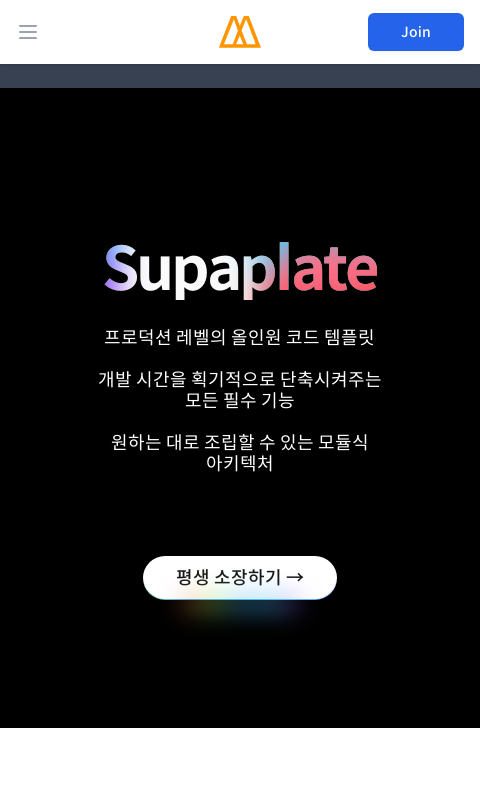

Scrolled to position 2400px at 480px viewport width
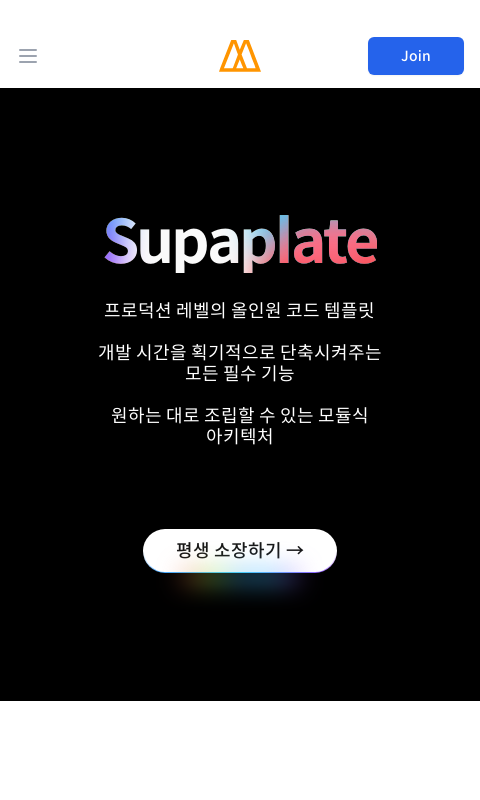

Waited 500ms for content to render
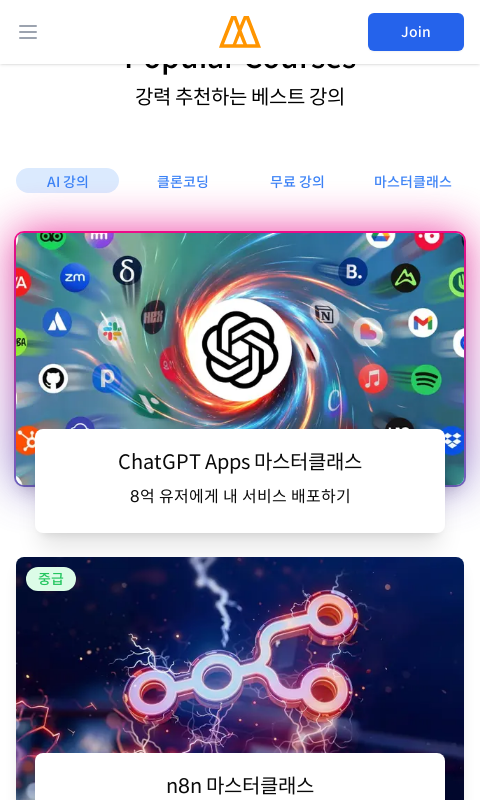

Scrolled to position 3200px at 480px viewport width
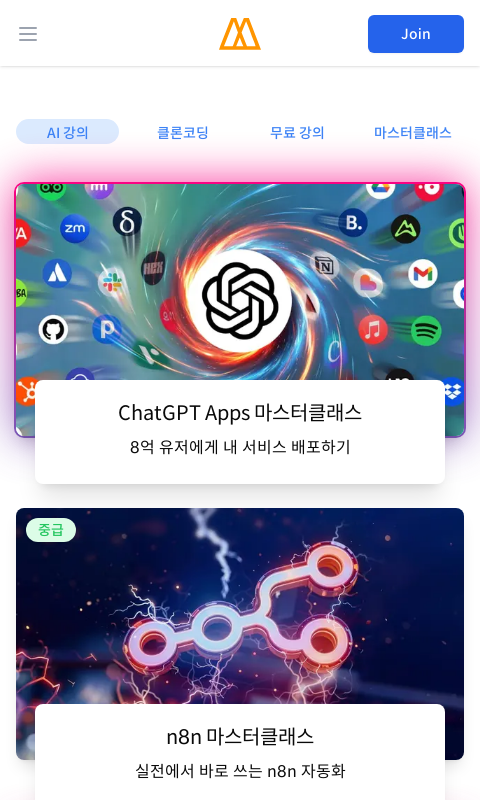

Waited 500ms for content to render
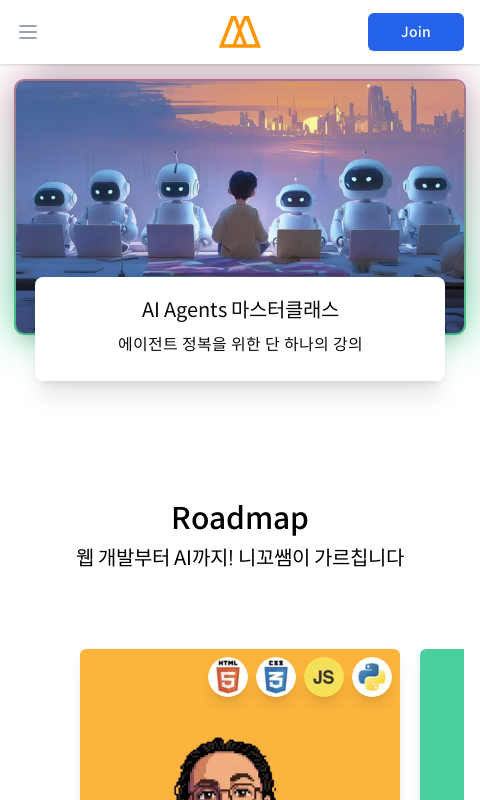

Scrolled to position 4000px at 480px viewport width
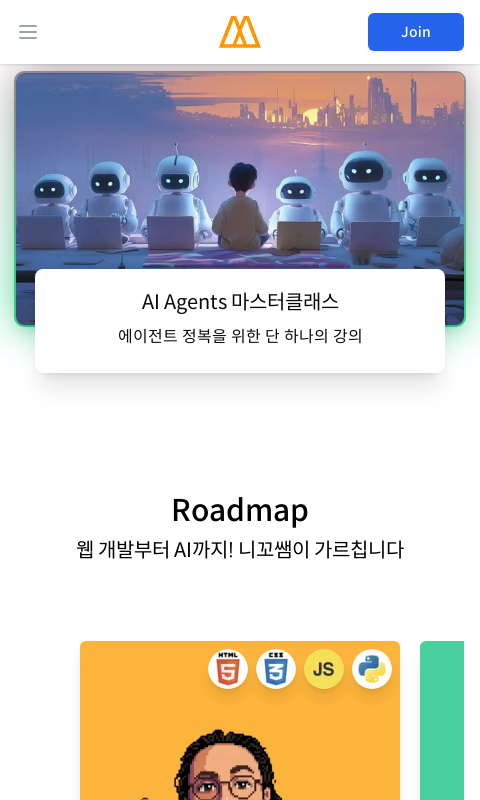

Waited 500ms for content to render
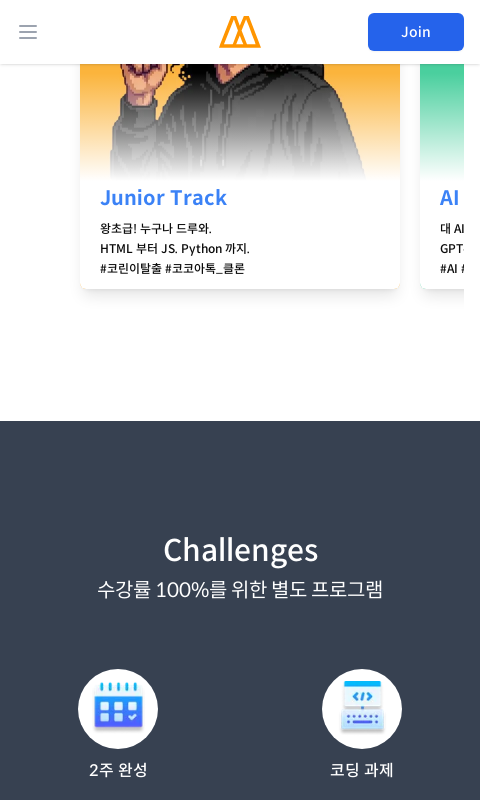

Scrolled to position 4800px at 480px viewport width
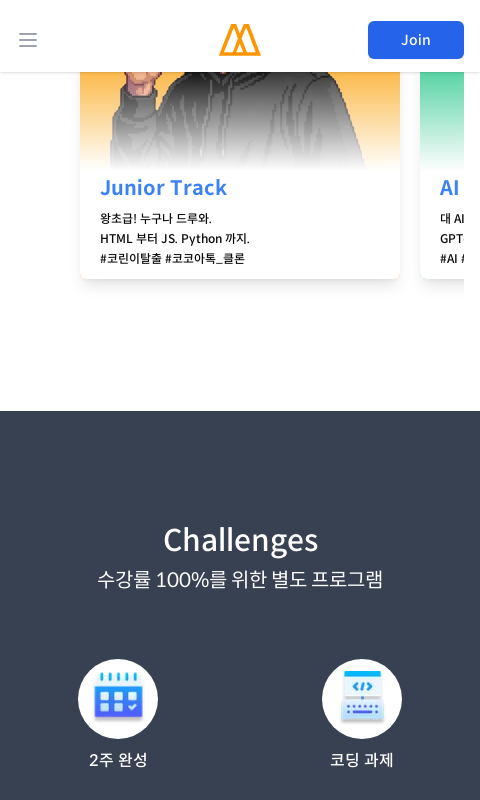

Waited 500ms for content to render
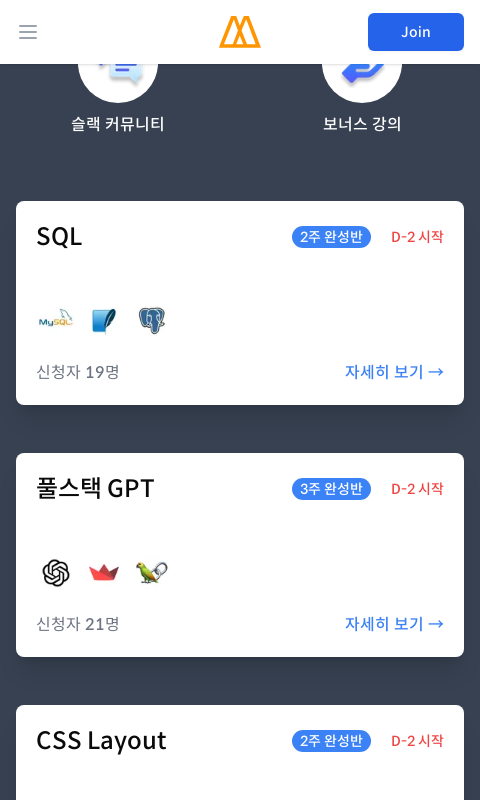

Scrolled to position 5600px at 480px viewport width
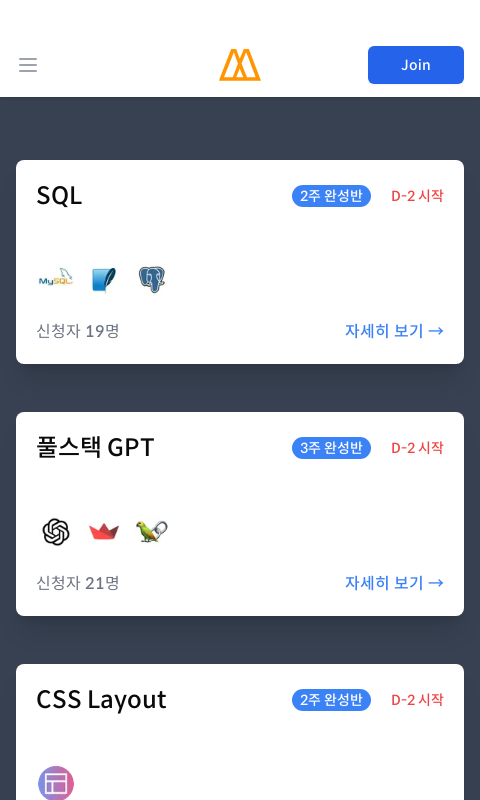

Waited 500ms for content to render
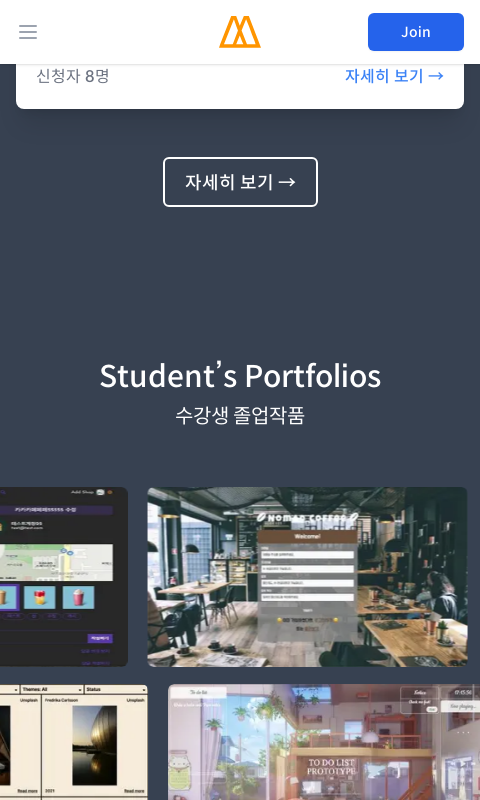

Scrolled to position 6400px at 480px viewport width
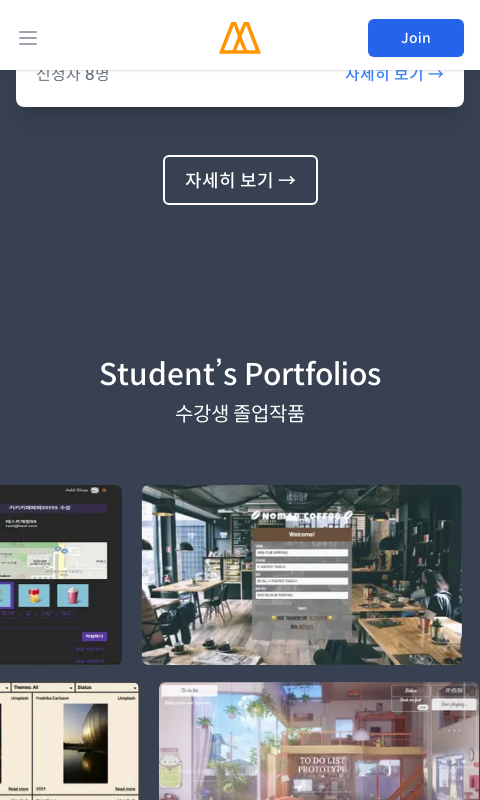

Waited 500ms for content to render
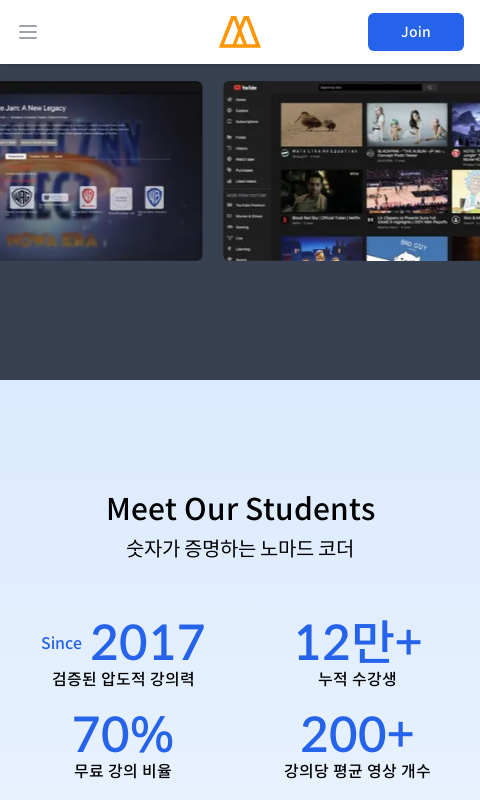

Scrolled to position 7200px at 480px viewport width
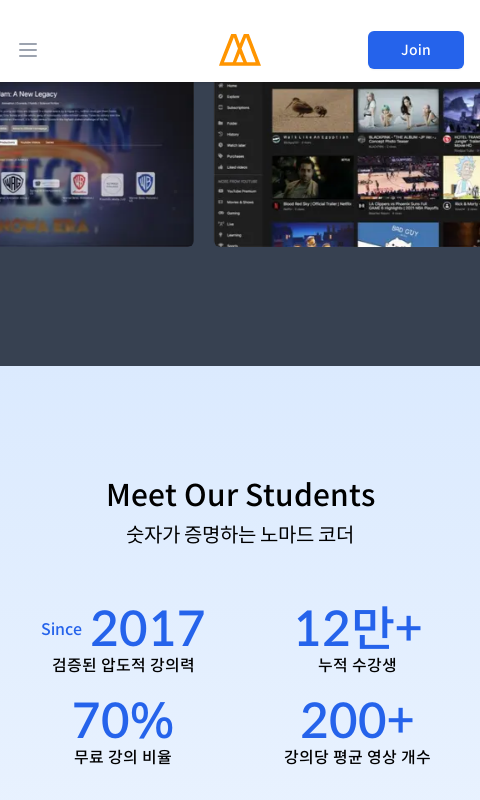

Waited 500ms for content to render
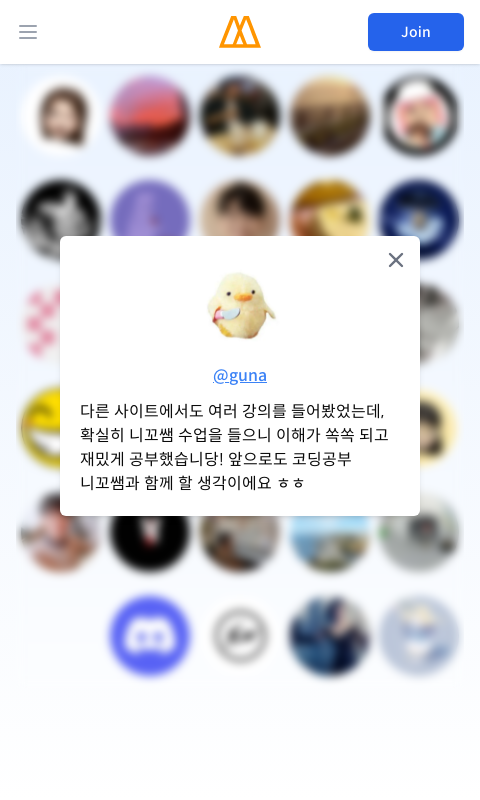

Scrolled to position 8000px at 480px viewport width
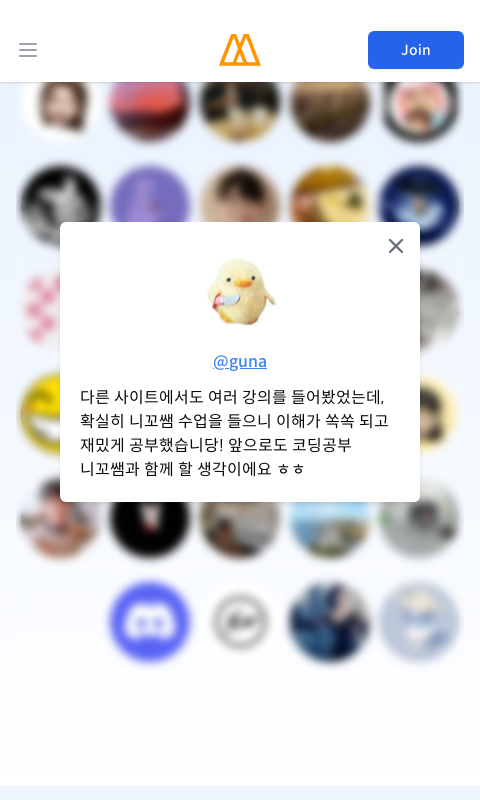

Waited 500ms for content to render
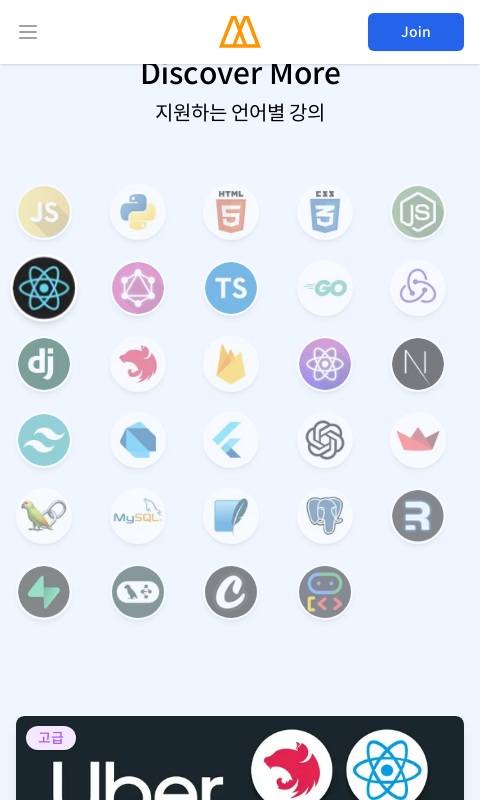

Scrolled to position 8800px at 480px viewport width
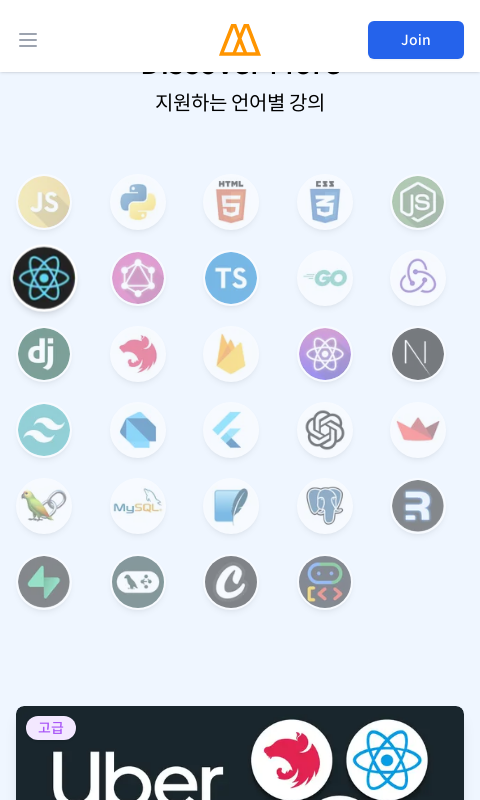

Waited 500ms for content to render
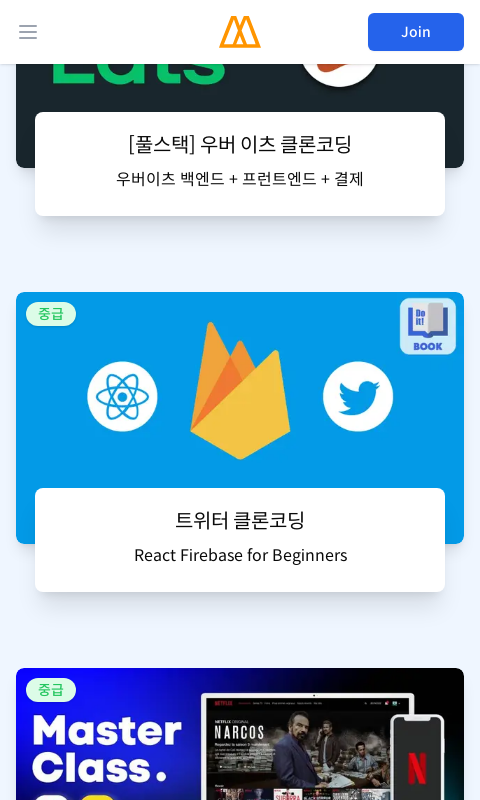

Scrolled to position 9600px at 480px viewport width
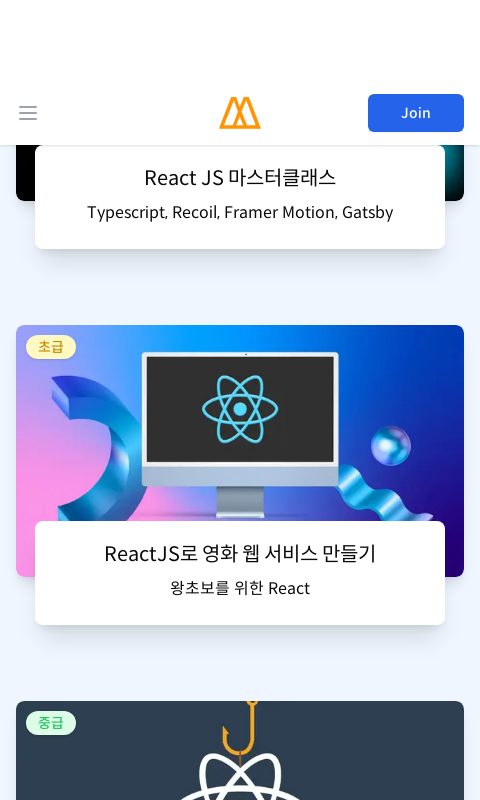

Waited 500ms for content to render
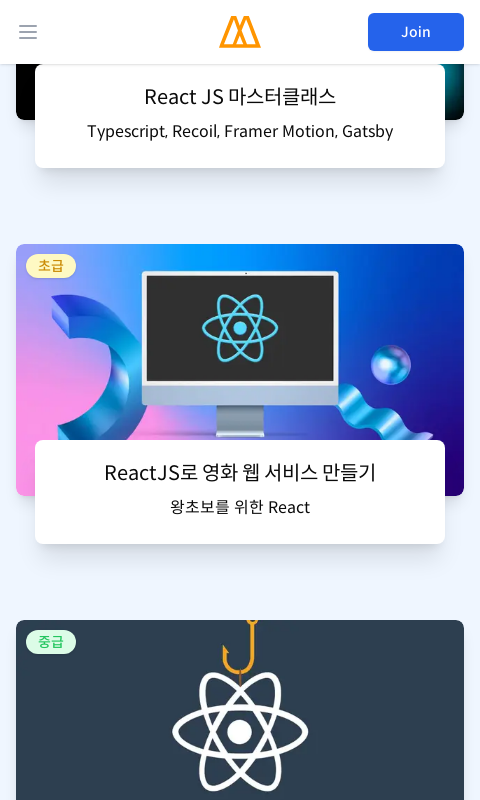

Scrolled to position 10400px at 480px viewport width
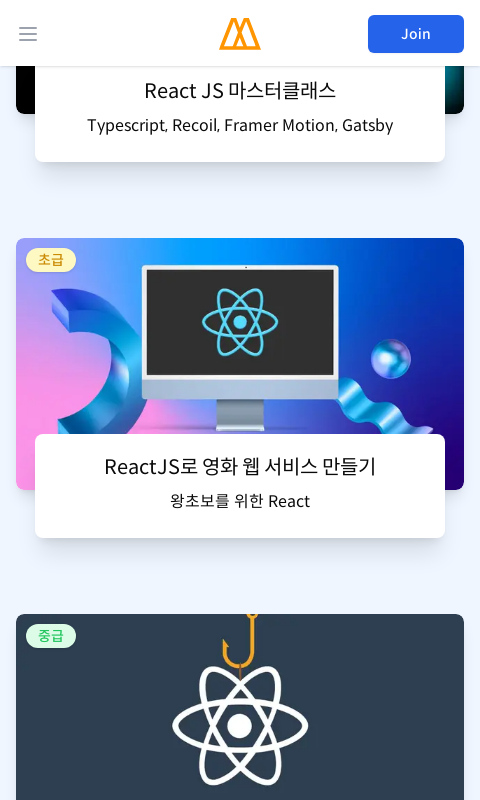

Waited 500ms for content to render
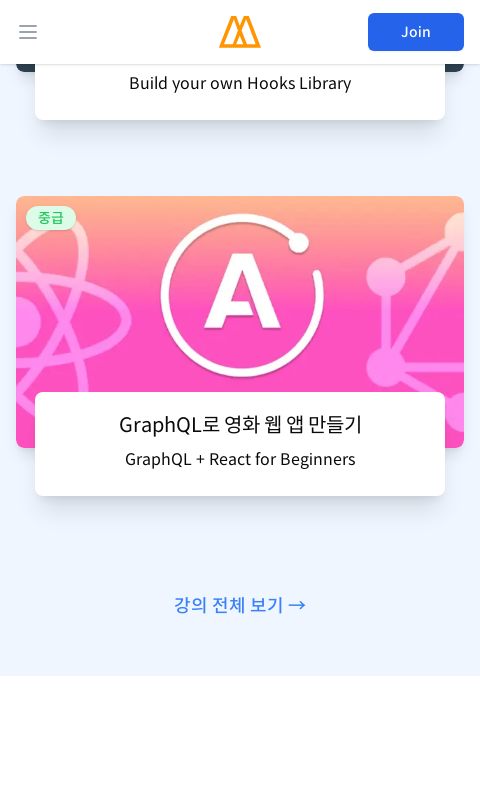

Scrolled to position 11200px at 480px viewport width
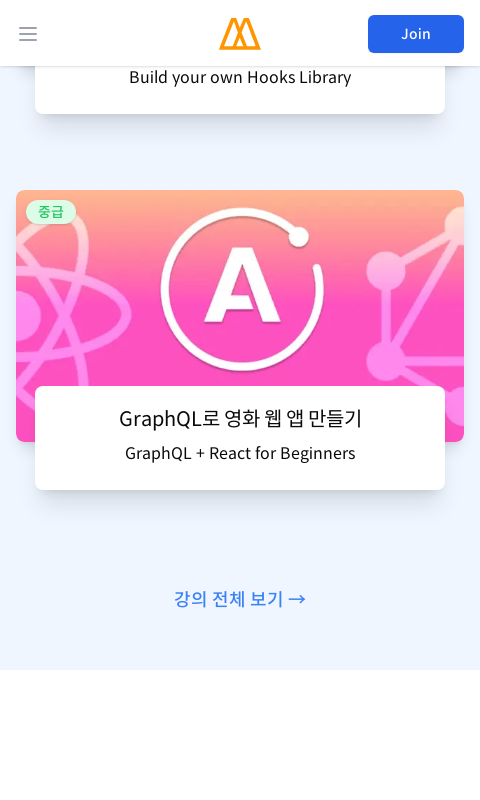

Waited 500ms for content to render
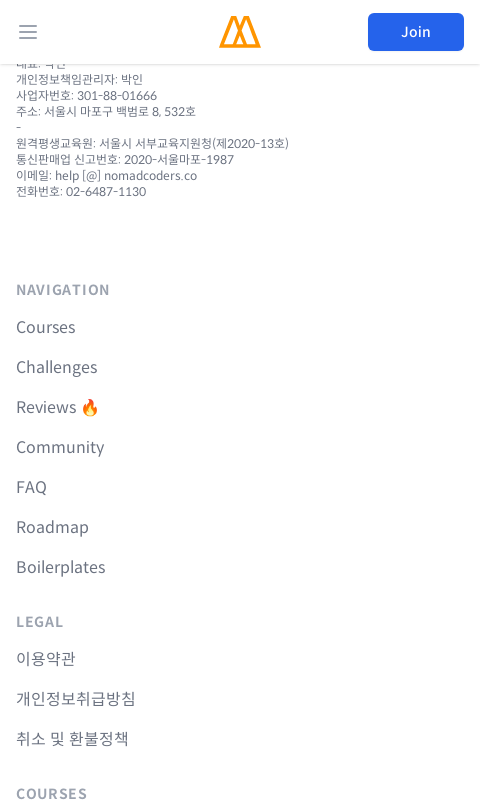

Scrolled to position 12000px at 480px viewport width
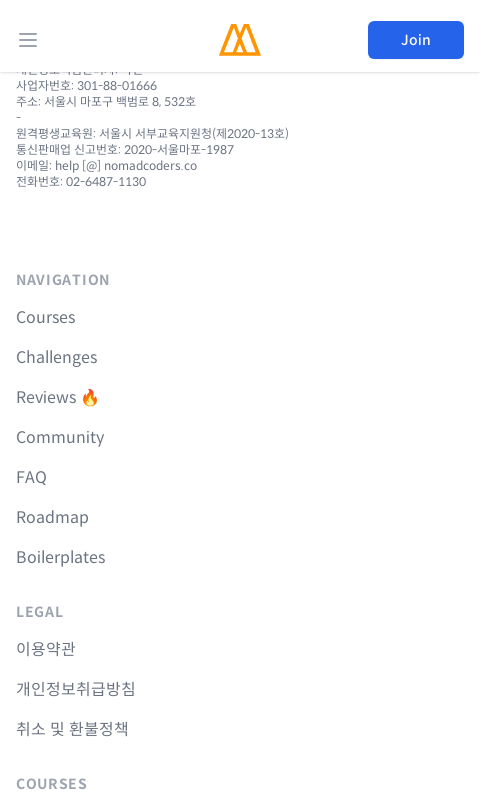

Waited 500ms for content to render
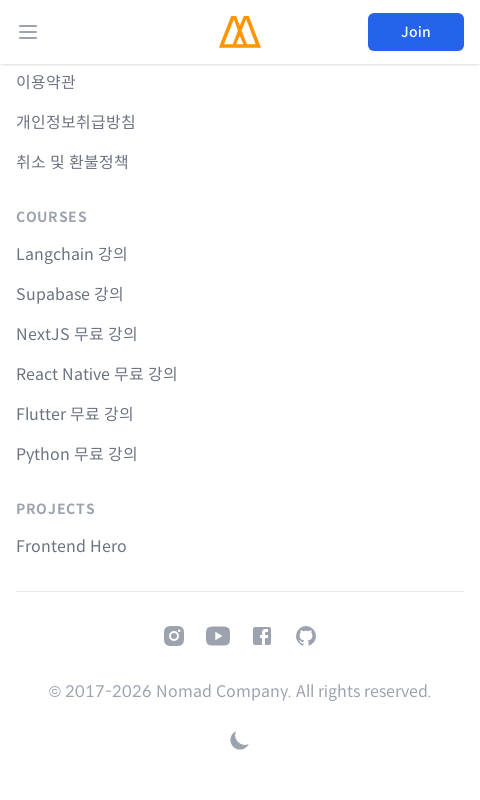

Scrolled to position 12800px at 480px viewport width
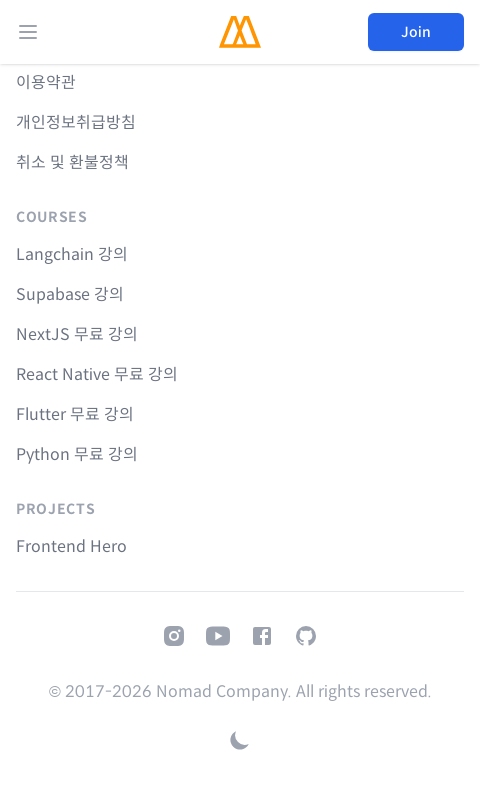

Waited 500ms for content to render
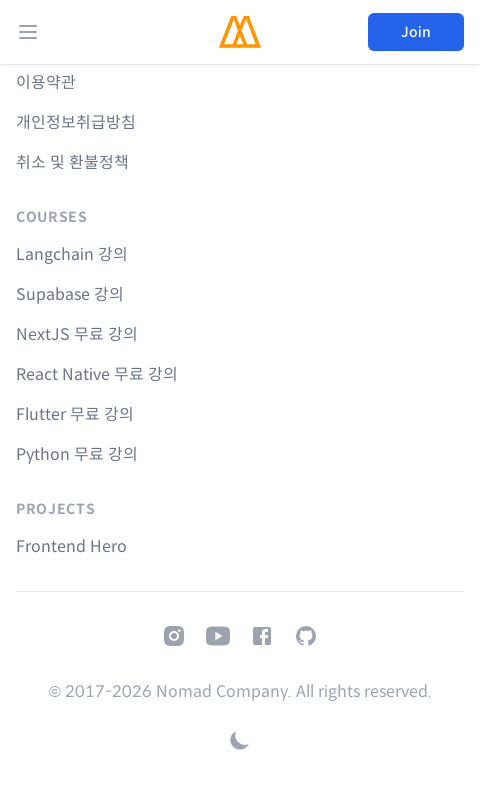

Set viewport to 960x800 pixels
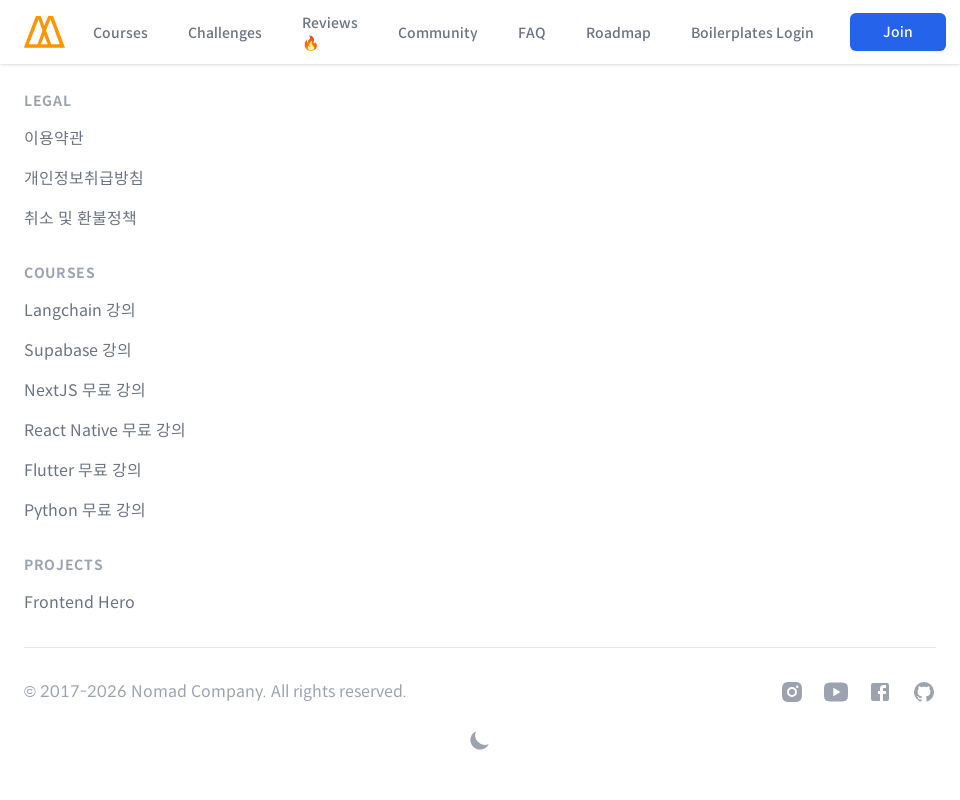

Scrolled to top of page
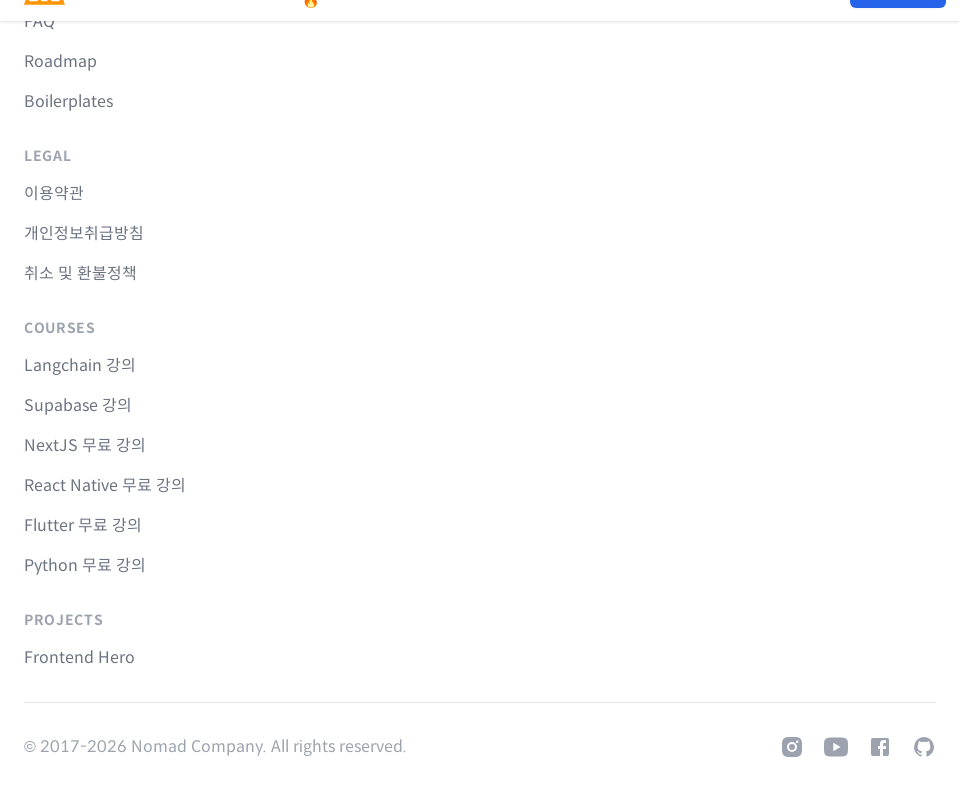

Waited 1 second for page to stabilize
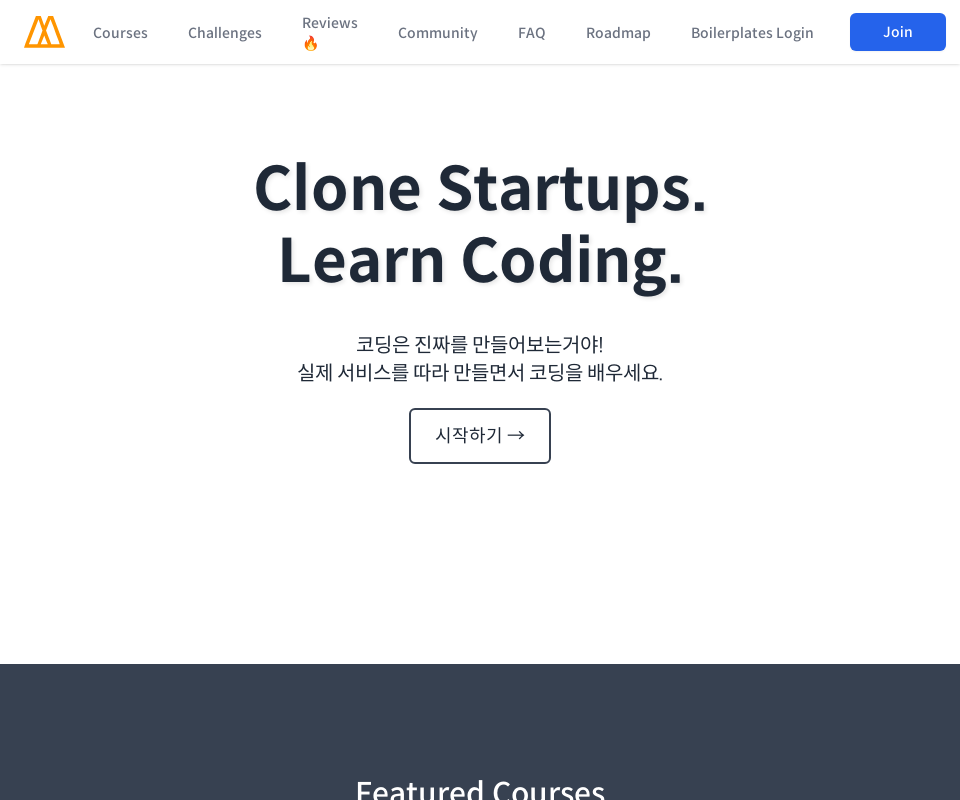

Retrieved page scroll height: 10643px
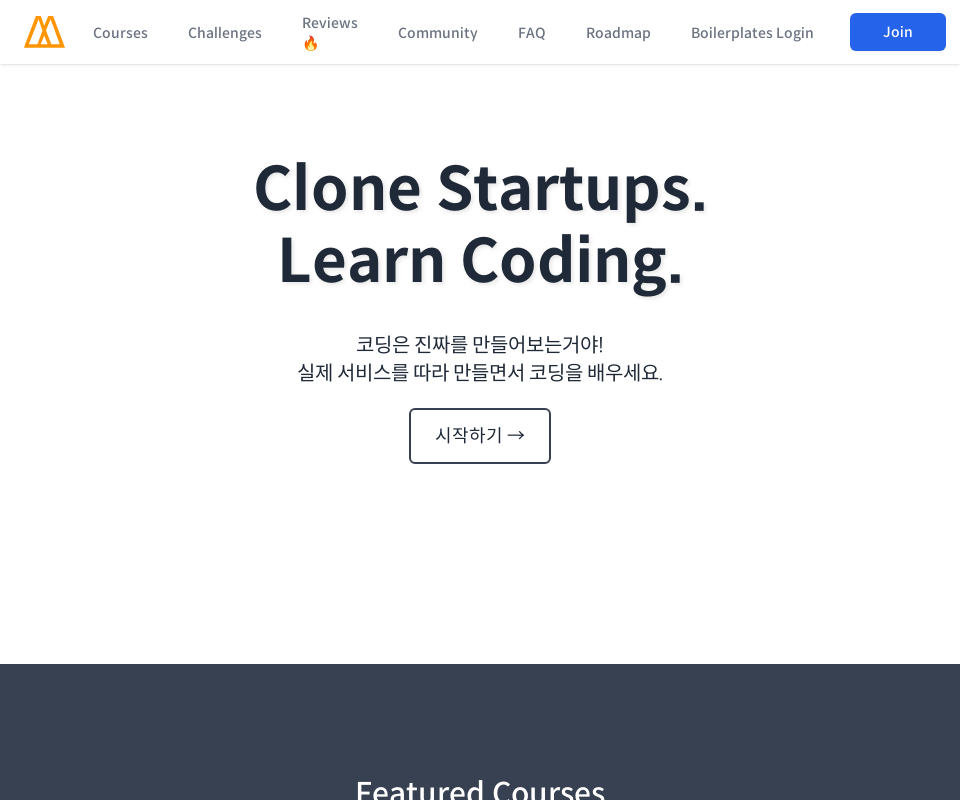

Scrolled to position 0px at 960px viewport width
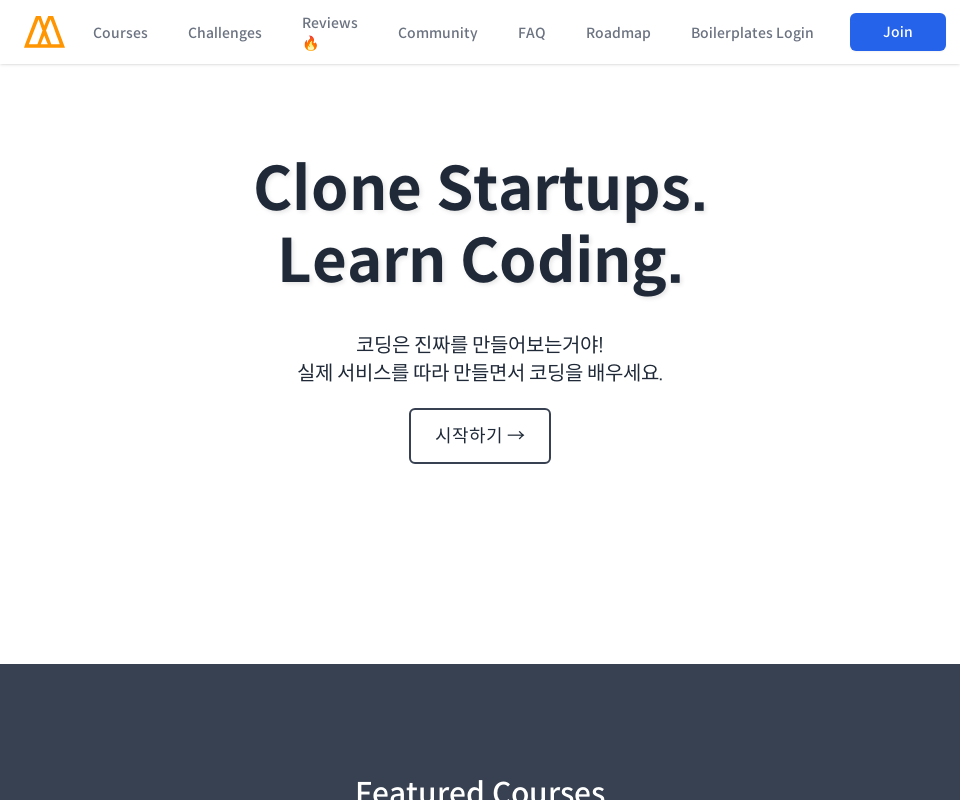

Waited 500ms for content to render
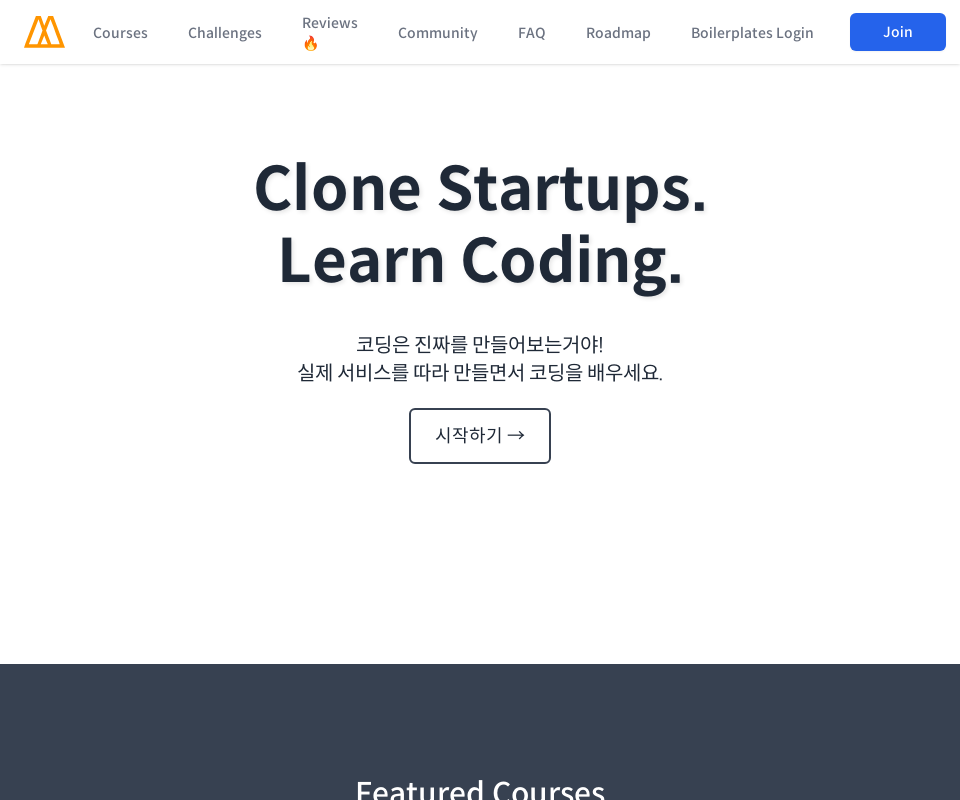

Scrolled to position 800px at 960px viewport width
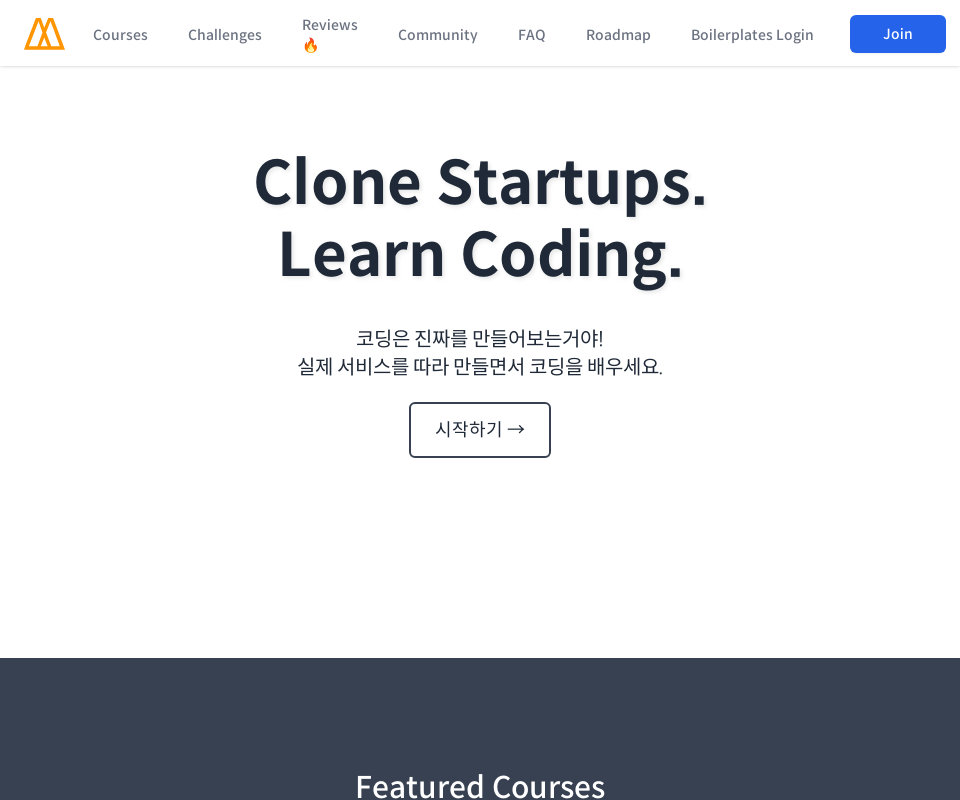

Waited 500ms for content to render
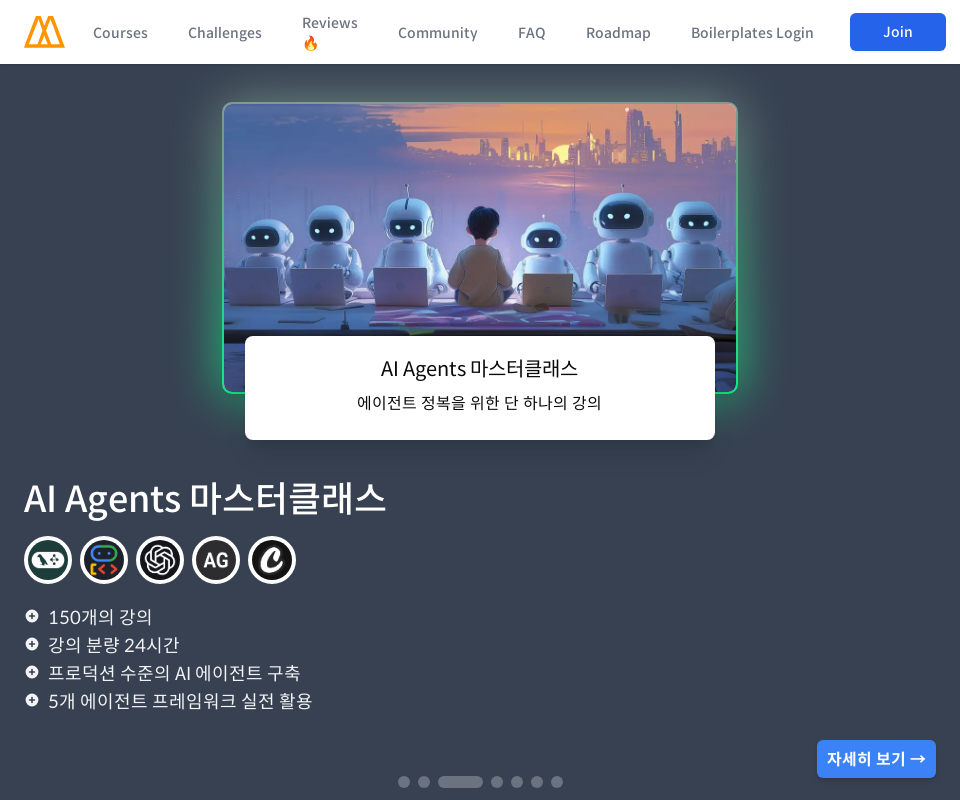

Scrolled to position 1600px at 960px viewport width
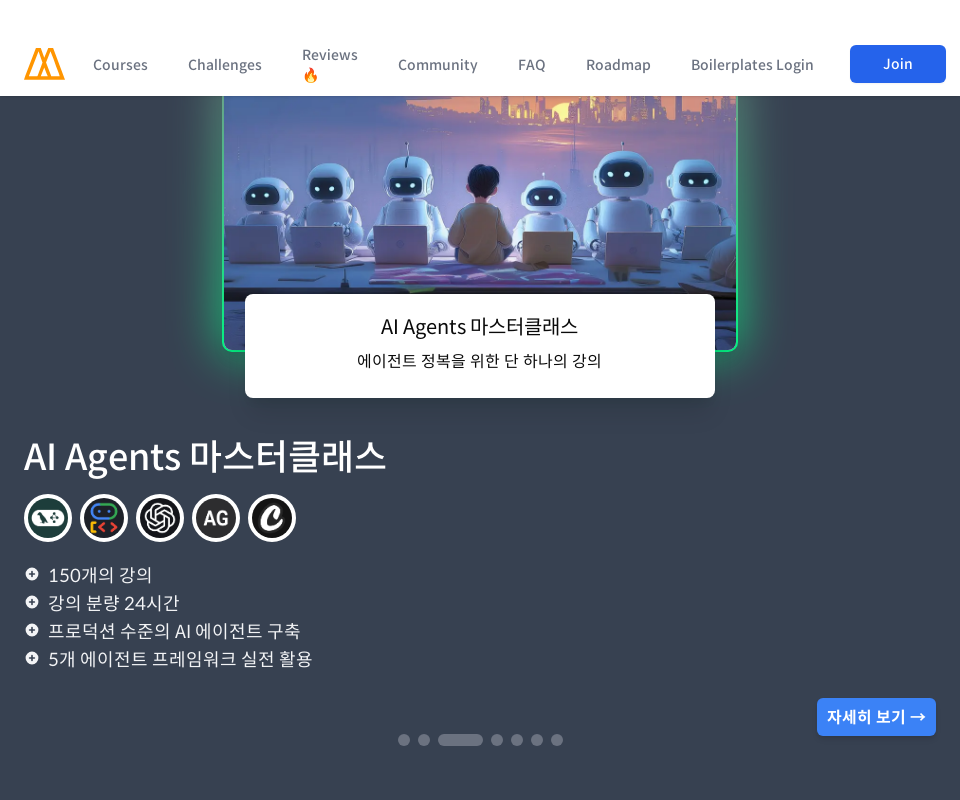

Waited 500ms for content to render
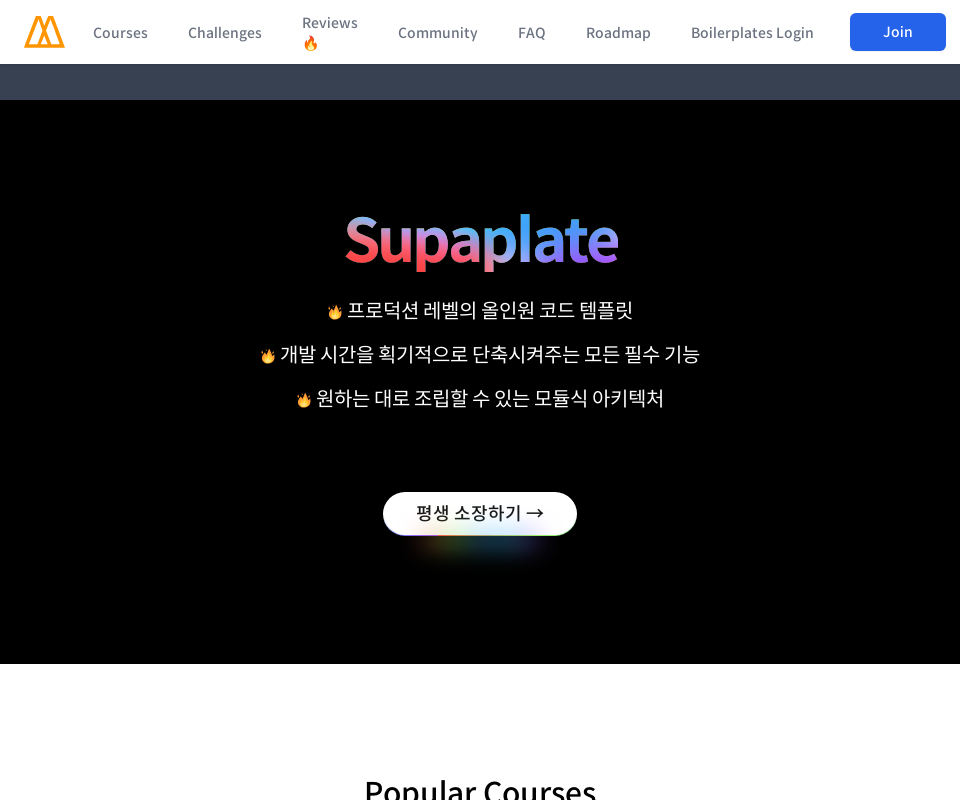

Scrolled to position 2400px at 960px viewport width
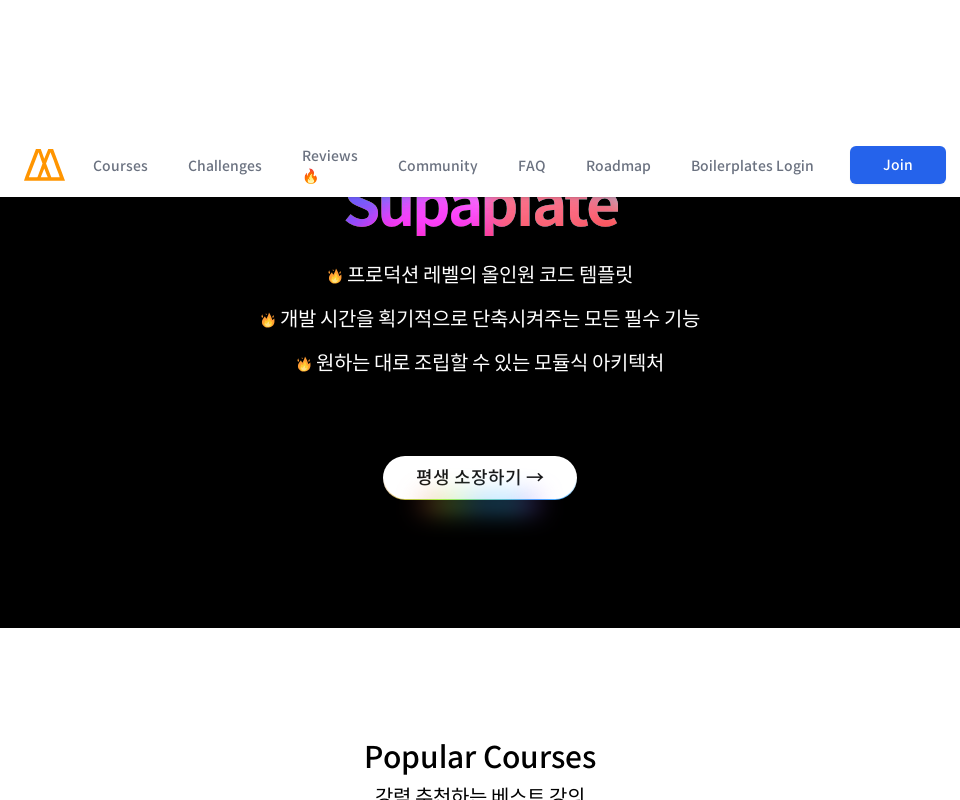

Waited 500ms for content to render
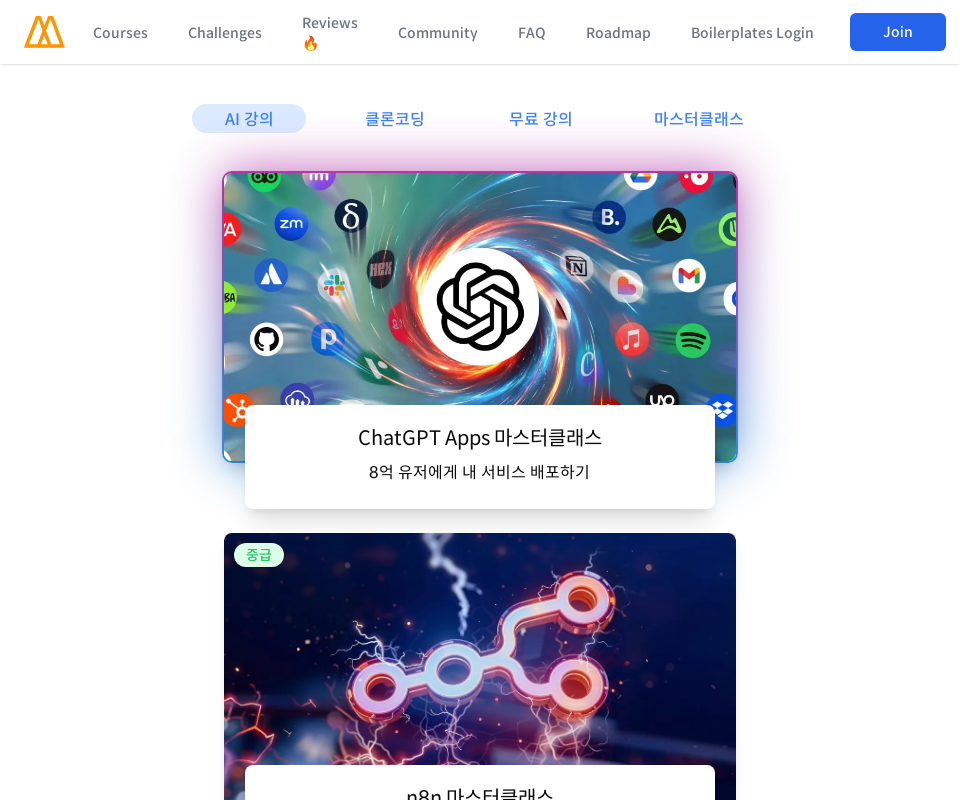

Scrolled to position 3200px at 960px viewport width
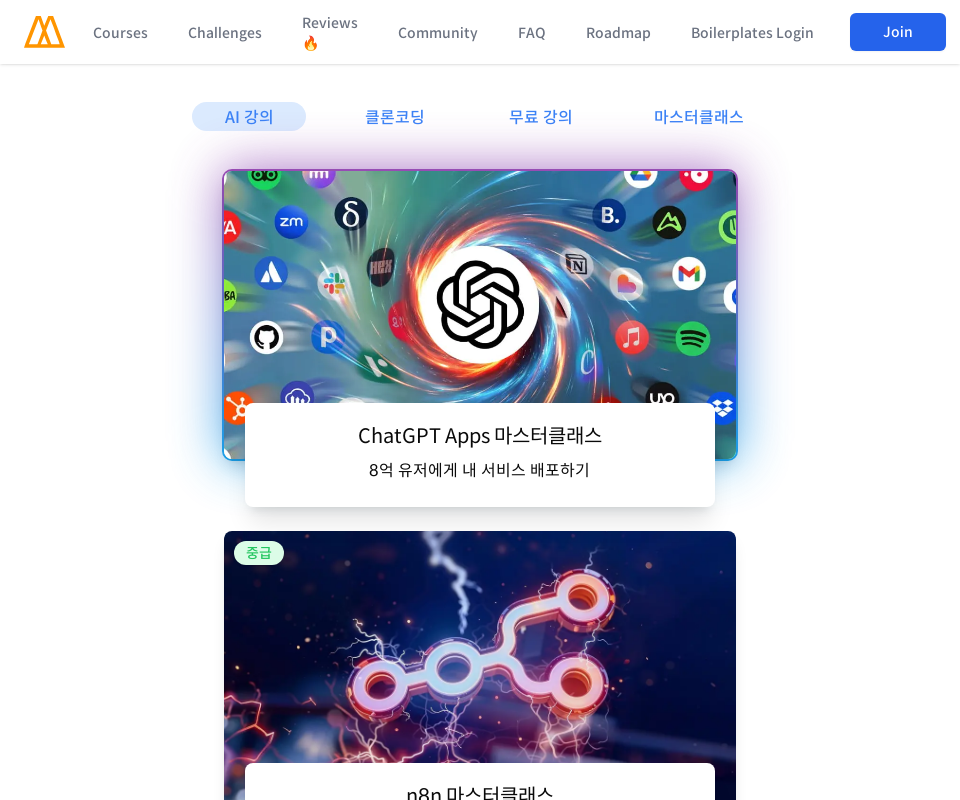

Waited 500ms for content to render
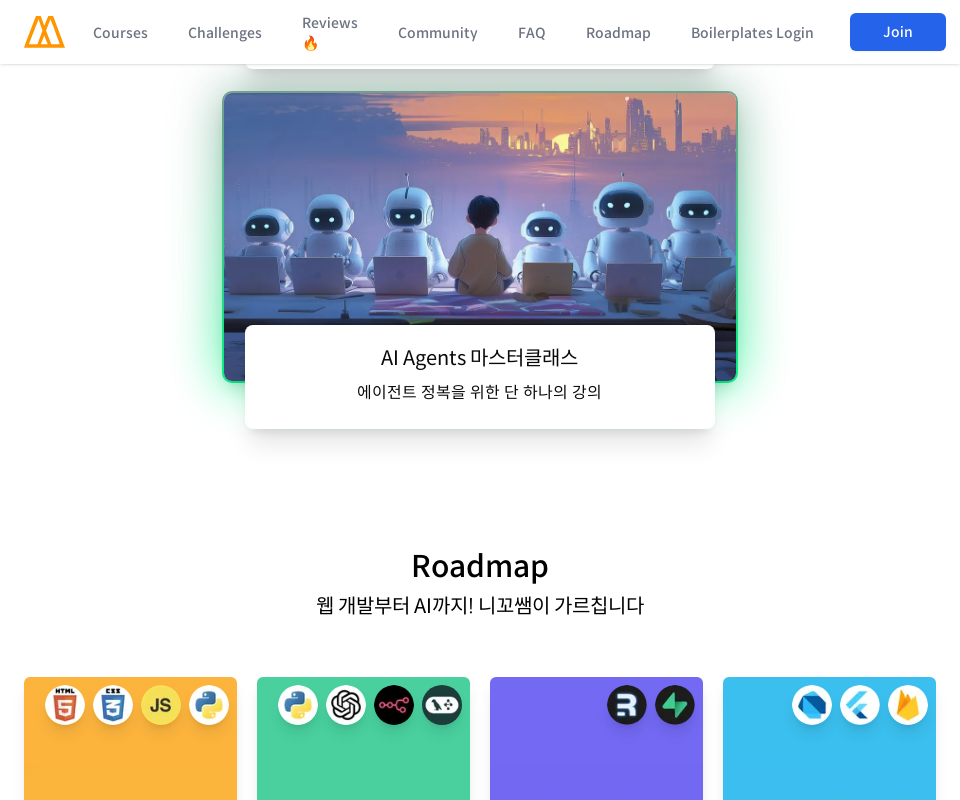

Scrolled to position 4000px at 960px viewport width
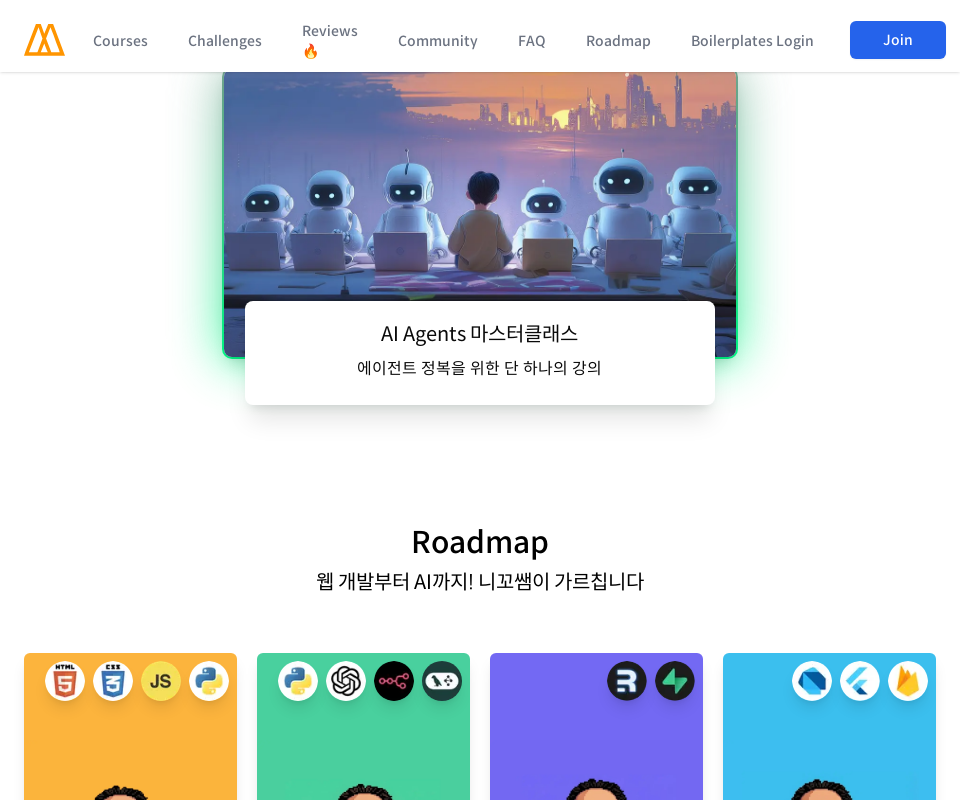

Waited 500ms for content to render
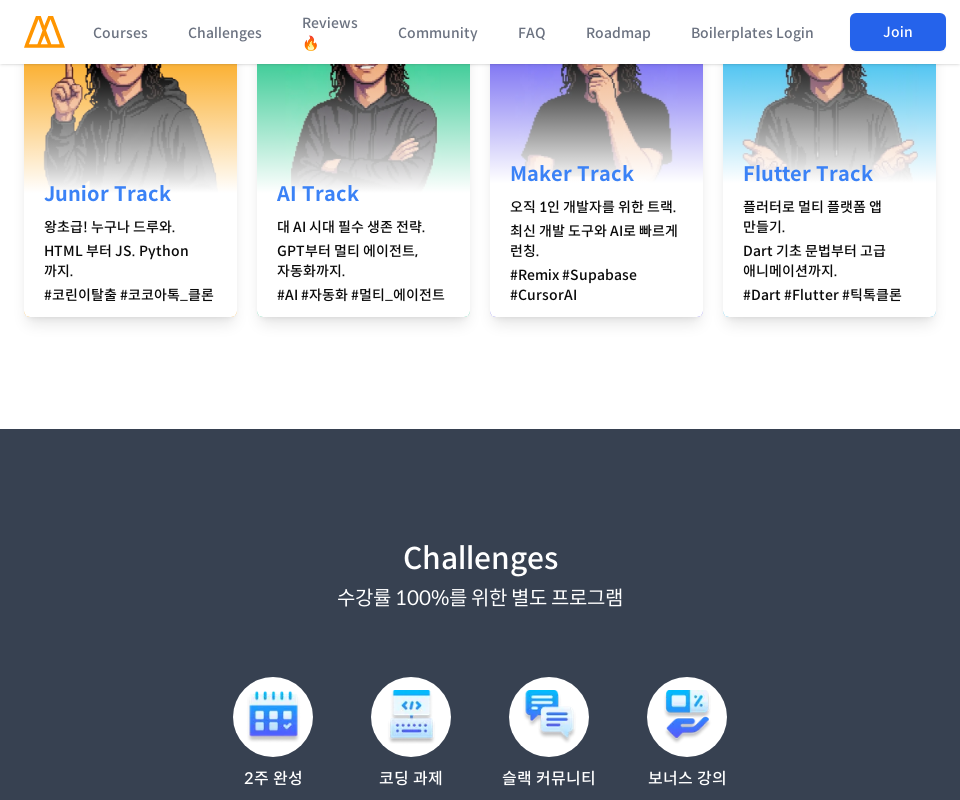

Scrolled to position 4800px at 960px viewport width
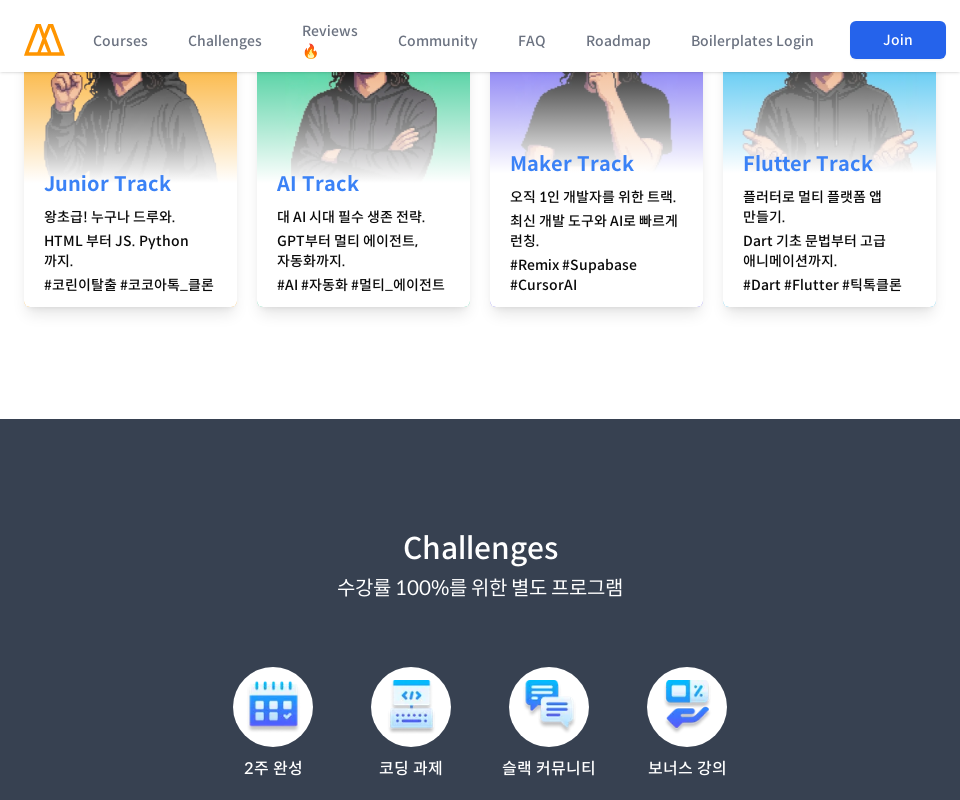

Waited 500ms for content to render
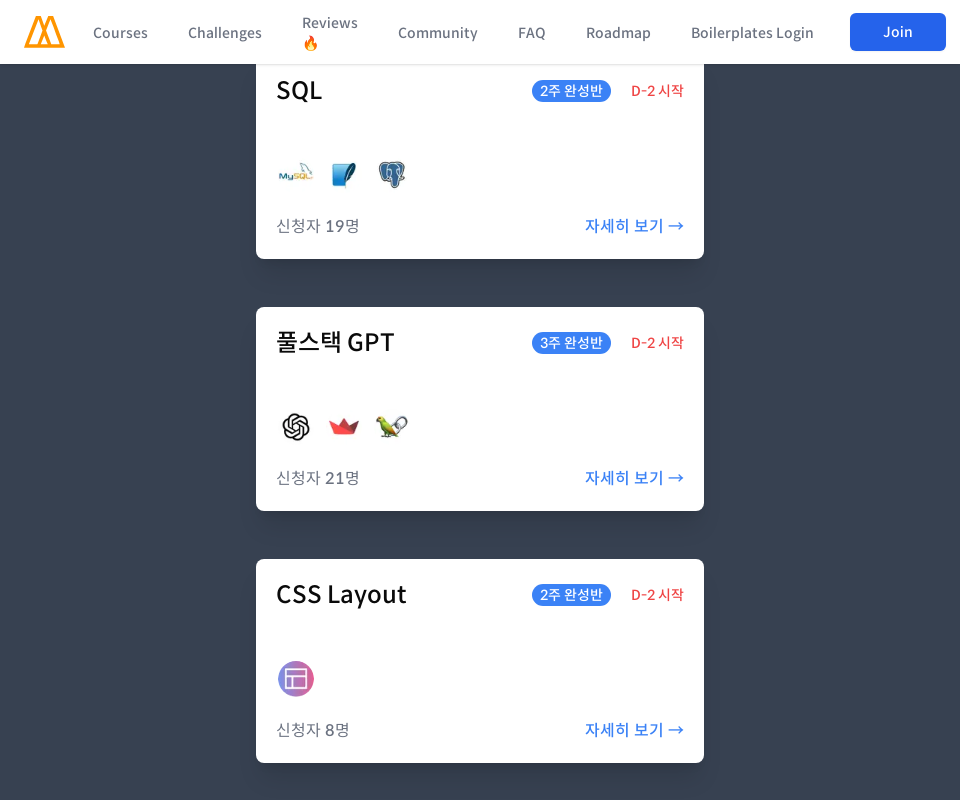

Scrolled to position 5600px at 960px viewport width
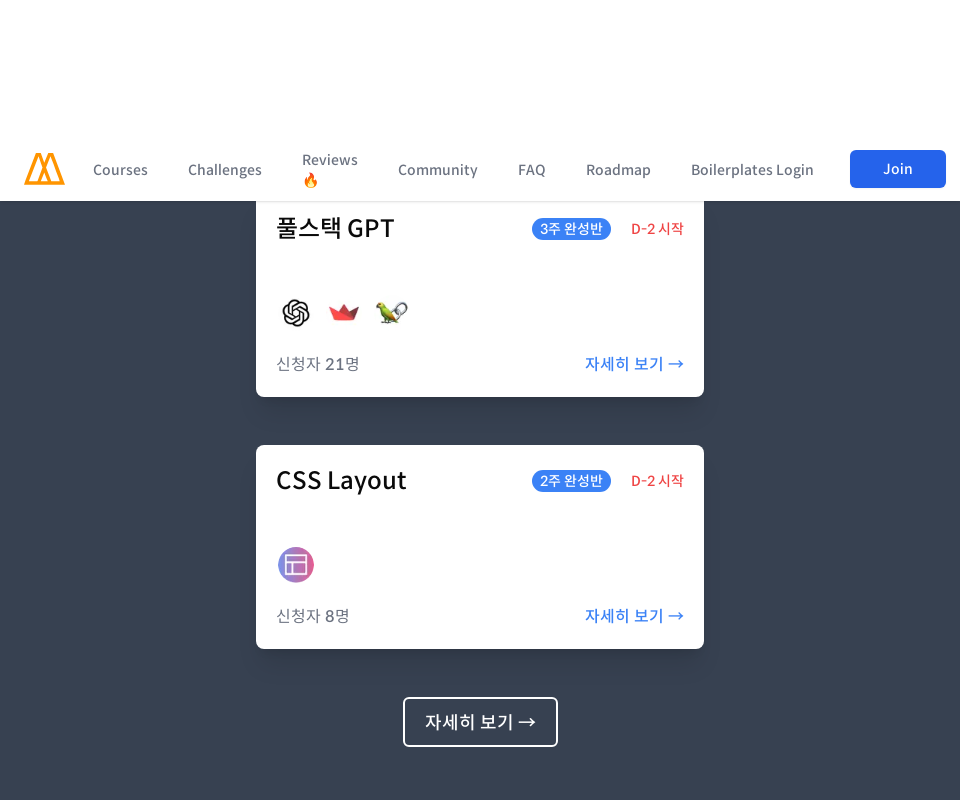

Waited 500ms for content to render
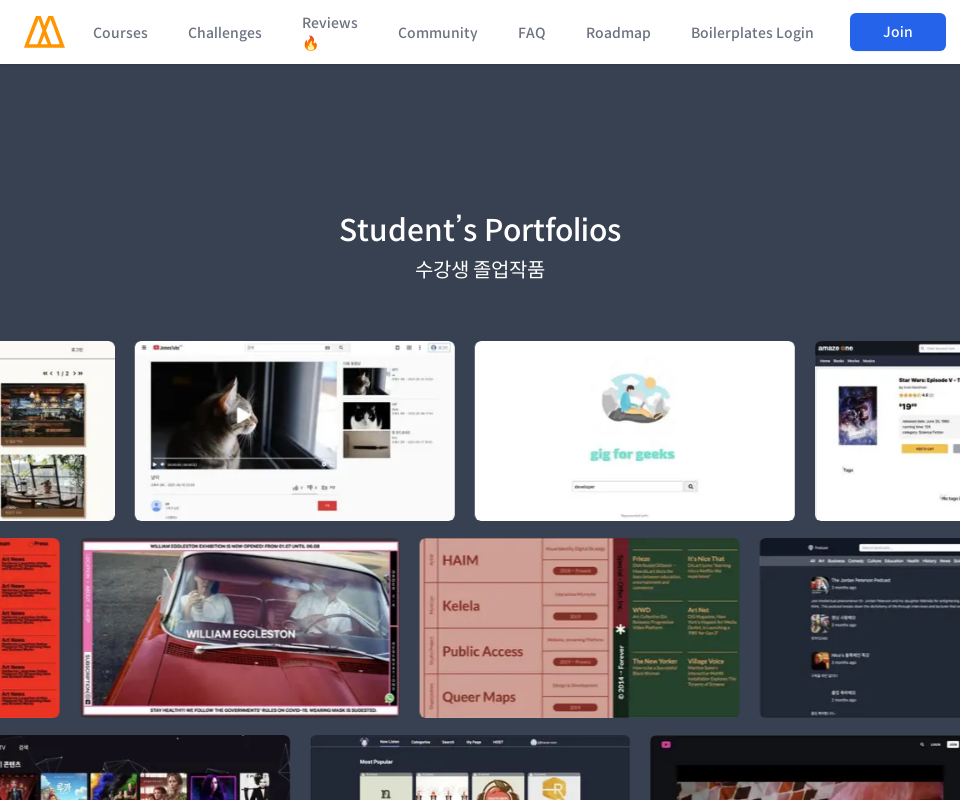

Scrolled to position 6400px at 960px viewport width
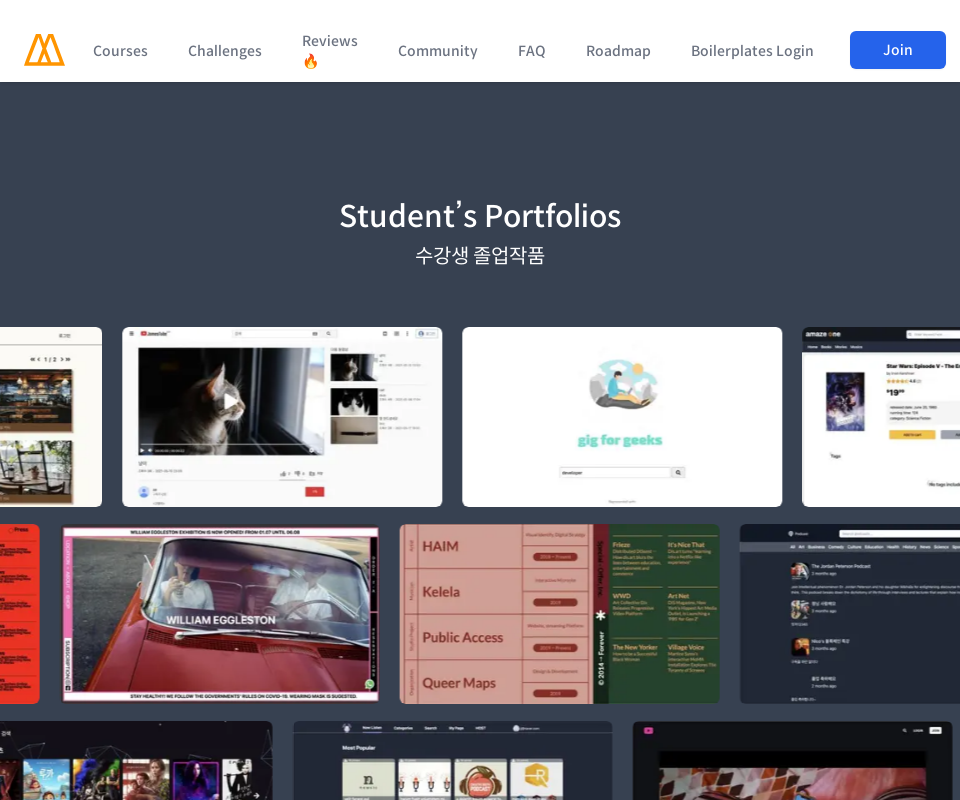

Waited 500ms for content to render
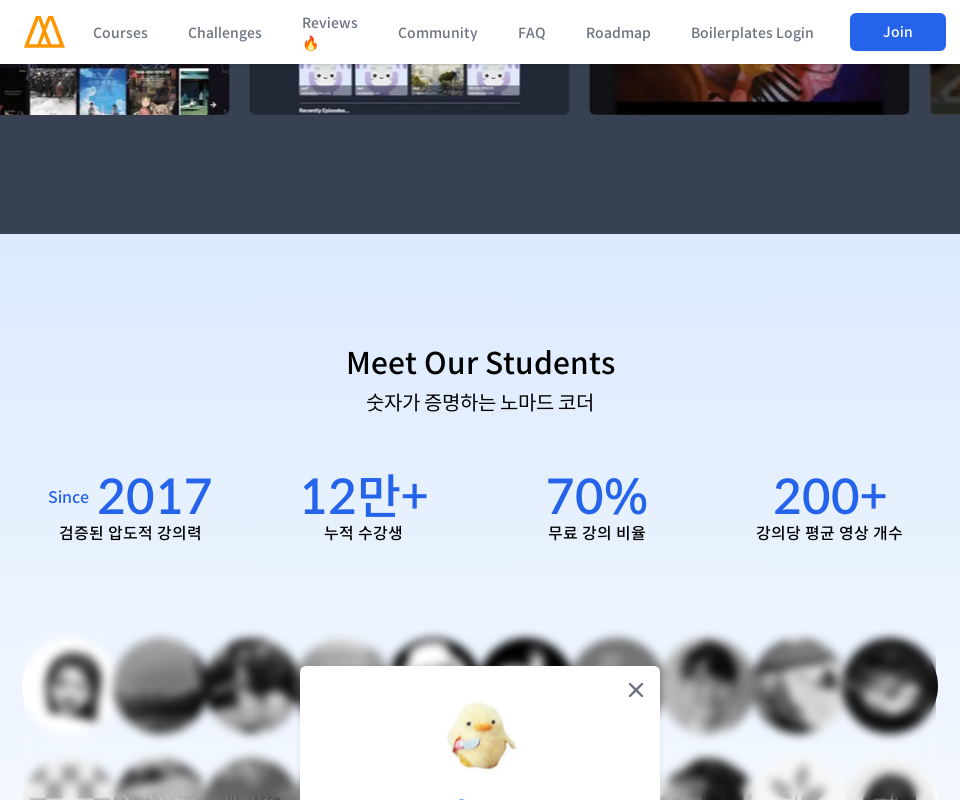

Scrolled to position 7200px at 960px viewport width
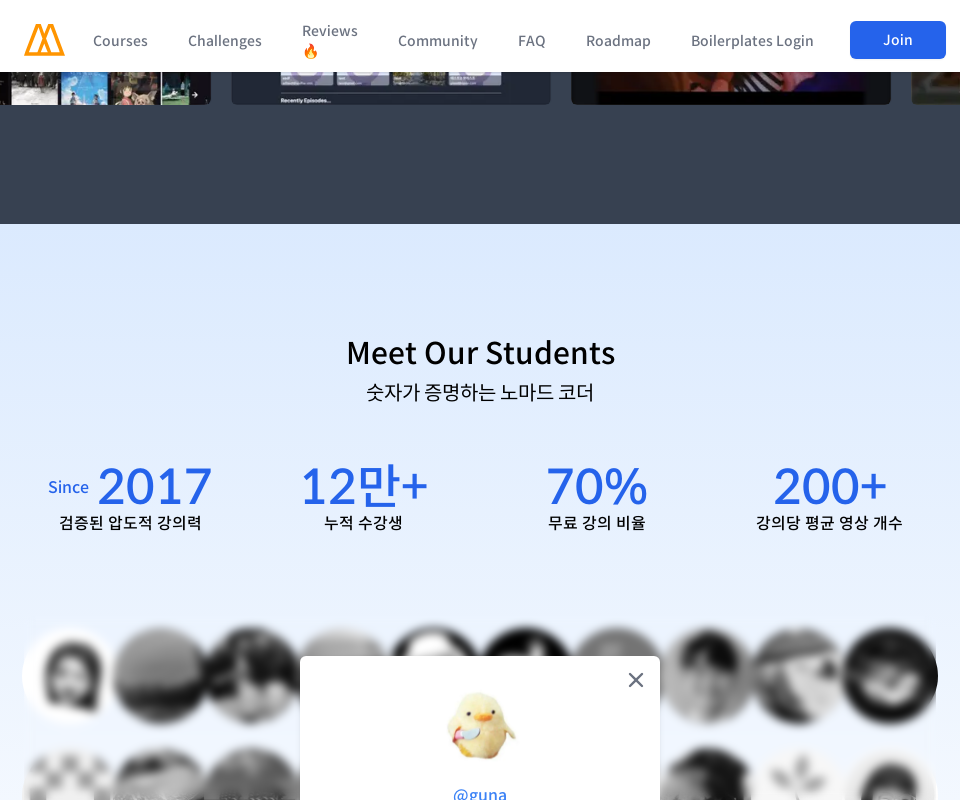

Waited 500ms for content to render
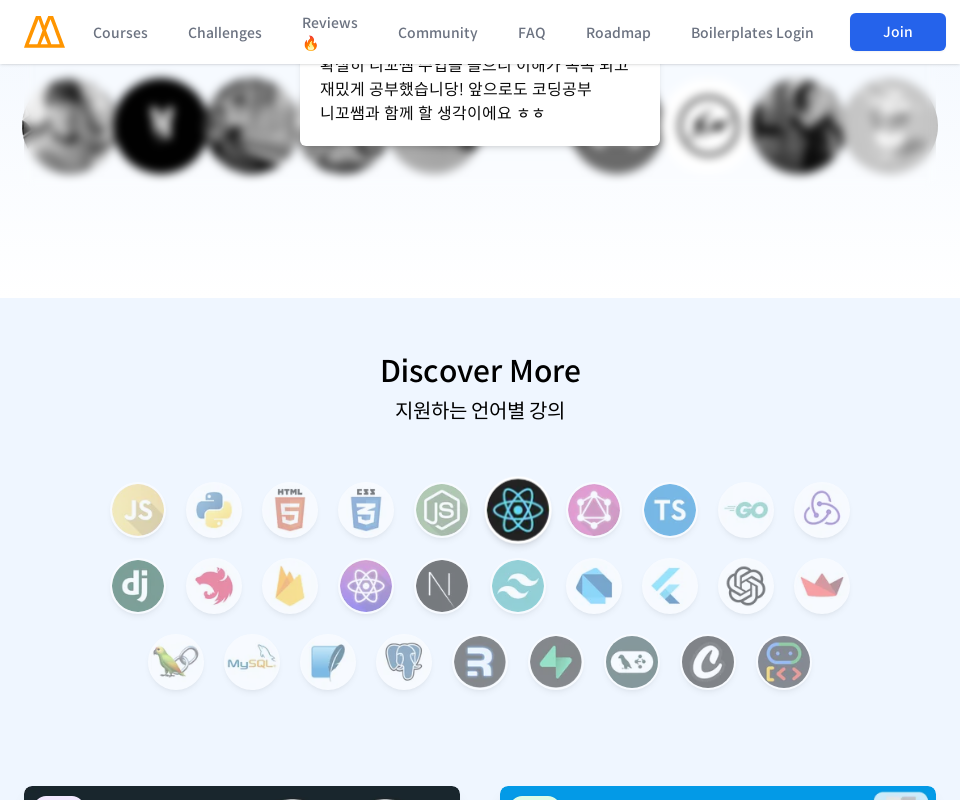

Scrolled to position 8000px at 960px viewport width
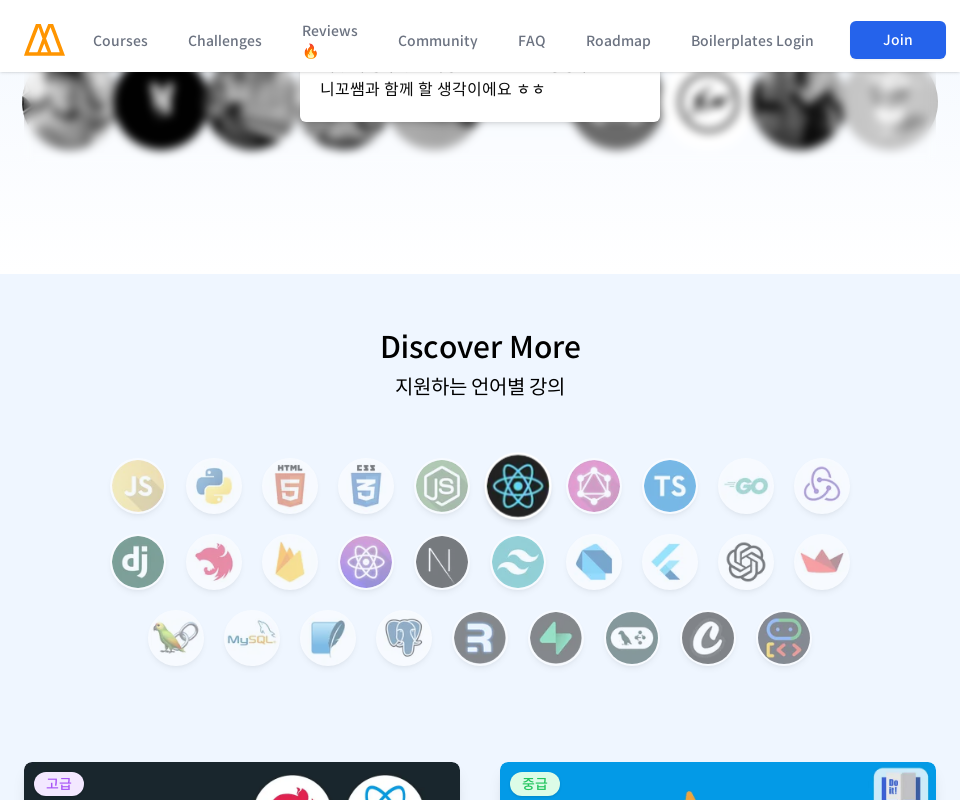

Waited 500ms for content to render
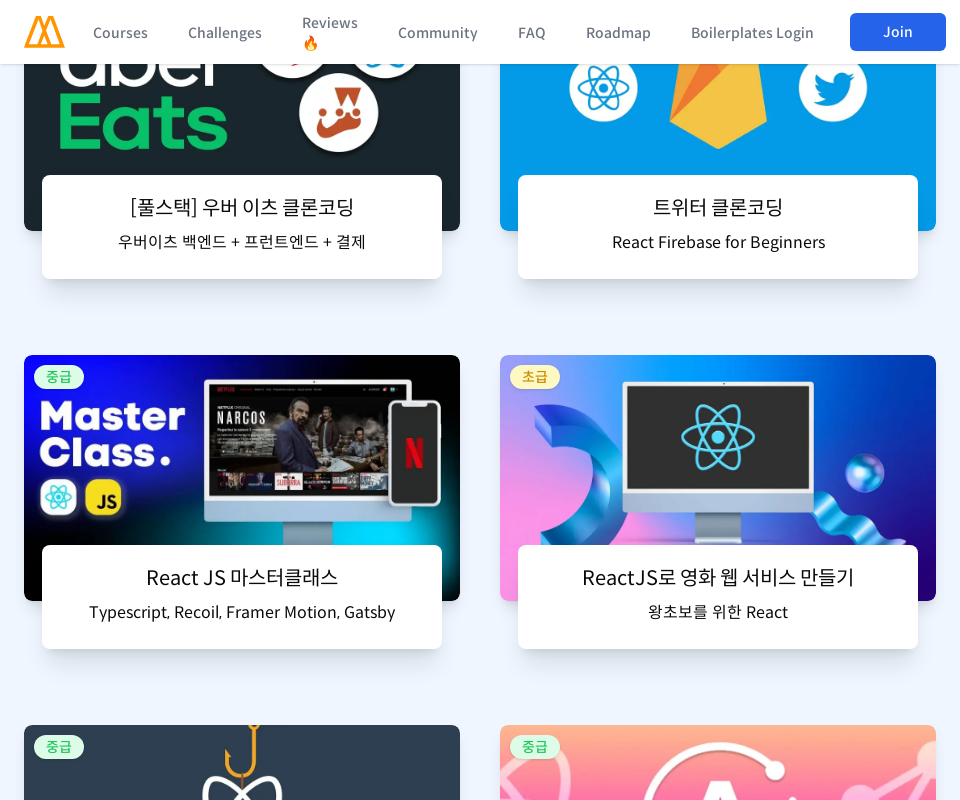

Scrolled to position 8800px at 960px viewport width
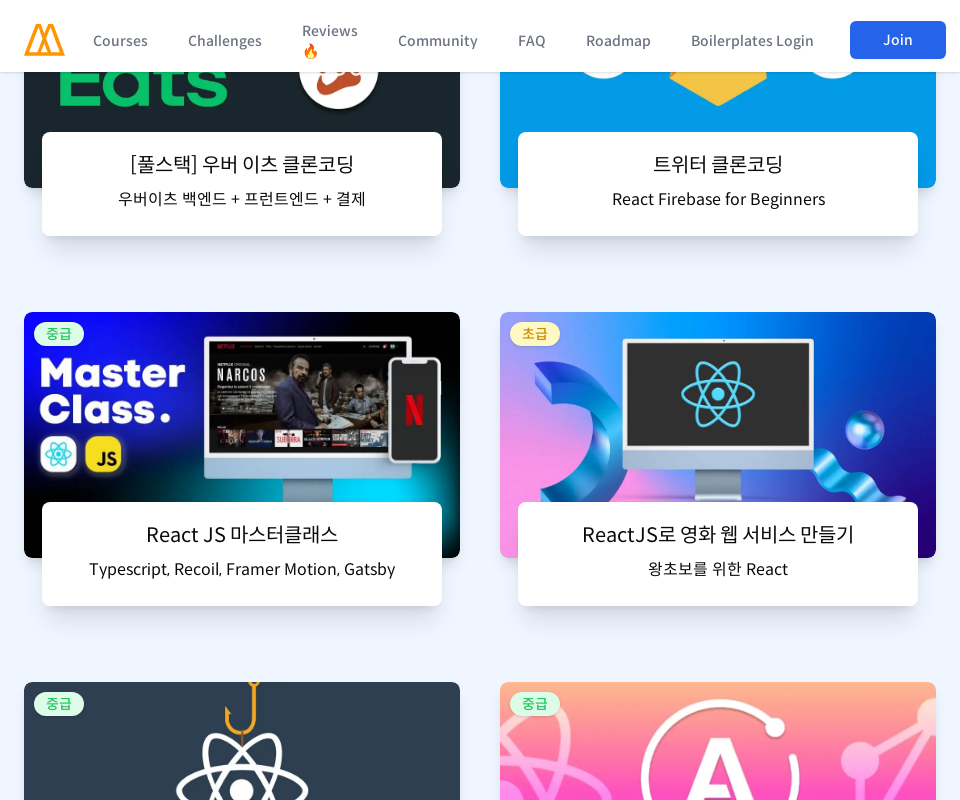

Waited 500ms for content to render
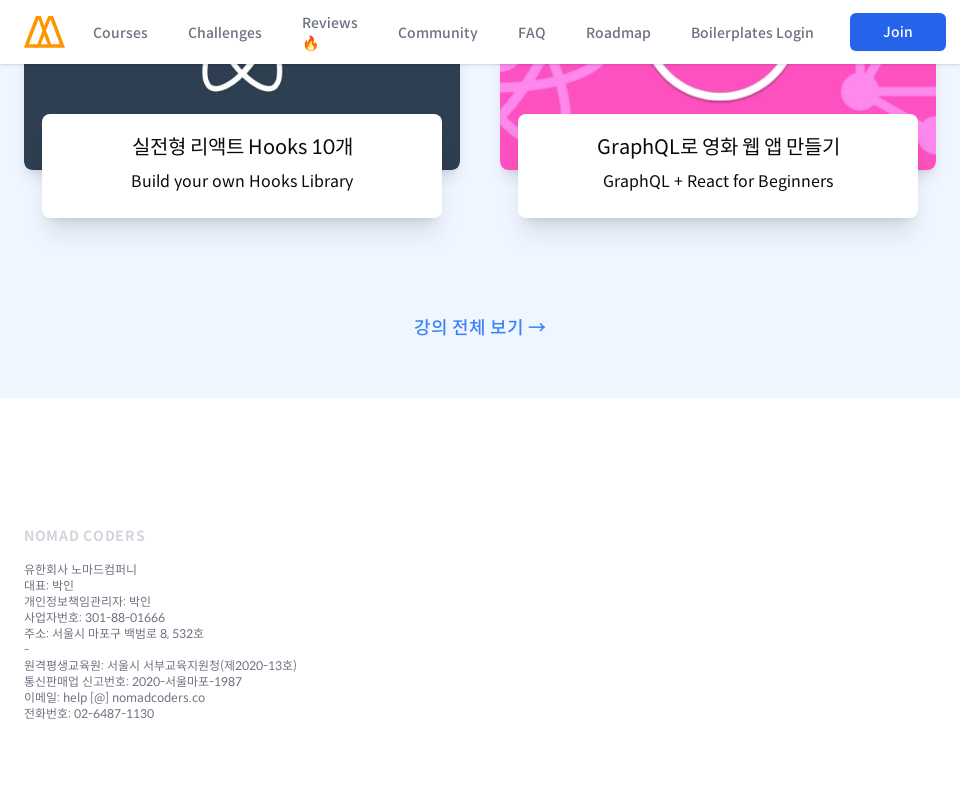

Scrolled to position 9600px at 960px viewport width
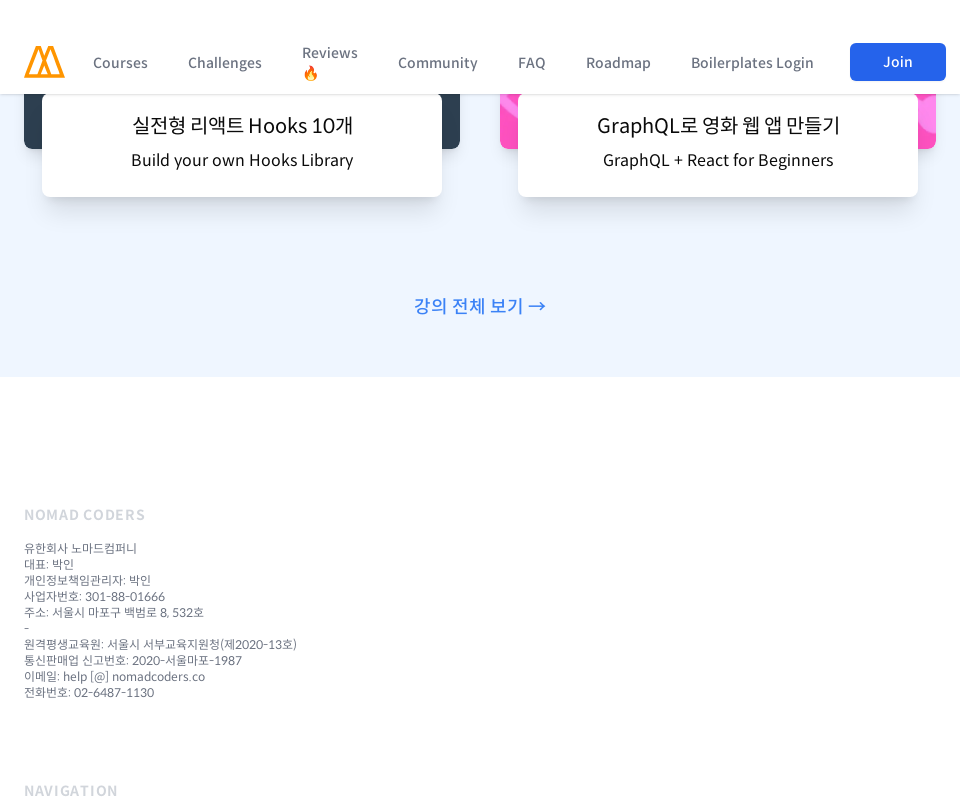

Waited 500ms for content to render
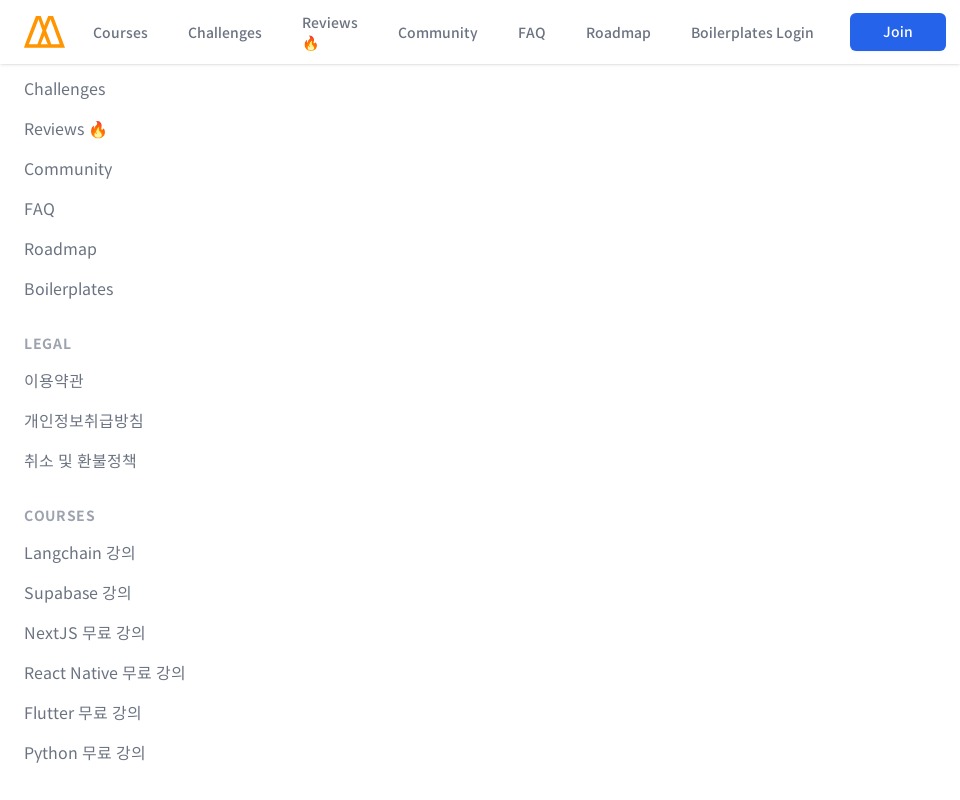

Scrolled to position 10400px at 960px viewport width
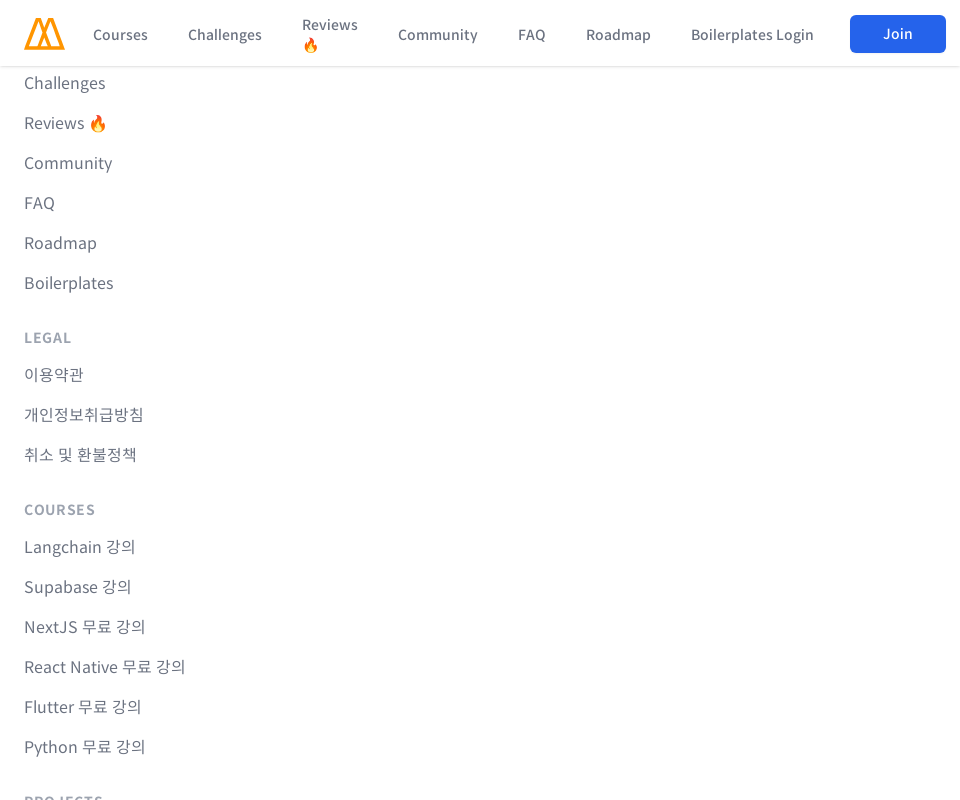

Waited 500ms for content to render
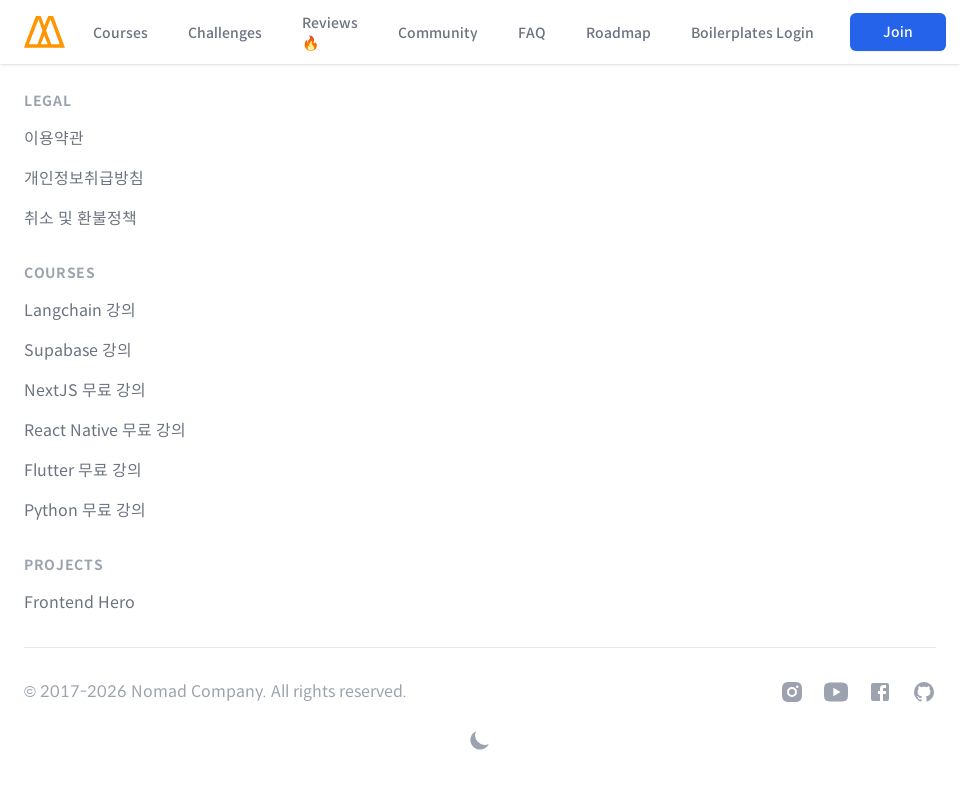

Scrolled to position 11200px at 960px viewport width
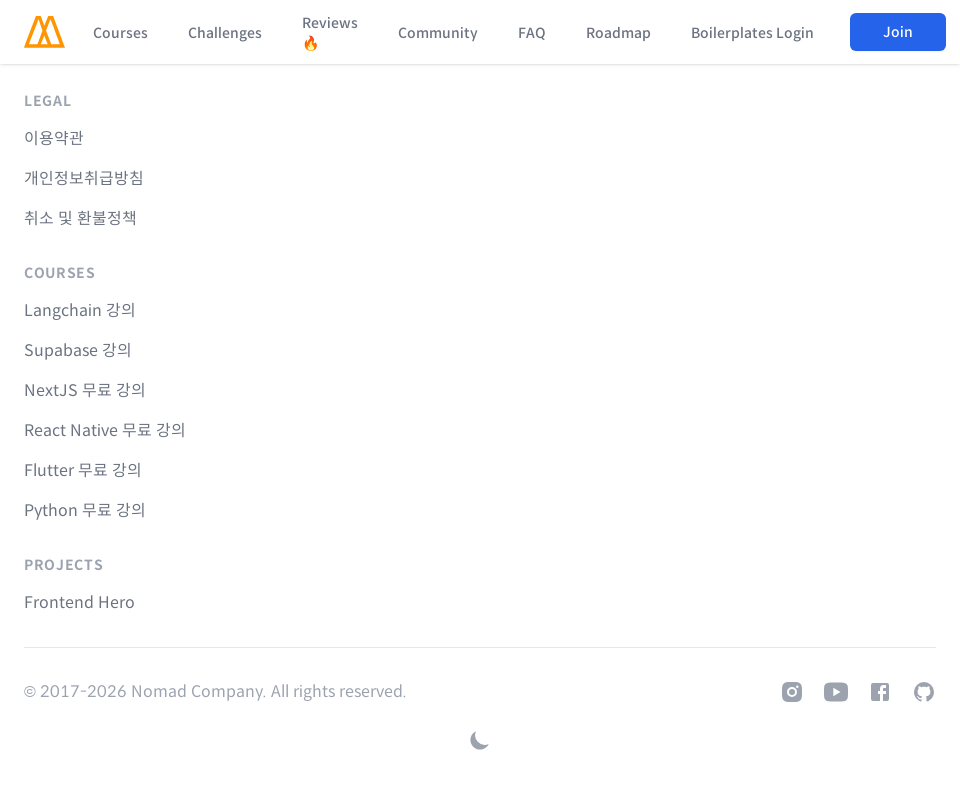

Waited 500ms for content to render
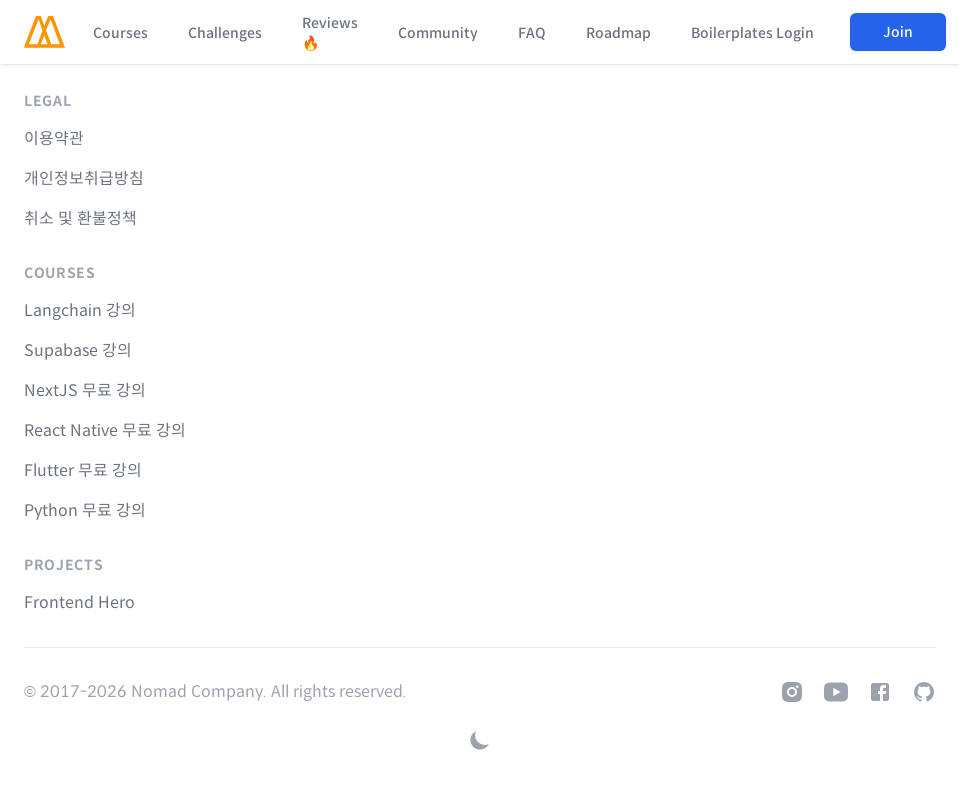

Set viewport to 1366x800 pixels
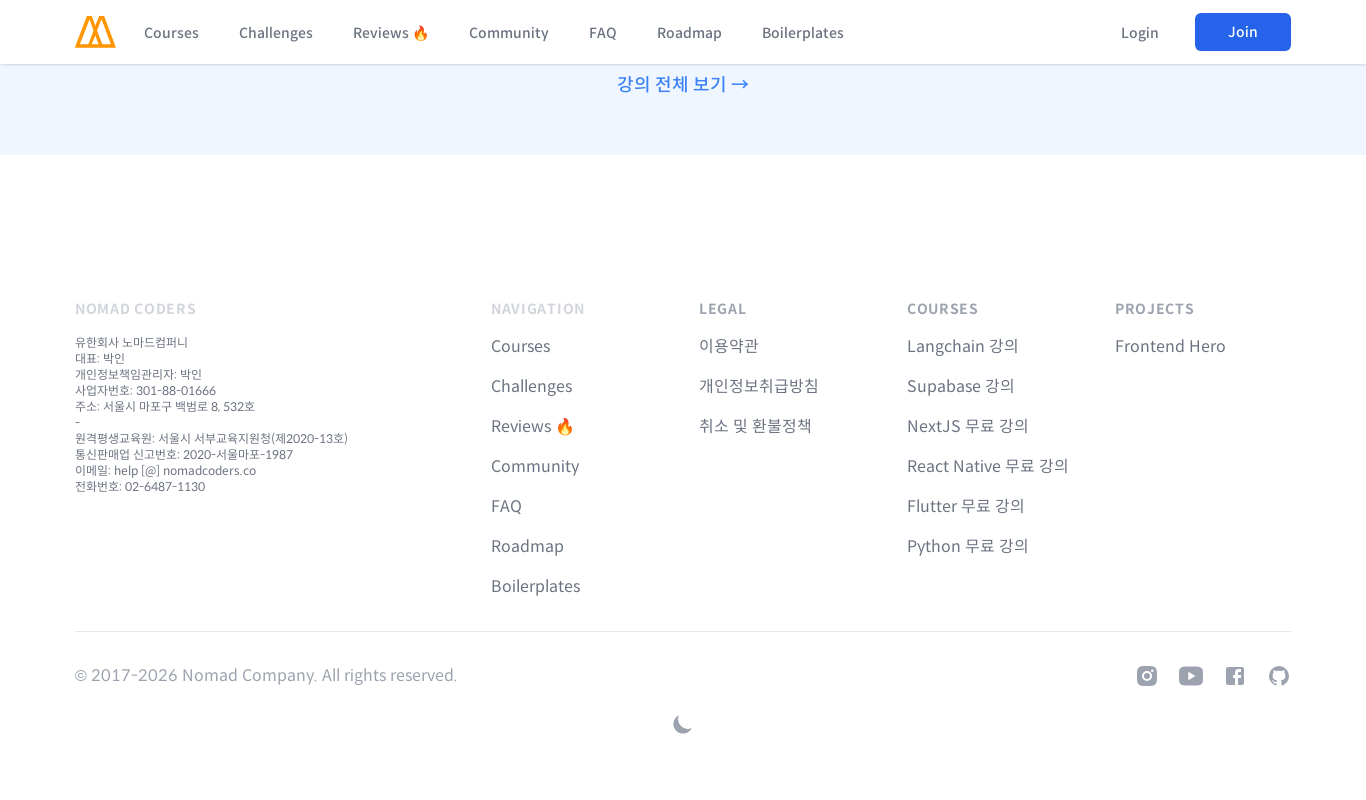

Scrolled to top of page
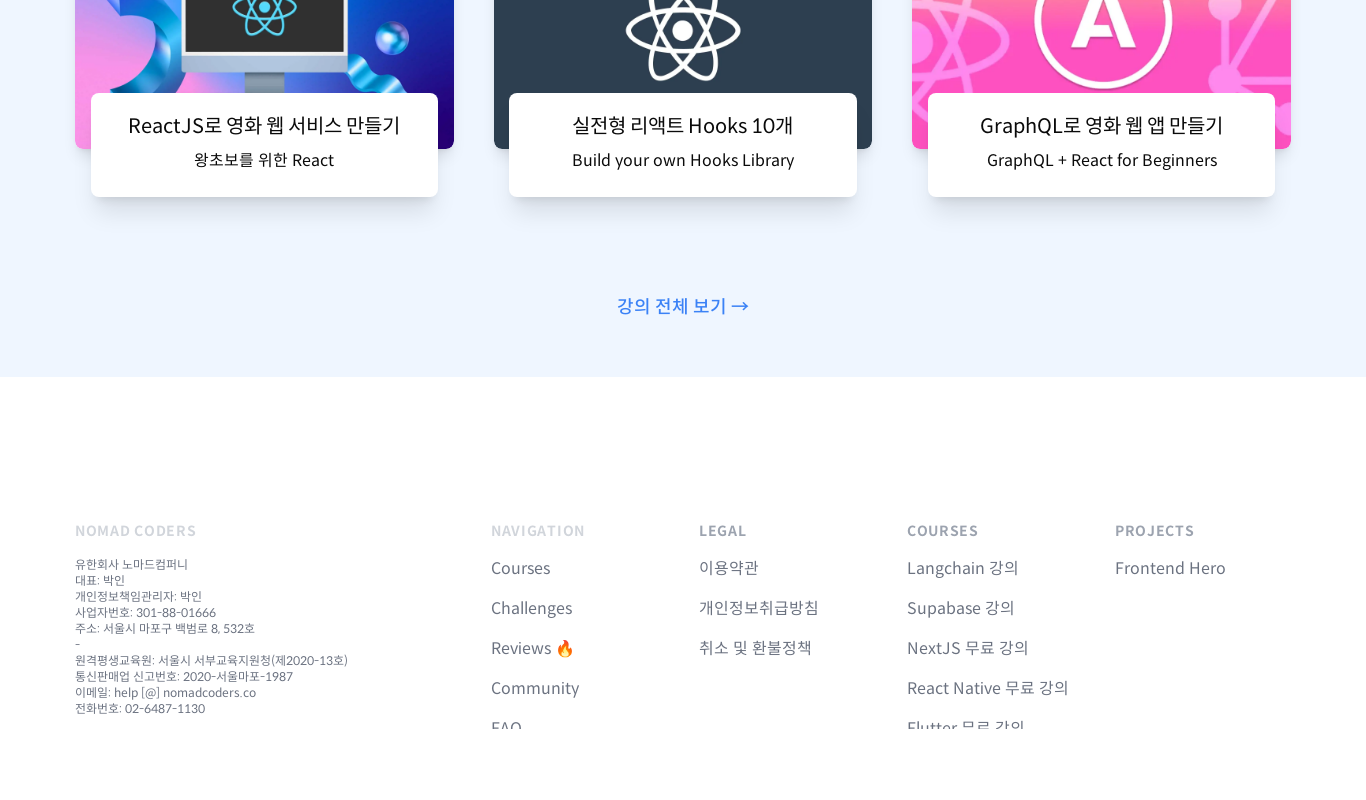

Waited 1 second for page to stabilize
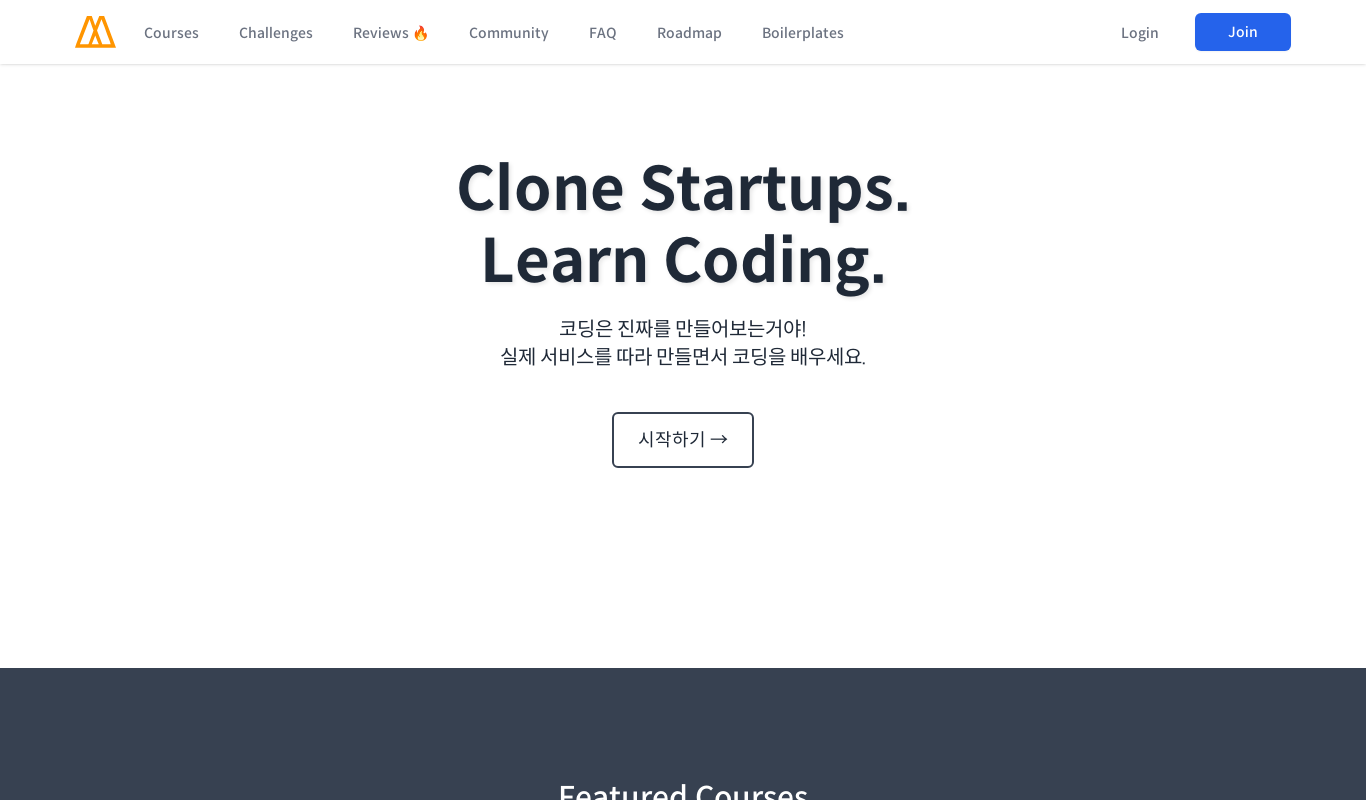

Retrieved page scroll height: 7957px
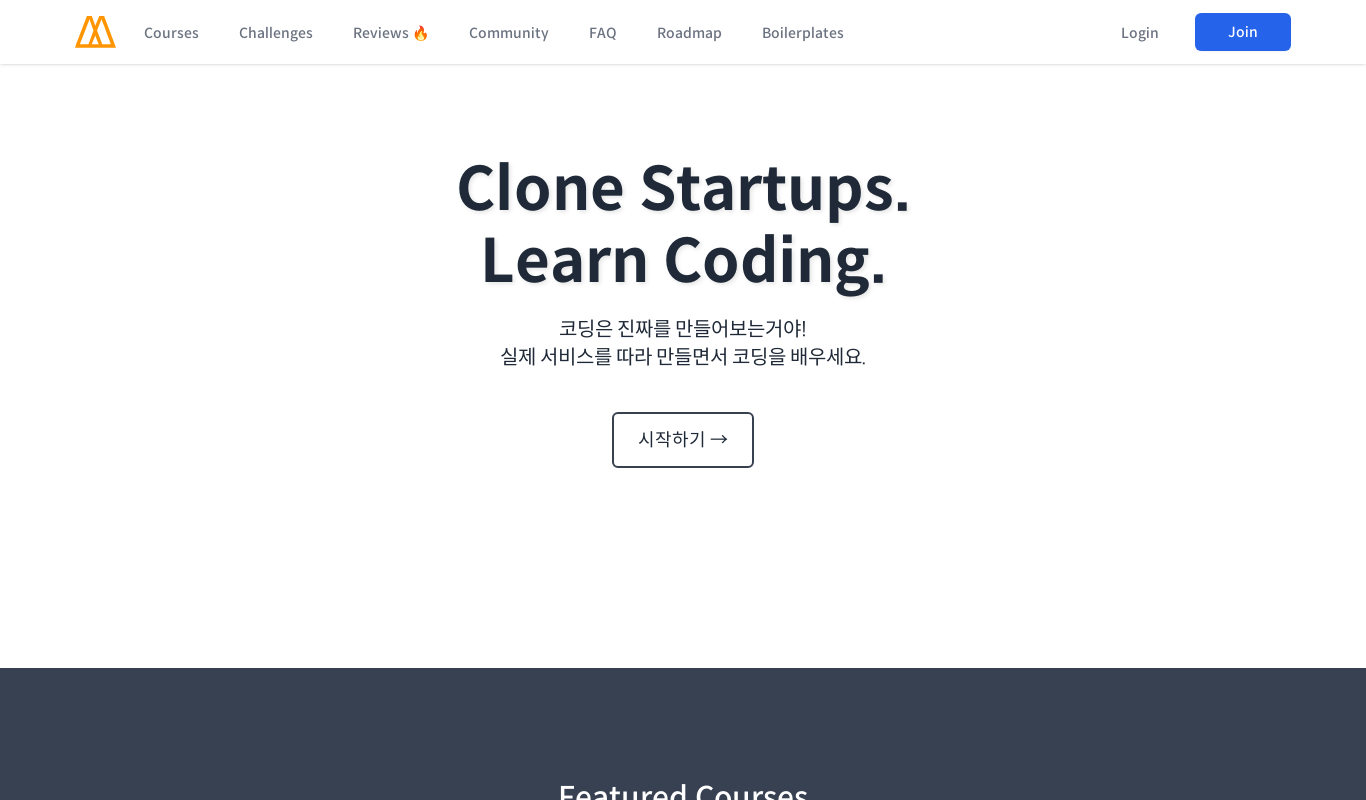

Scrolled to position 0px at 1366px viewport width
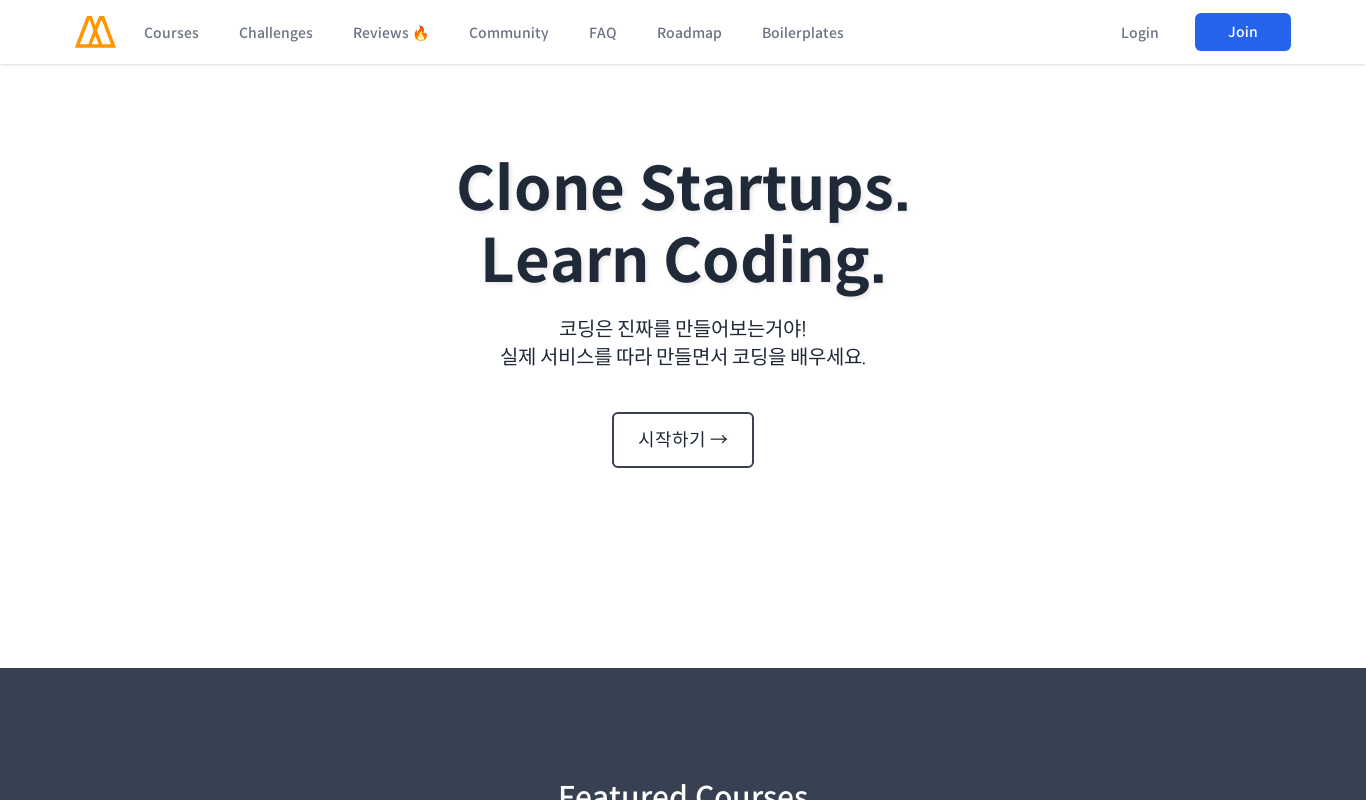

Waited 500ms for content to render
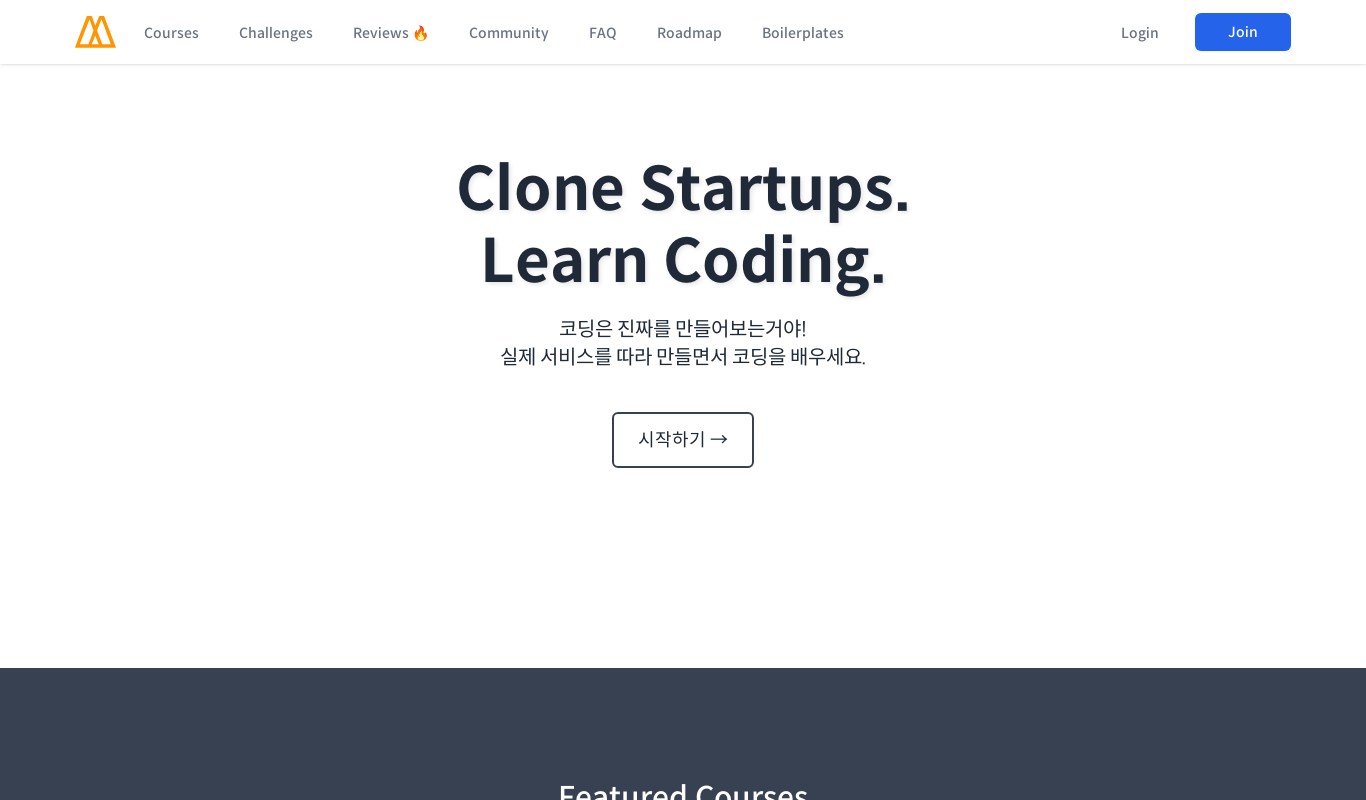

Scrolled to position 800px at 1366px viewport width
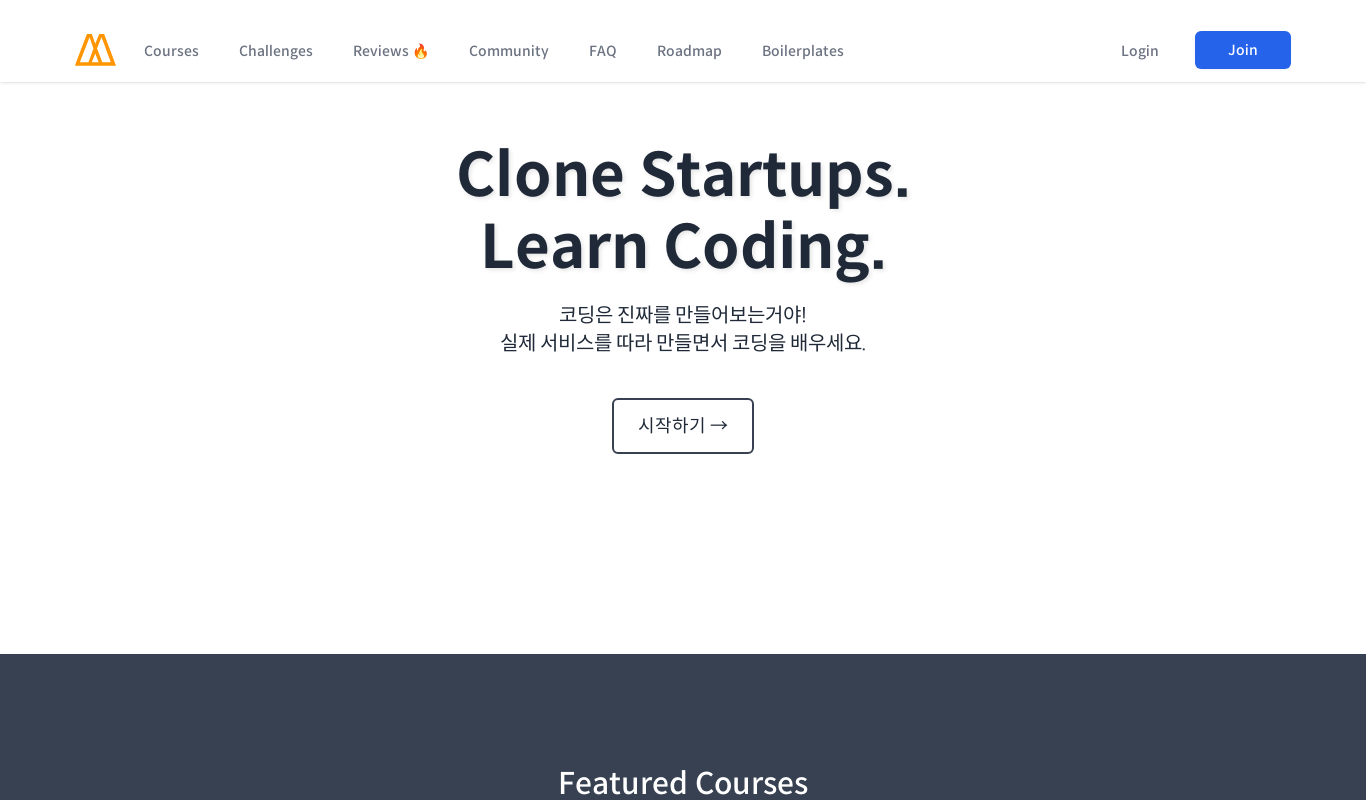

Waited 500ms for content to render
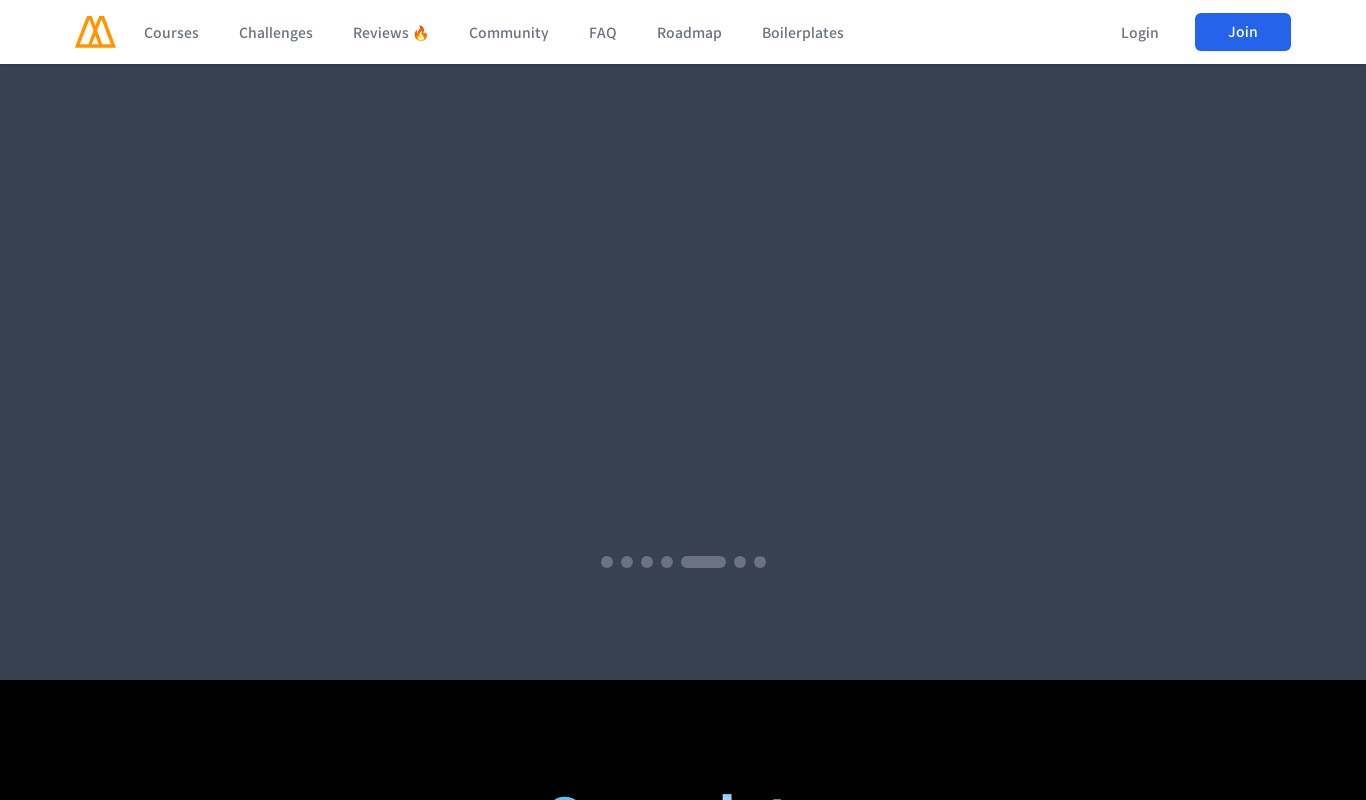

Scrolled to position 1600px at 1366px viewport width
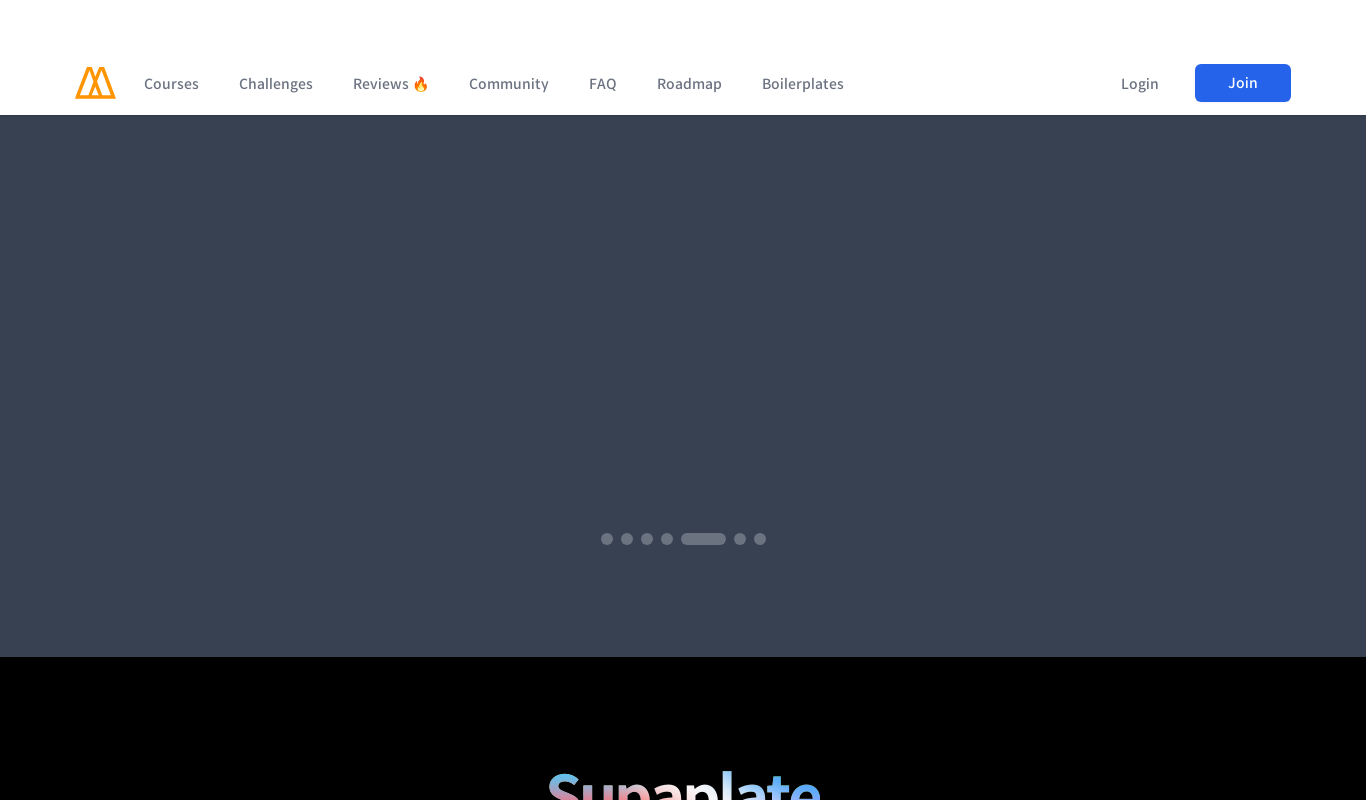

Waited 500ms for content to render
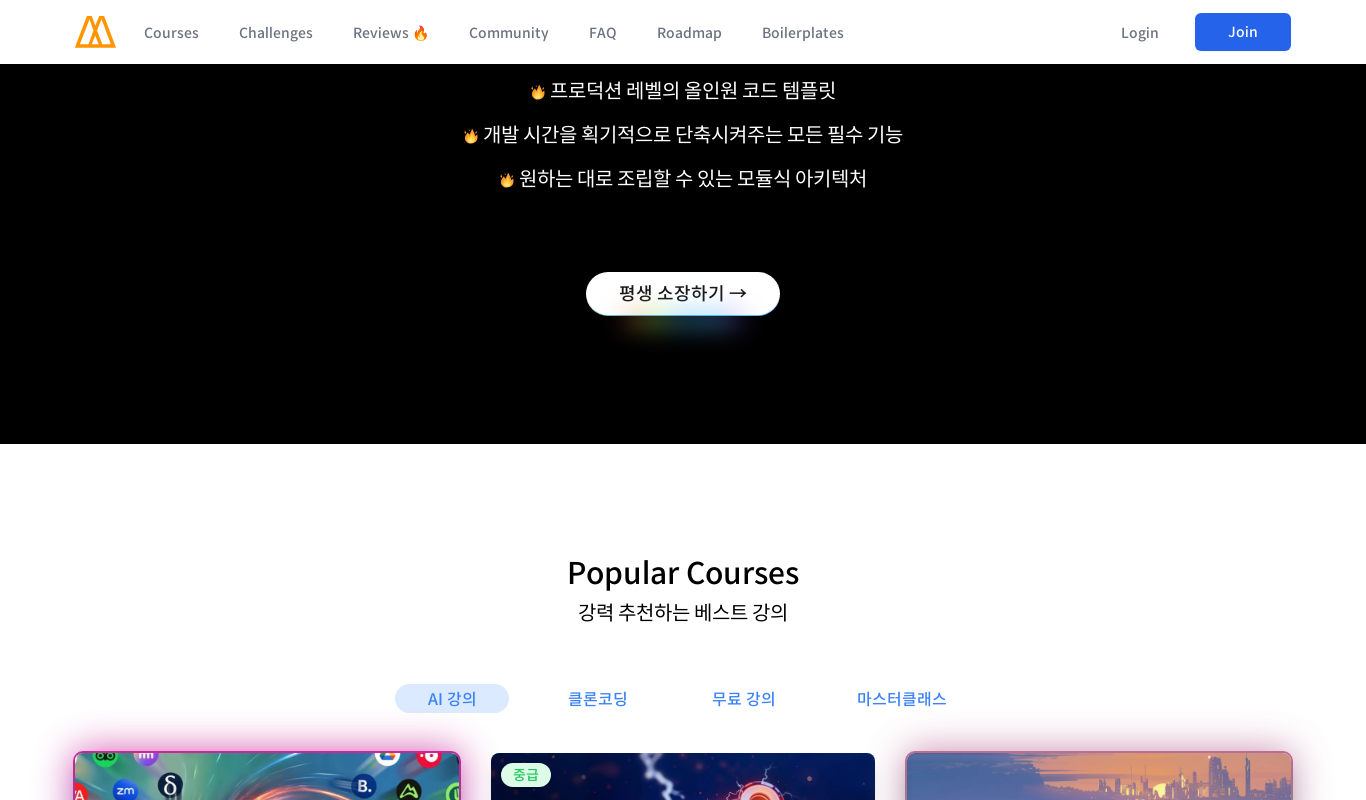

Scrolled to position 2400px at 1366px viewport width
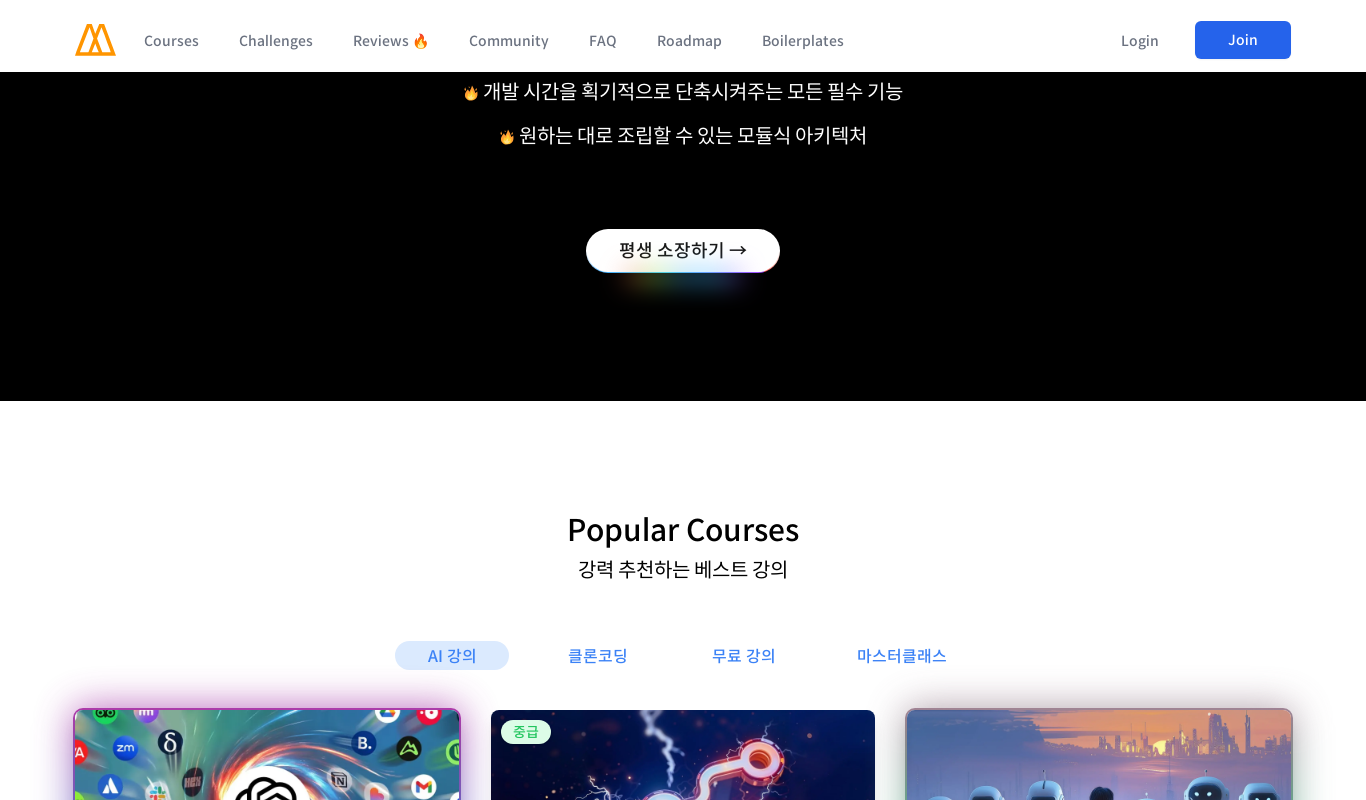

Waited 500ms for content to render
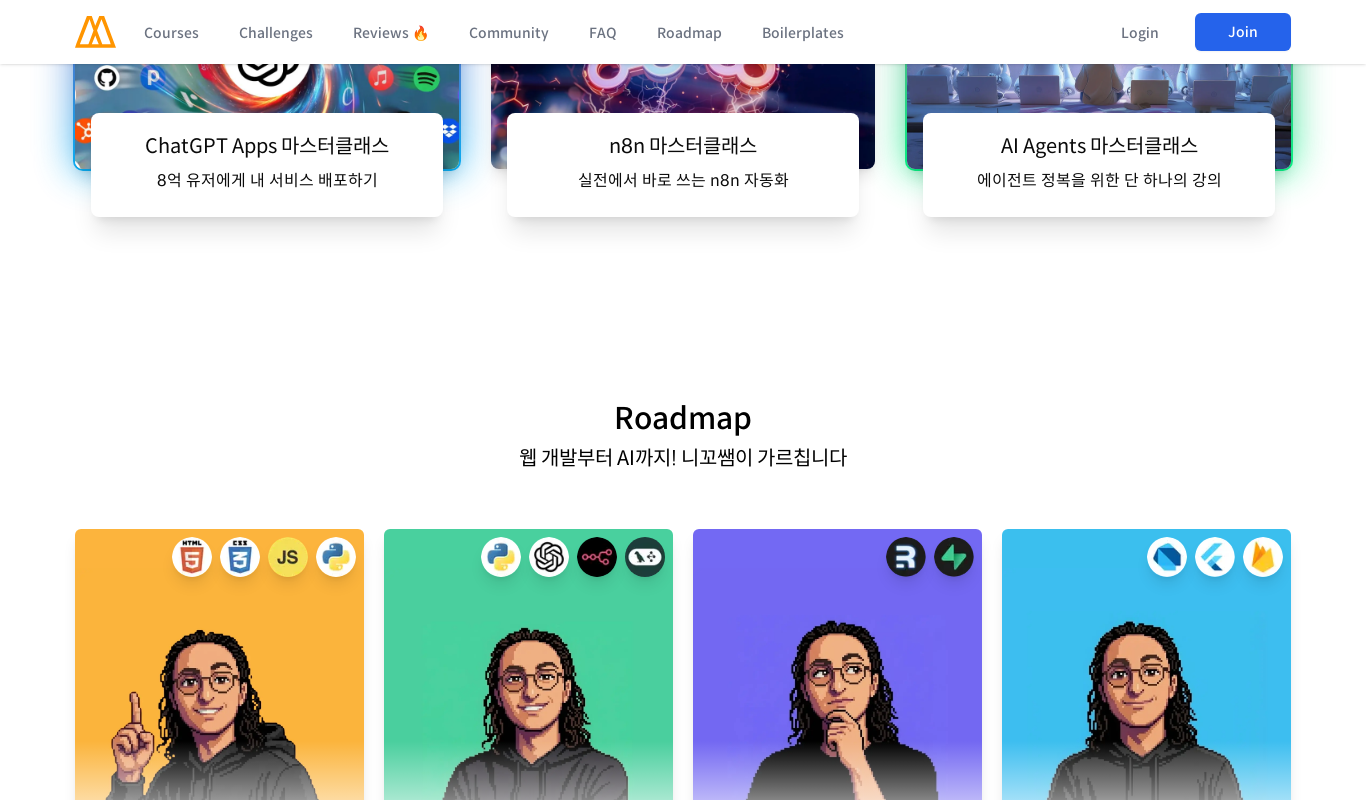

Scrolled to position 3200px at 1366px viewport width
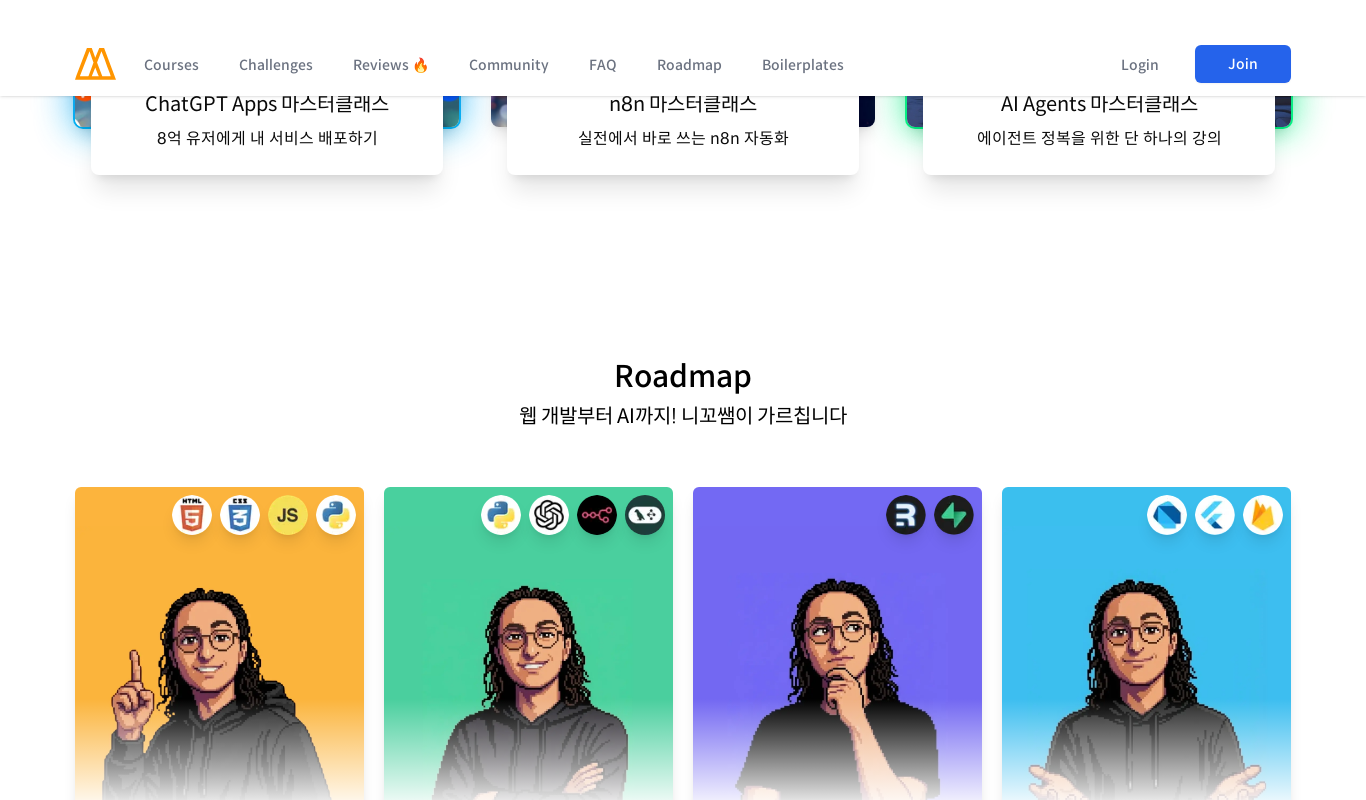

Waited 500ms for content to render
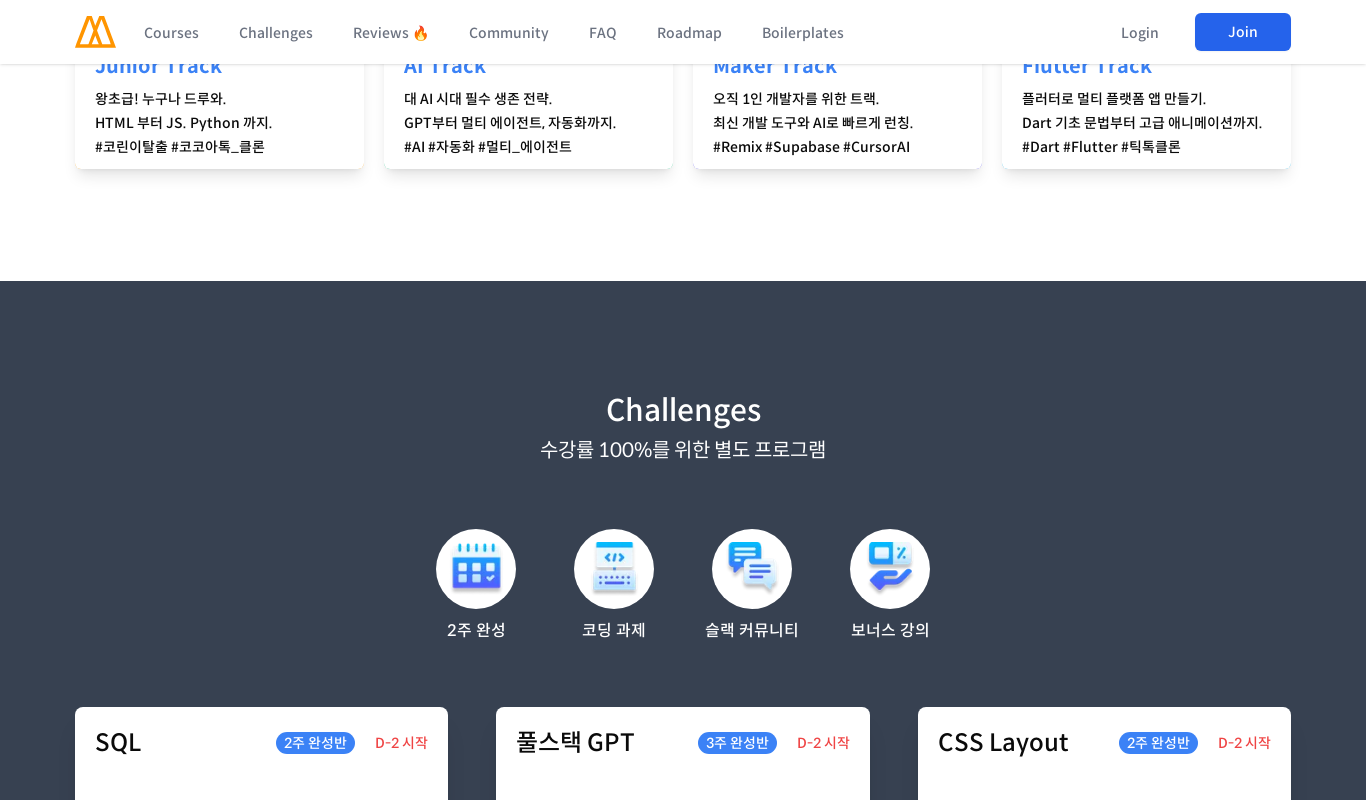

Scrolled to position 4000px at 1366px viewport width
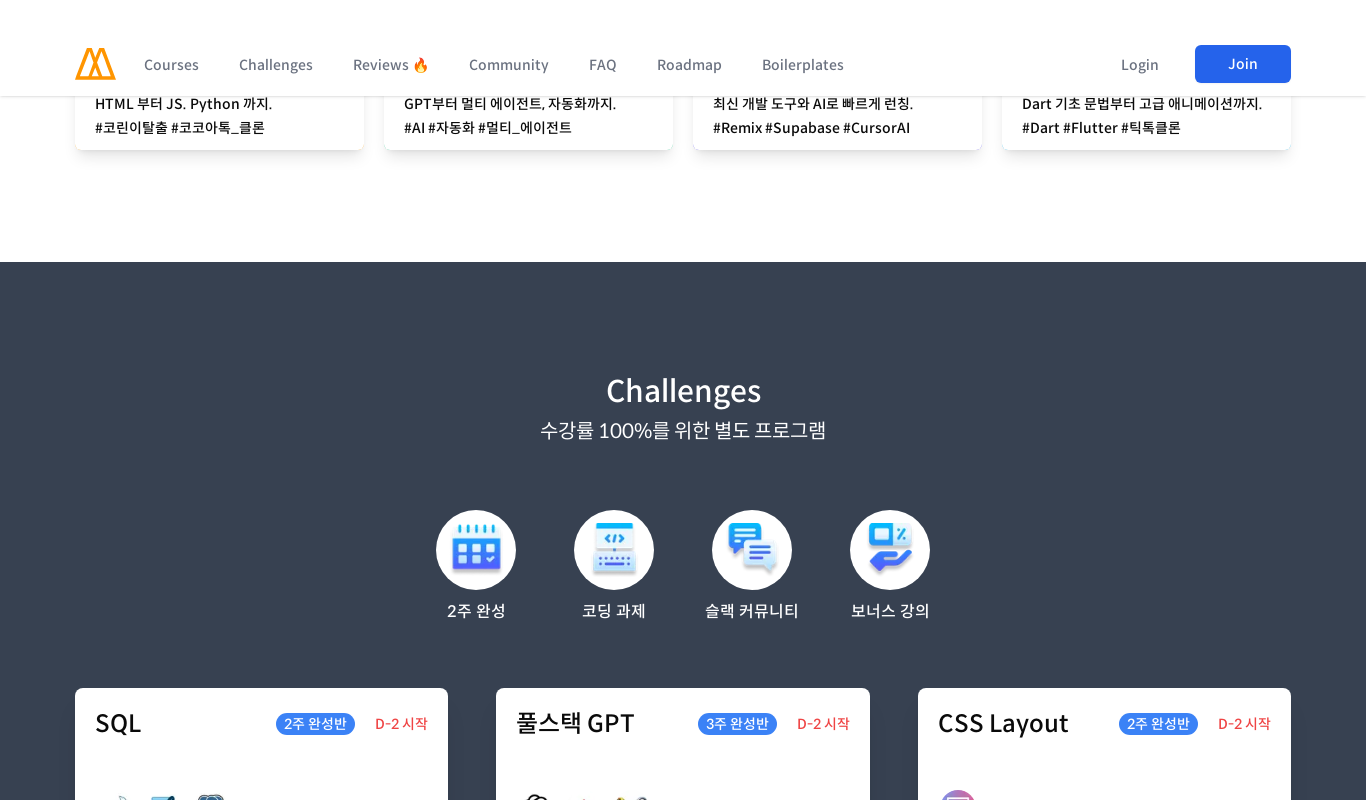

Waited 500ms for content to render
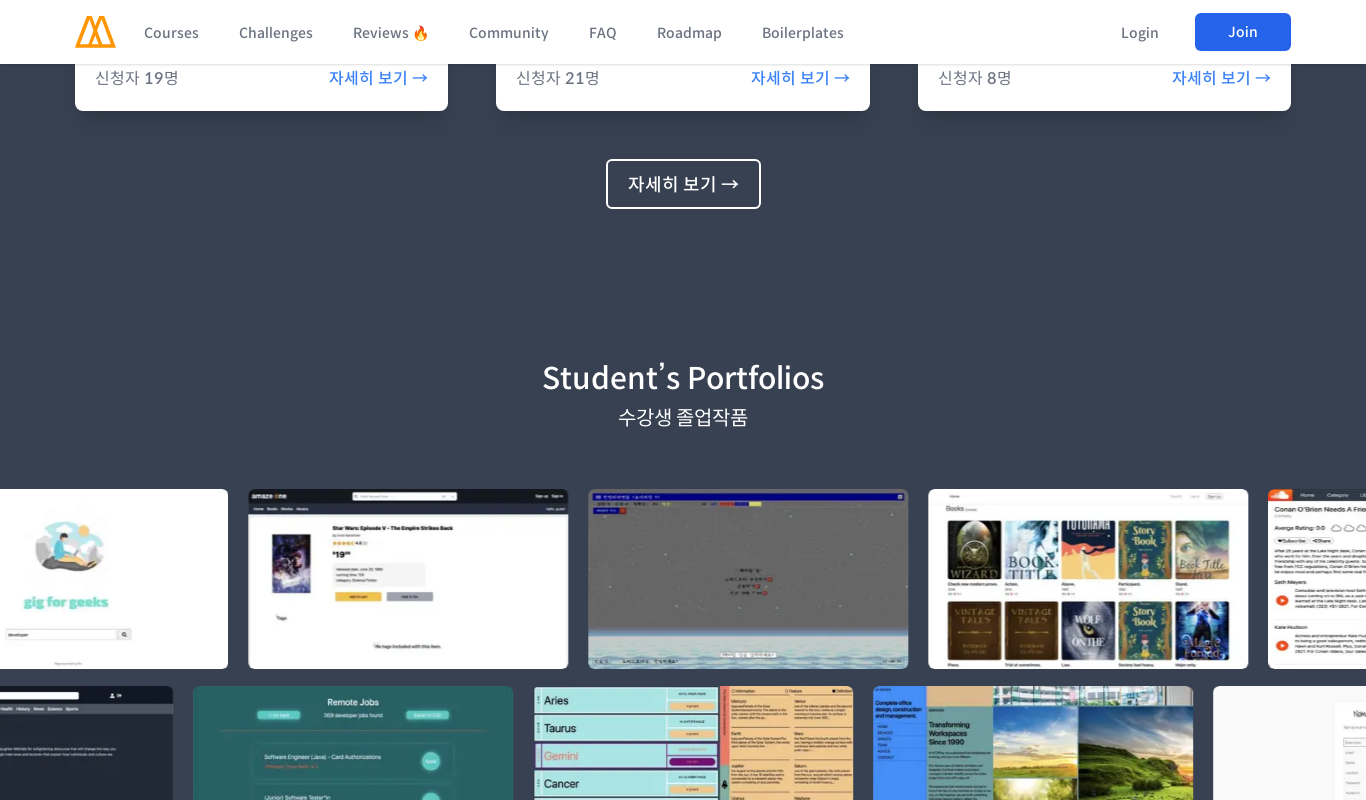

Scrolled to position 4800px at 1366px viewport width
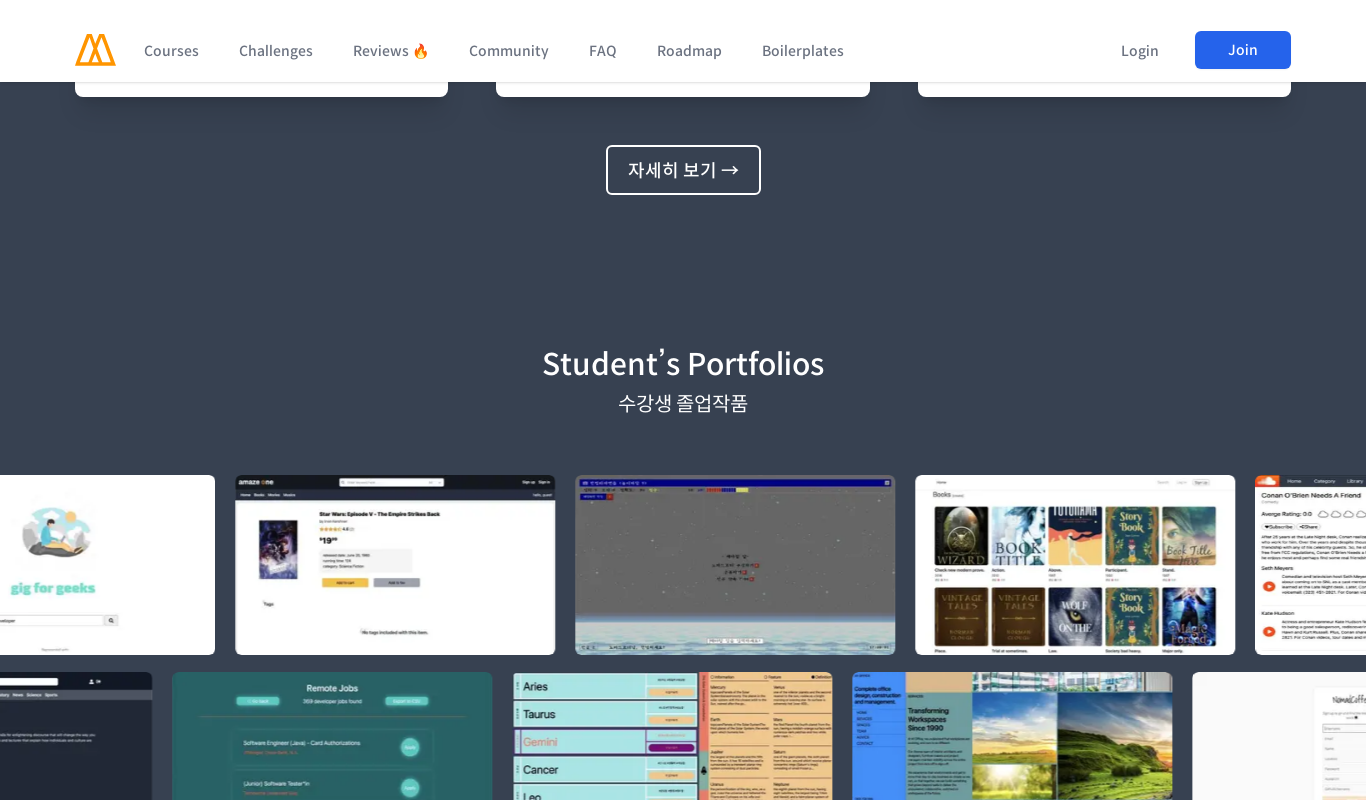

Waited 500ms for content to render
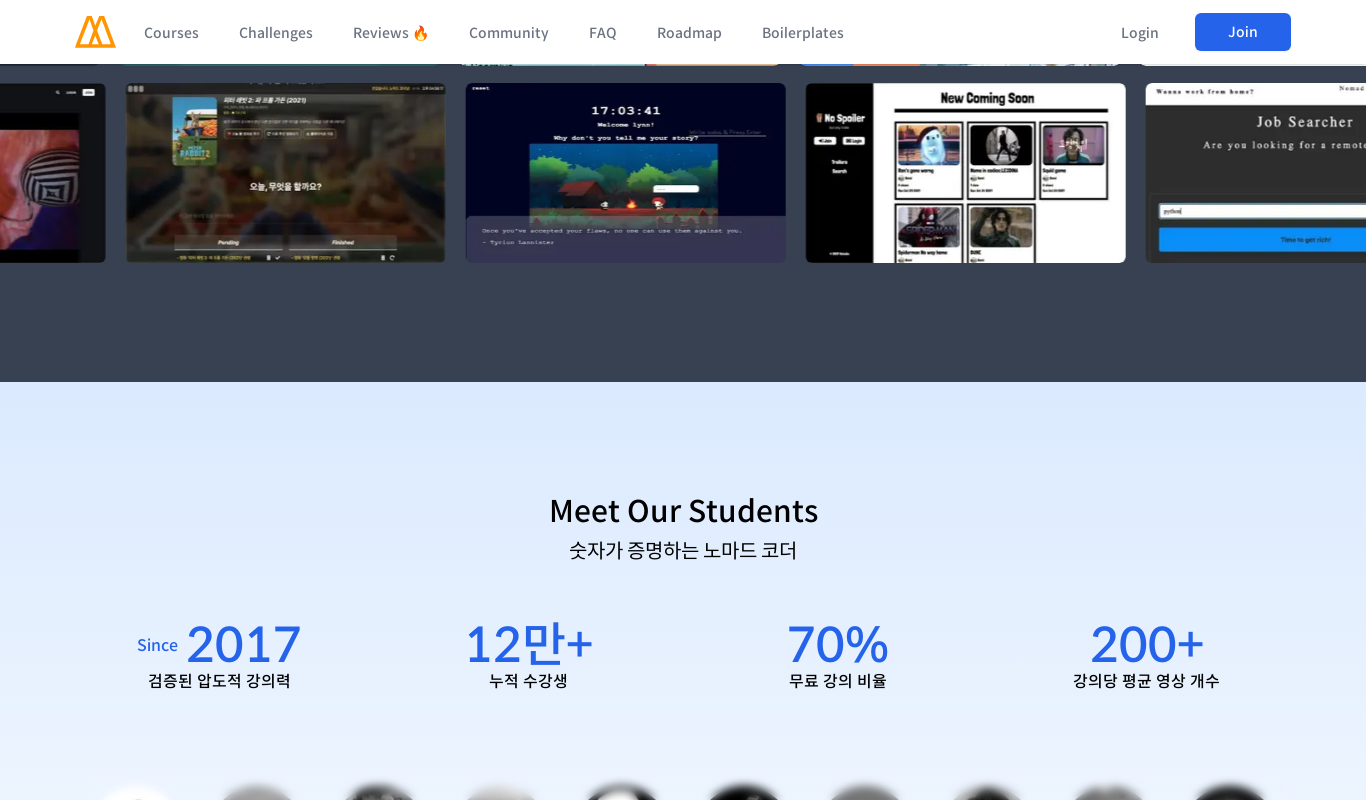

Scrolled to position 5600px at 1366px viewport width
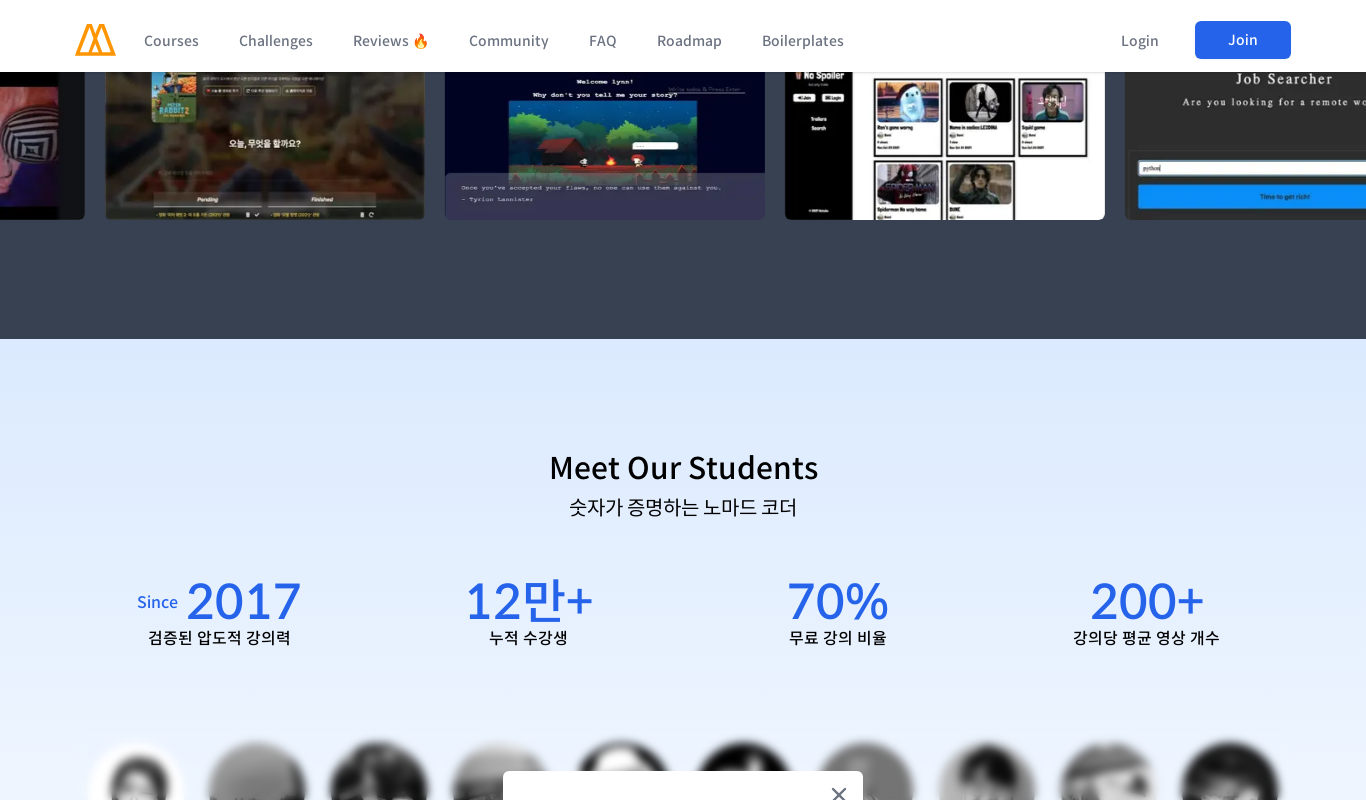

Waited 500ms for content to render
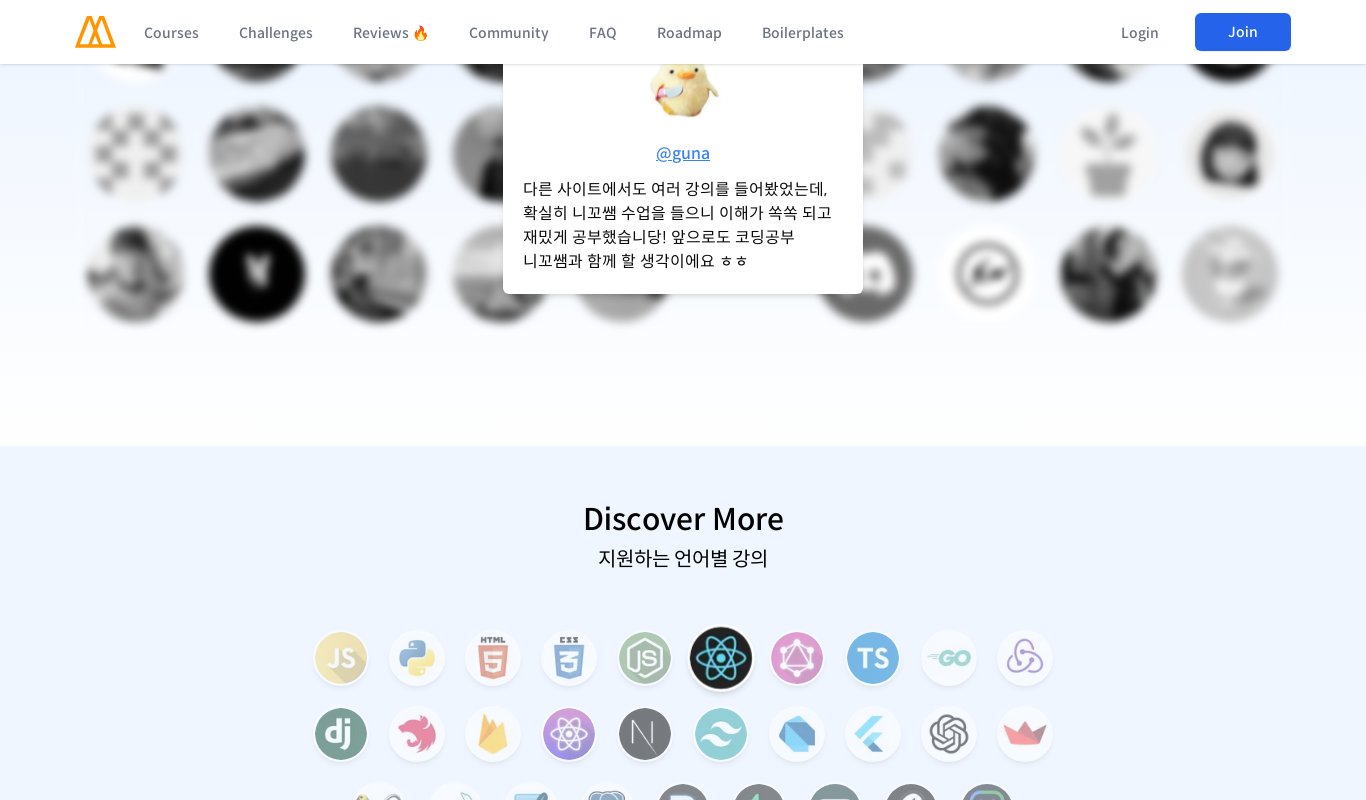

Scrolled to position 6400px at 1366px viewport width
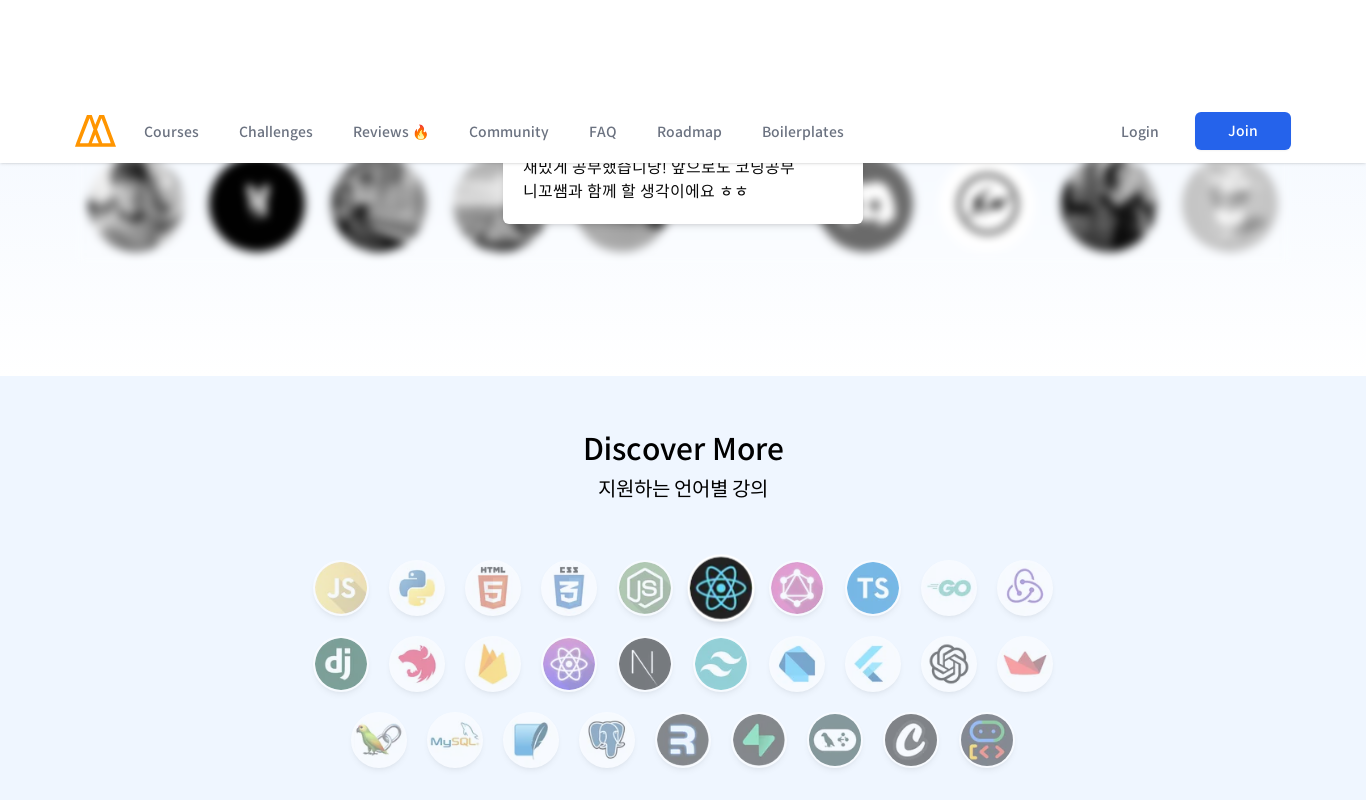

Waited 500ms for content to render
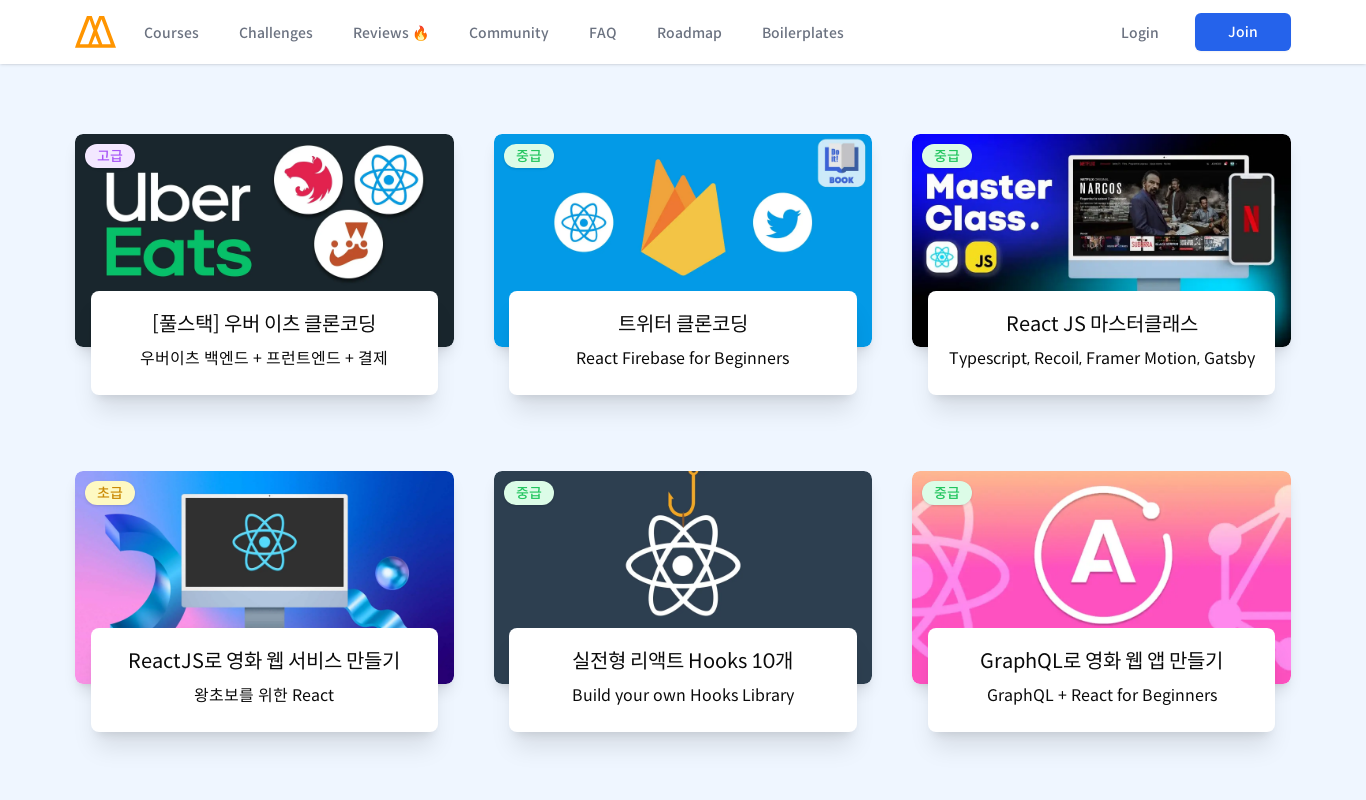

Scrolled to position 7200px at 1366px viewport width
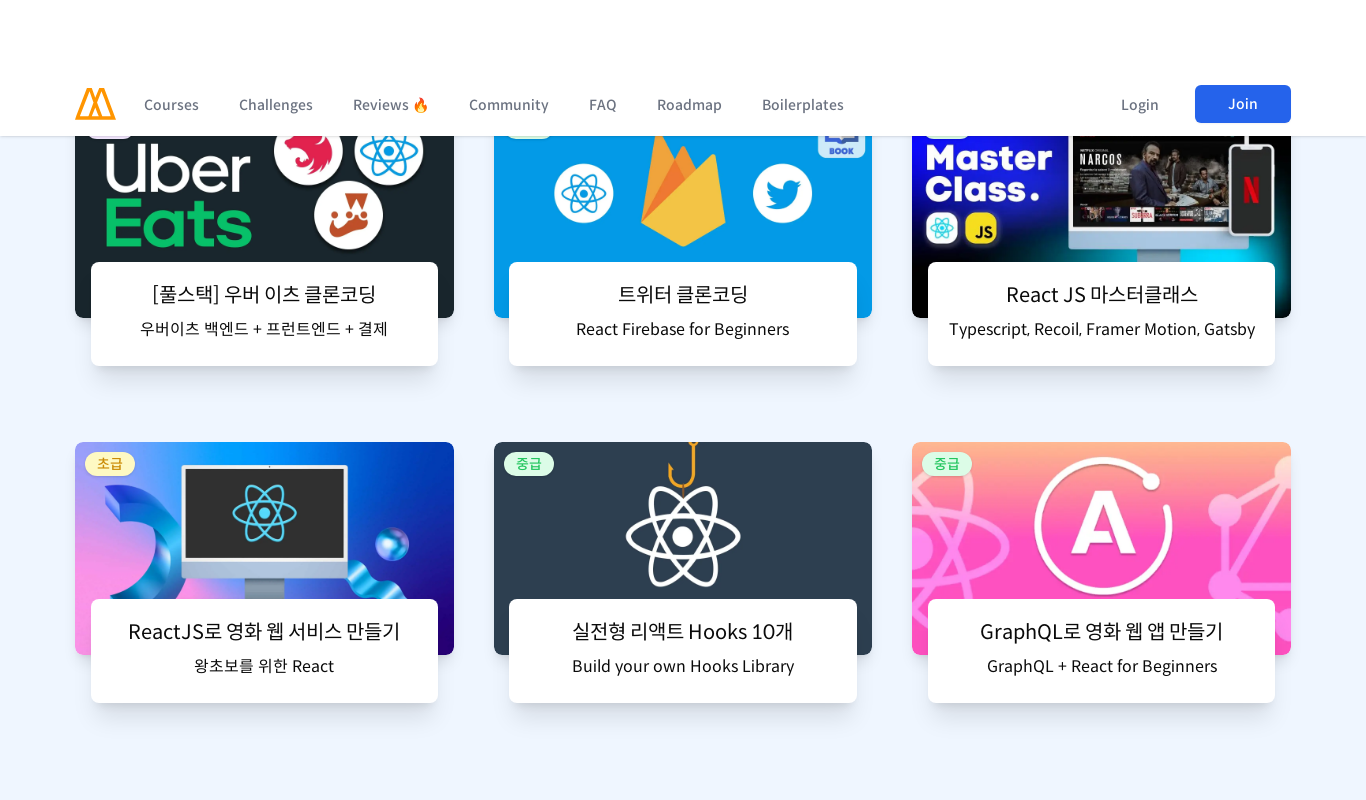

Waited 500ms for content to render
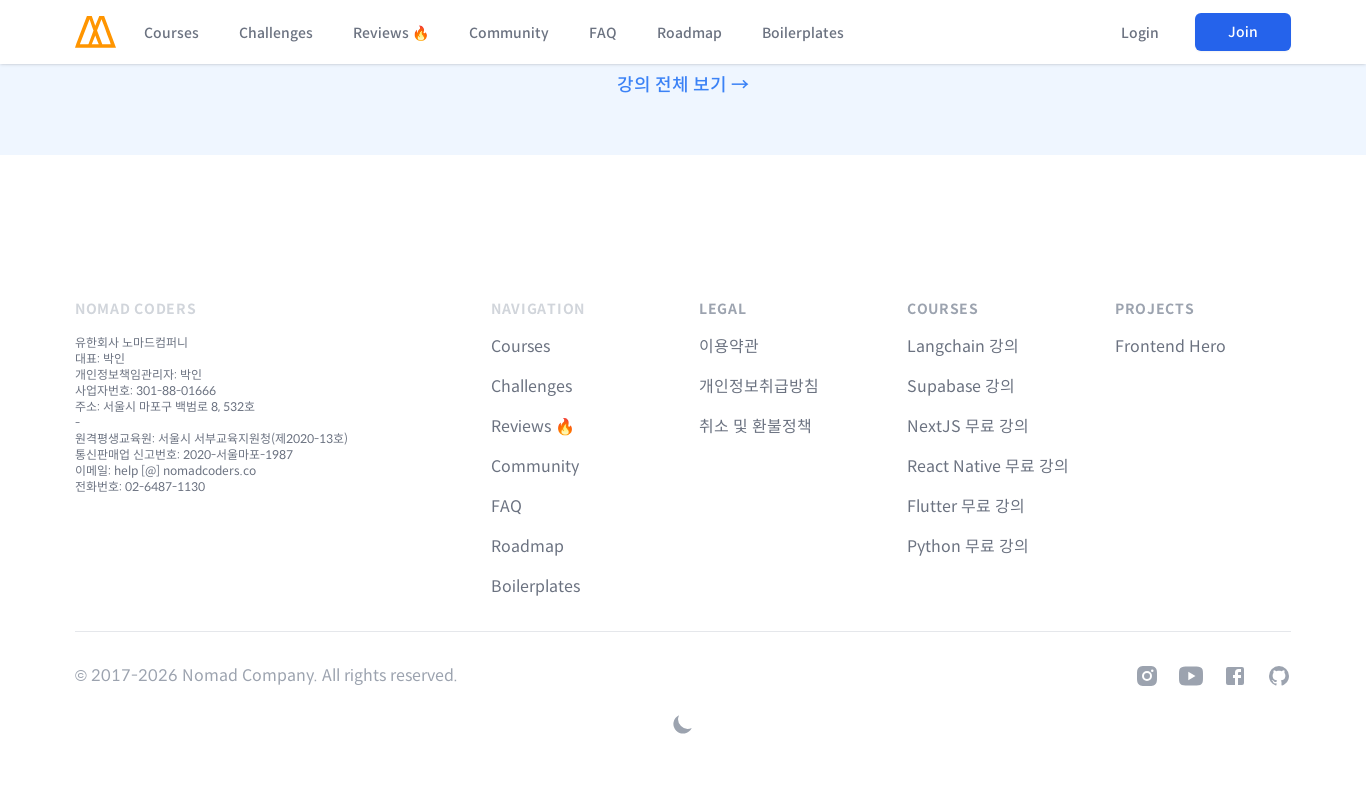

Scrolled to position 8000px at 1366px viewport width
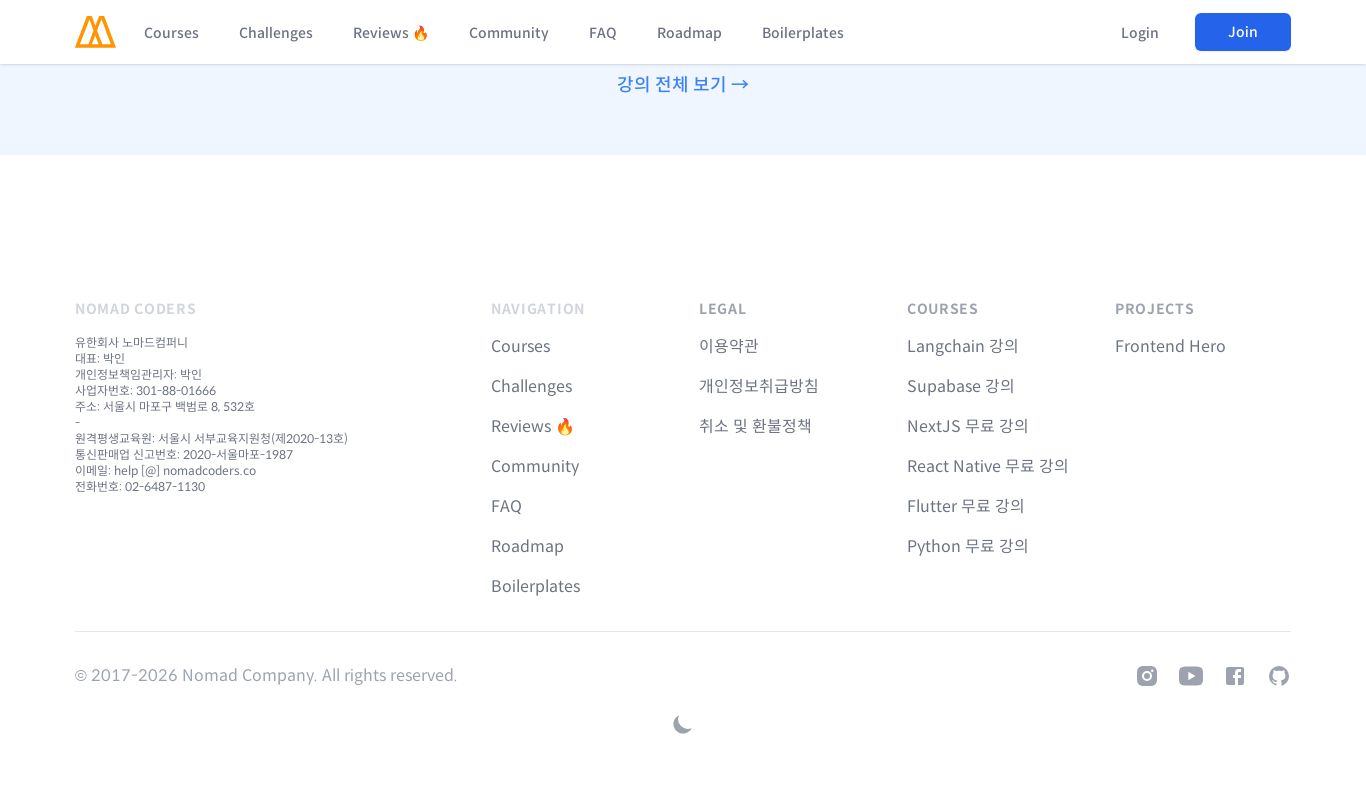

Waited 500ms for content to render
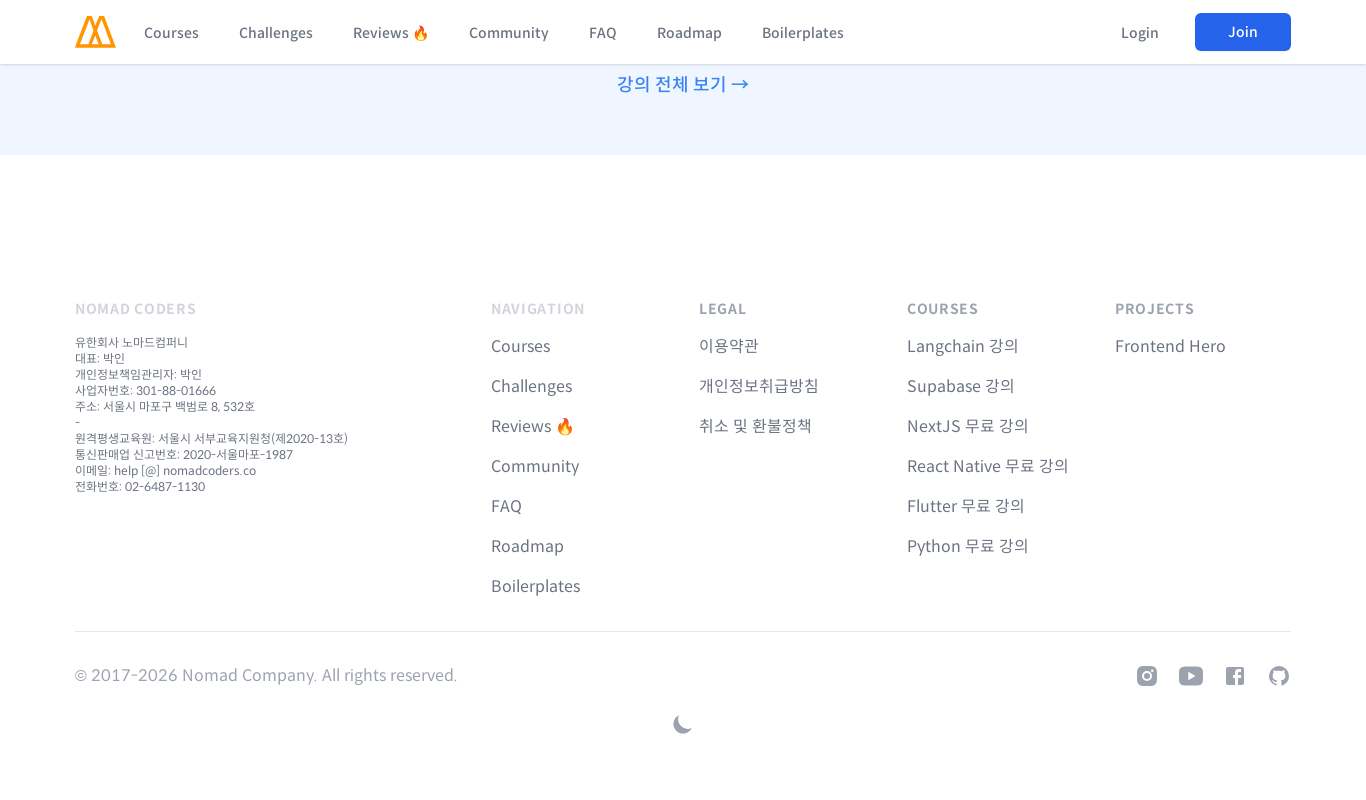

Set viewport to 1920x800 pixels
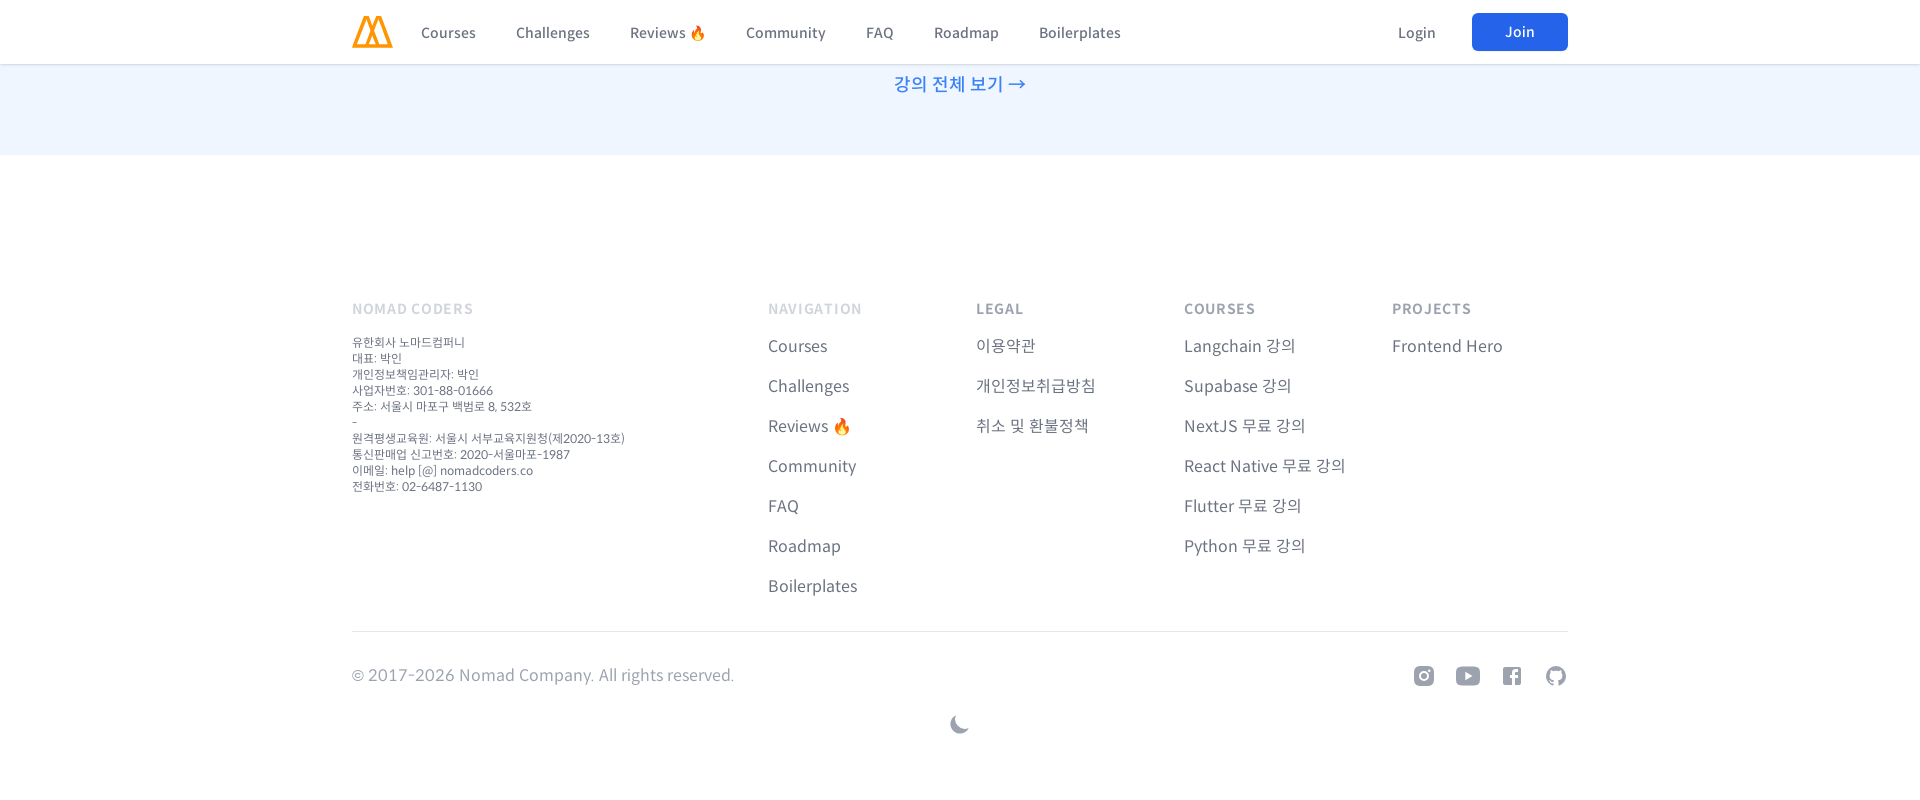

Scrolled to top of page
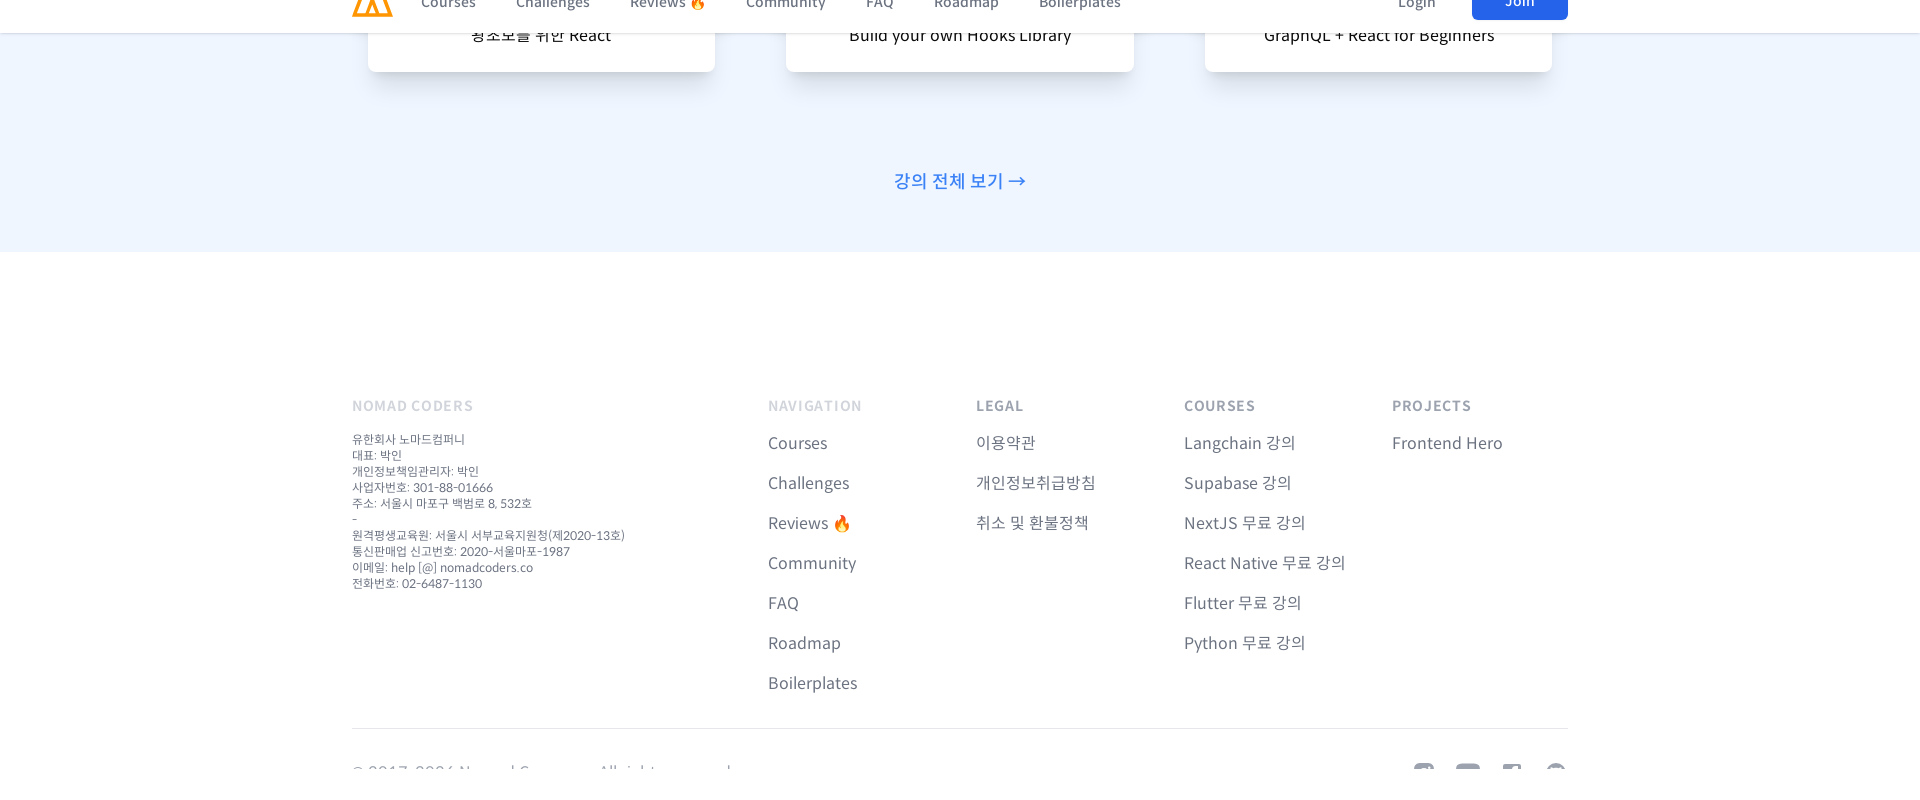

Waited 1 second for page to stabilize
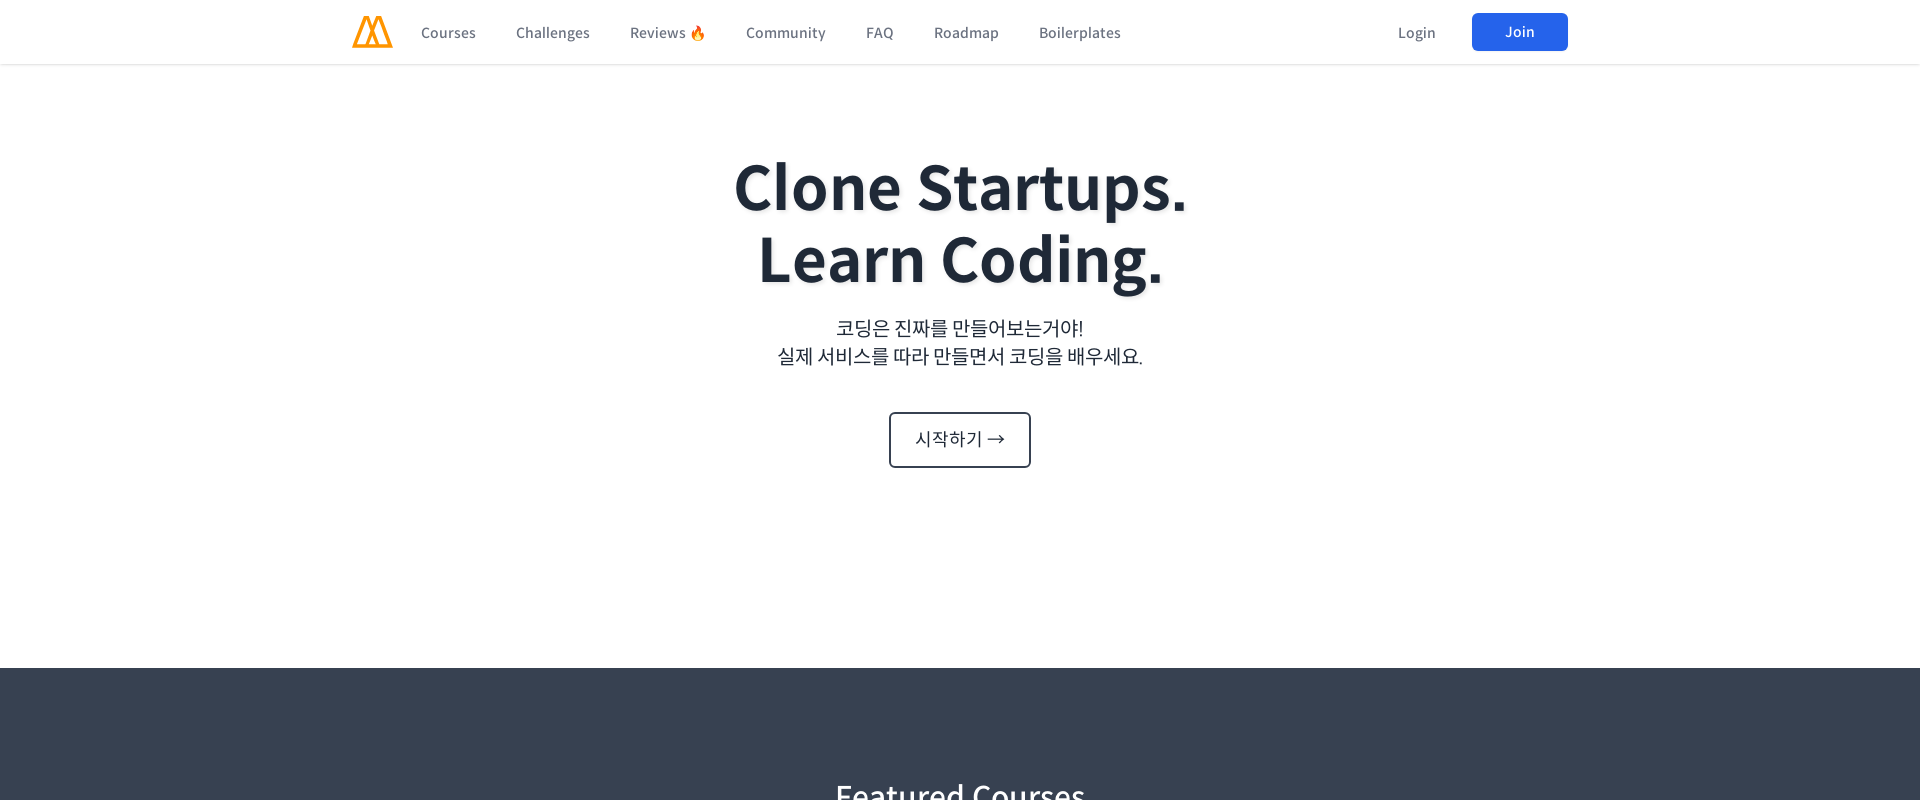

Retrieved page scroll height: 7957px
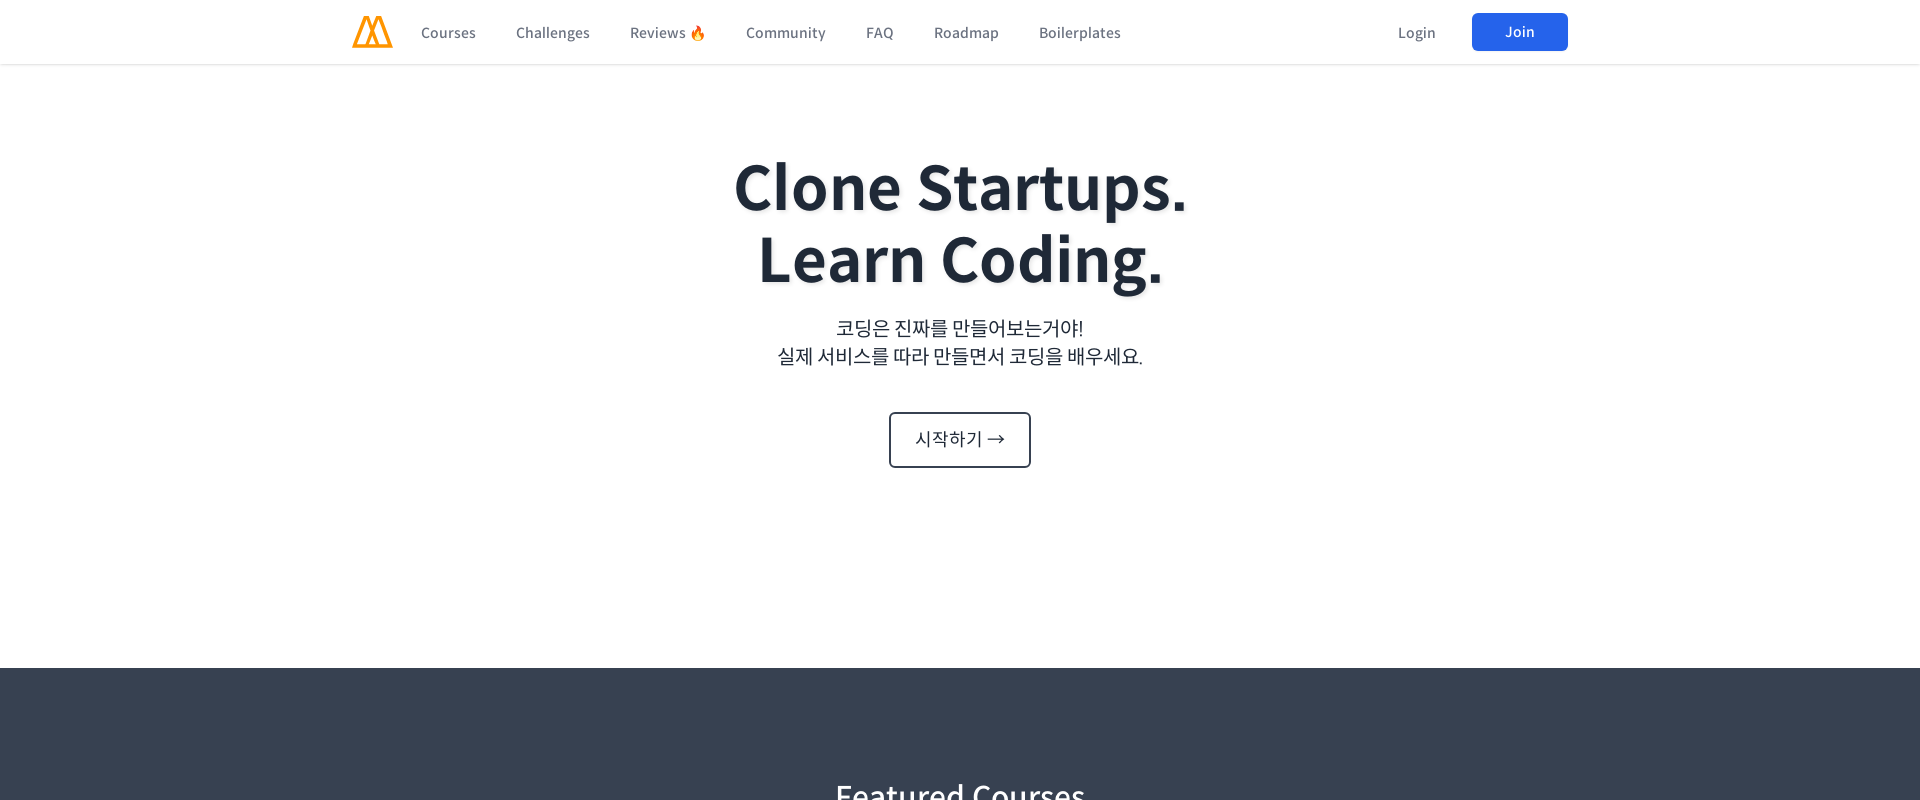

Scrolled to position 0px at 1920px viewport width
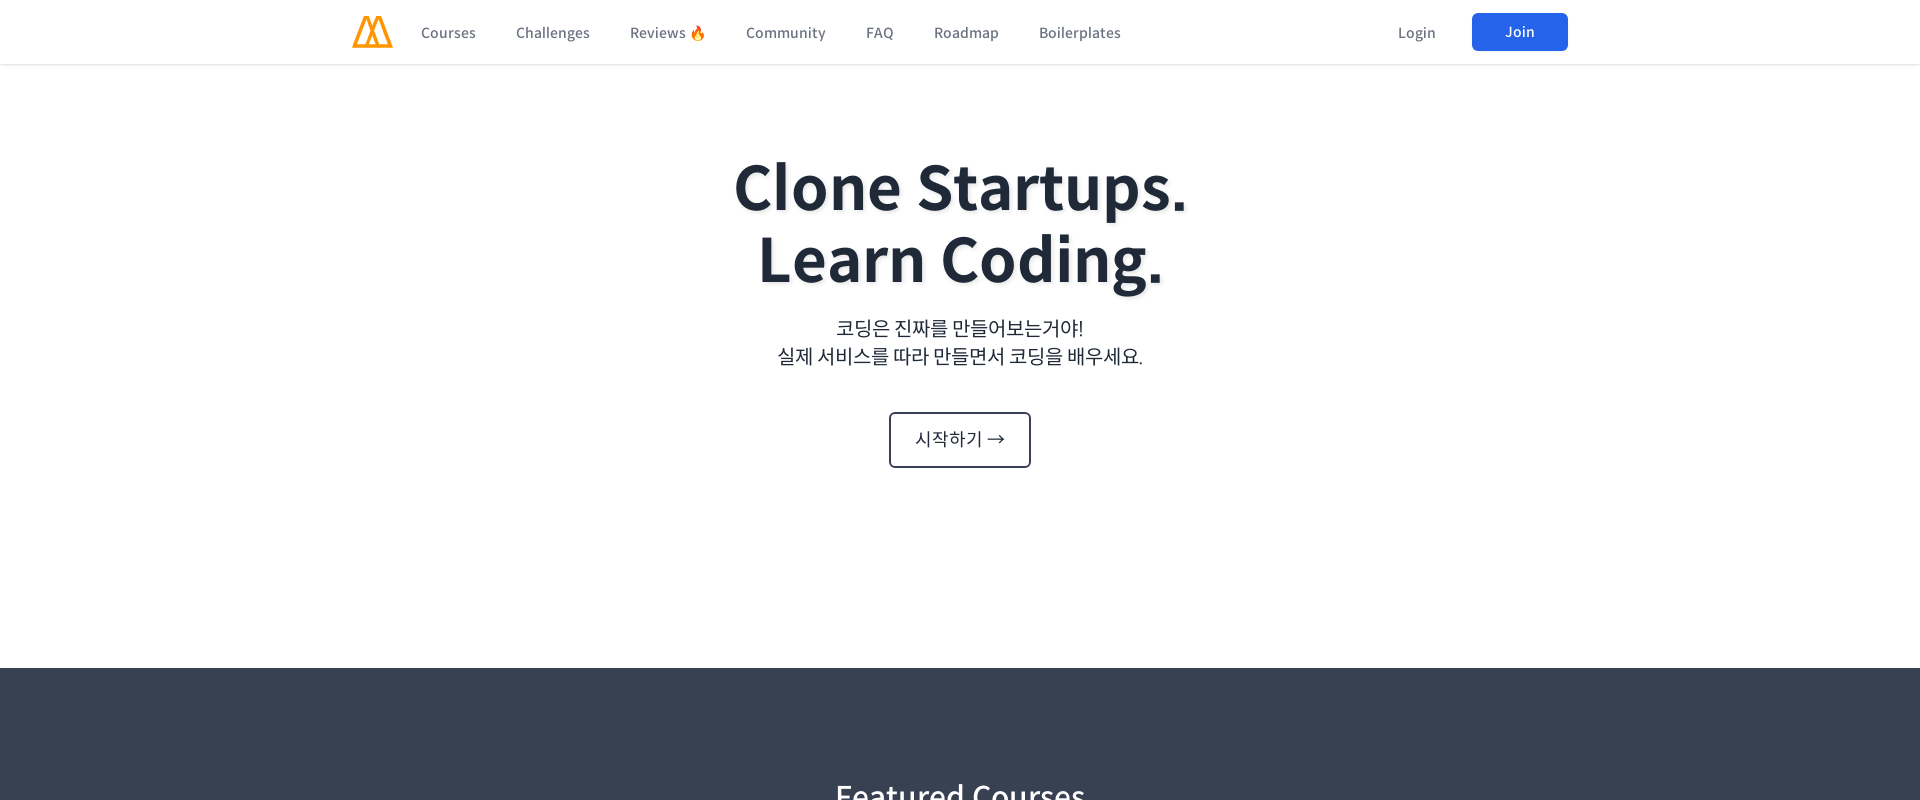

Waited 500ms for content to render
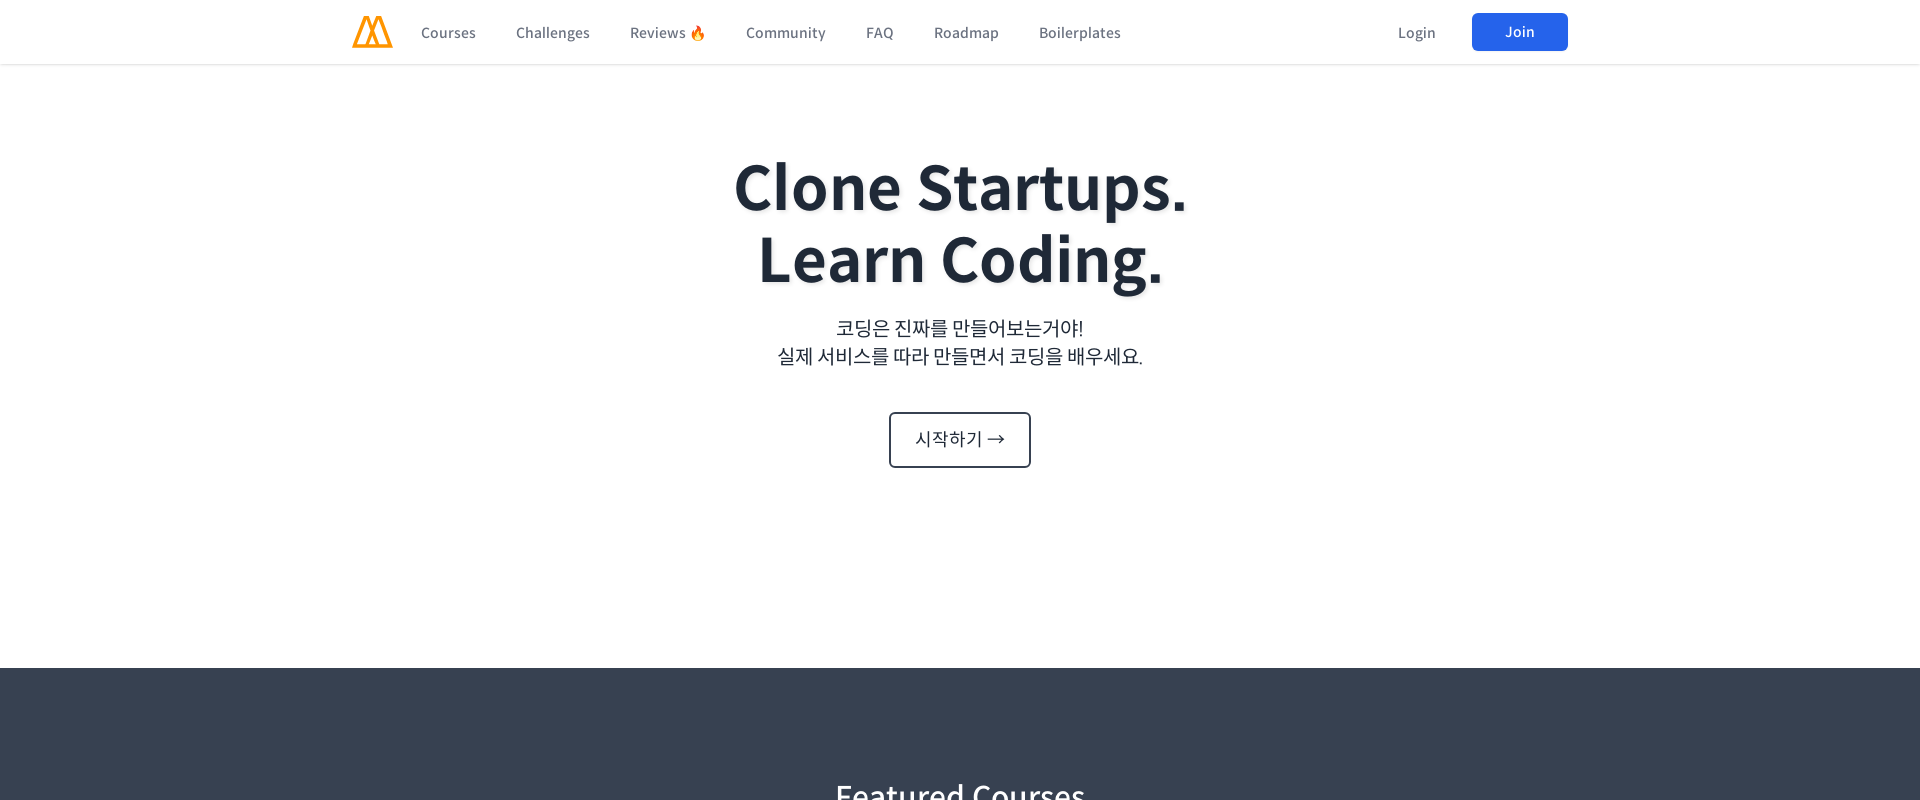

Scrolled to position 800px at 1920px viewport width
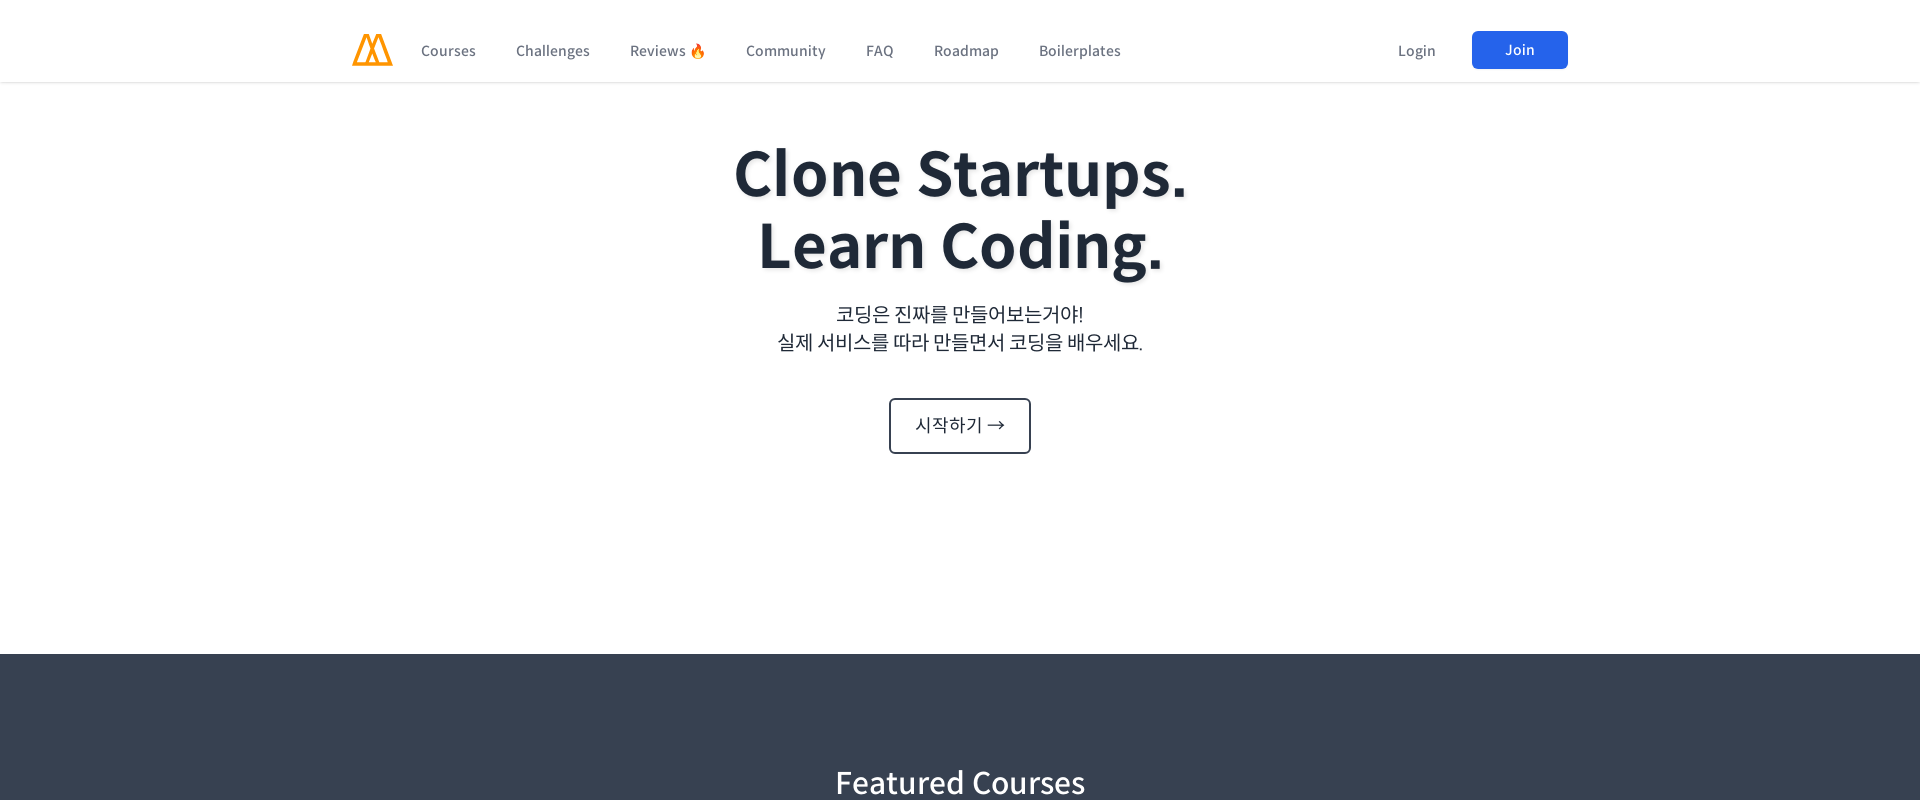

Waited 500ms for content to render
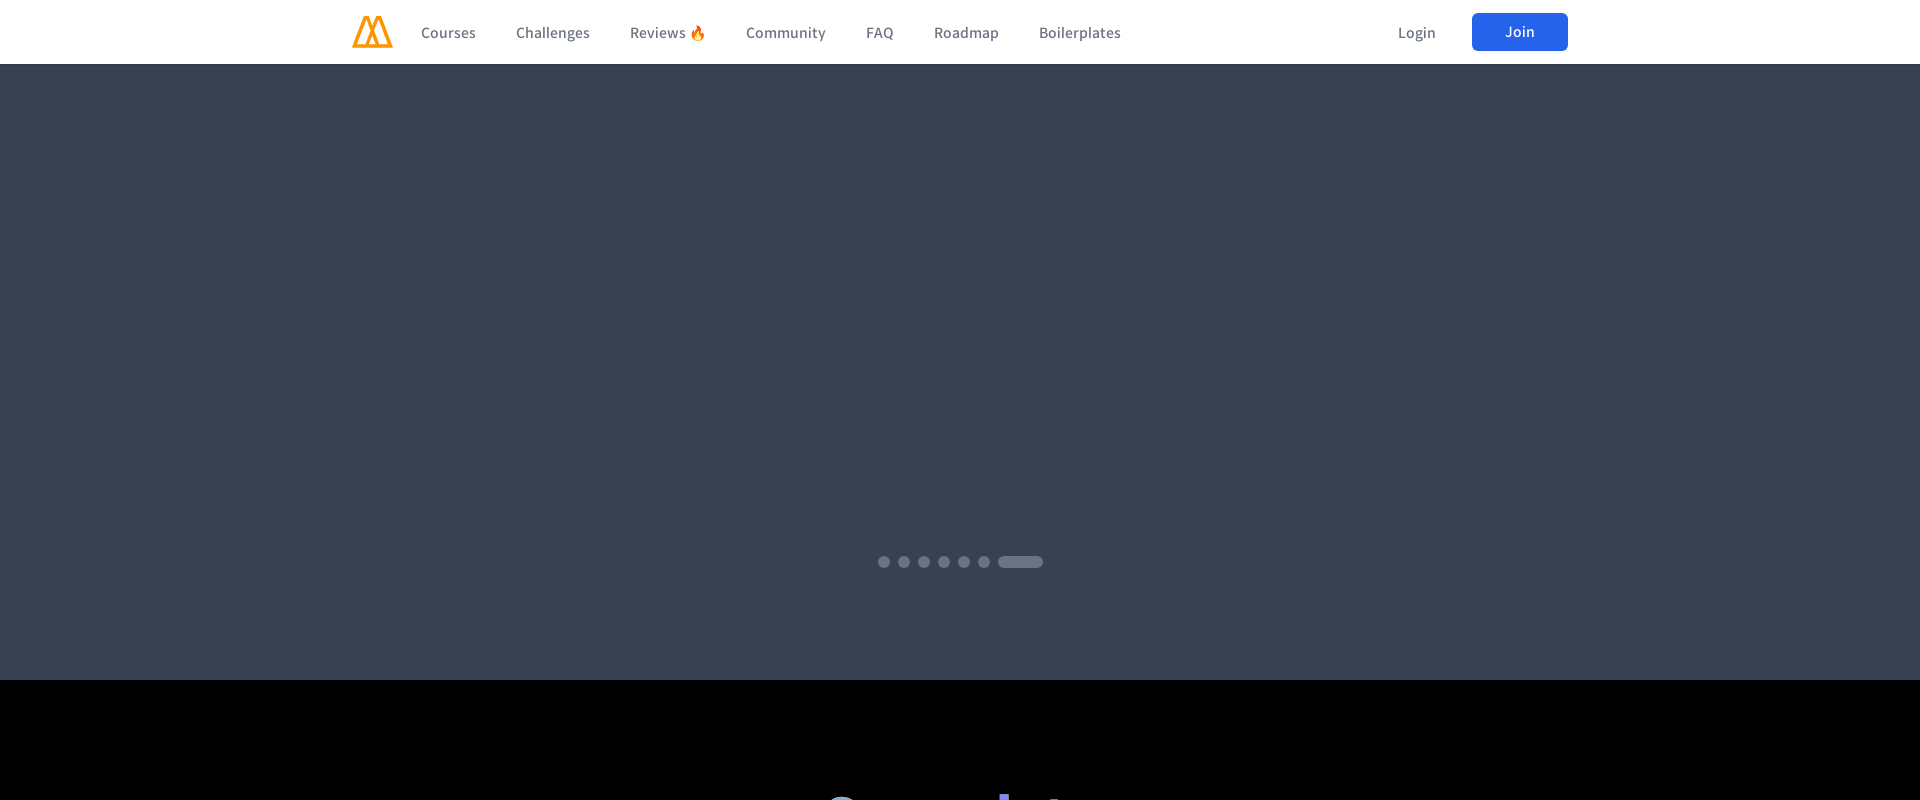

Scrolled to position 1600px at 1920px viewport width
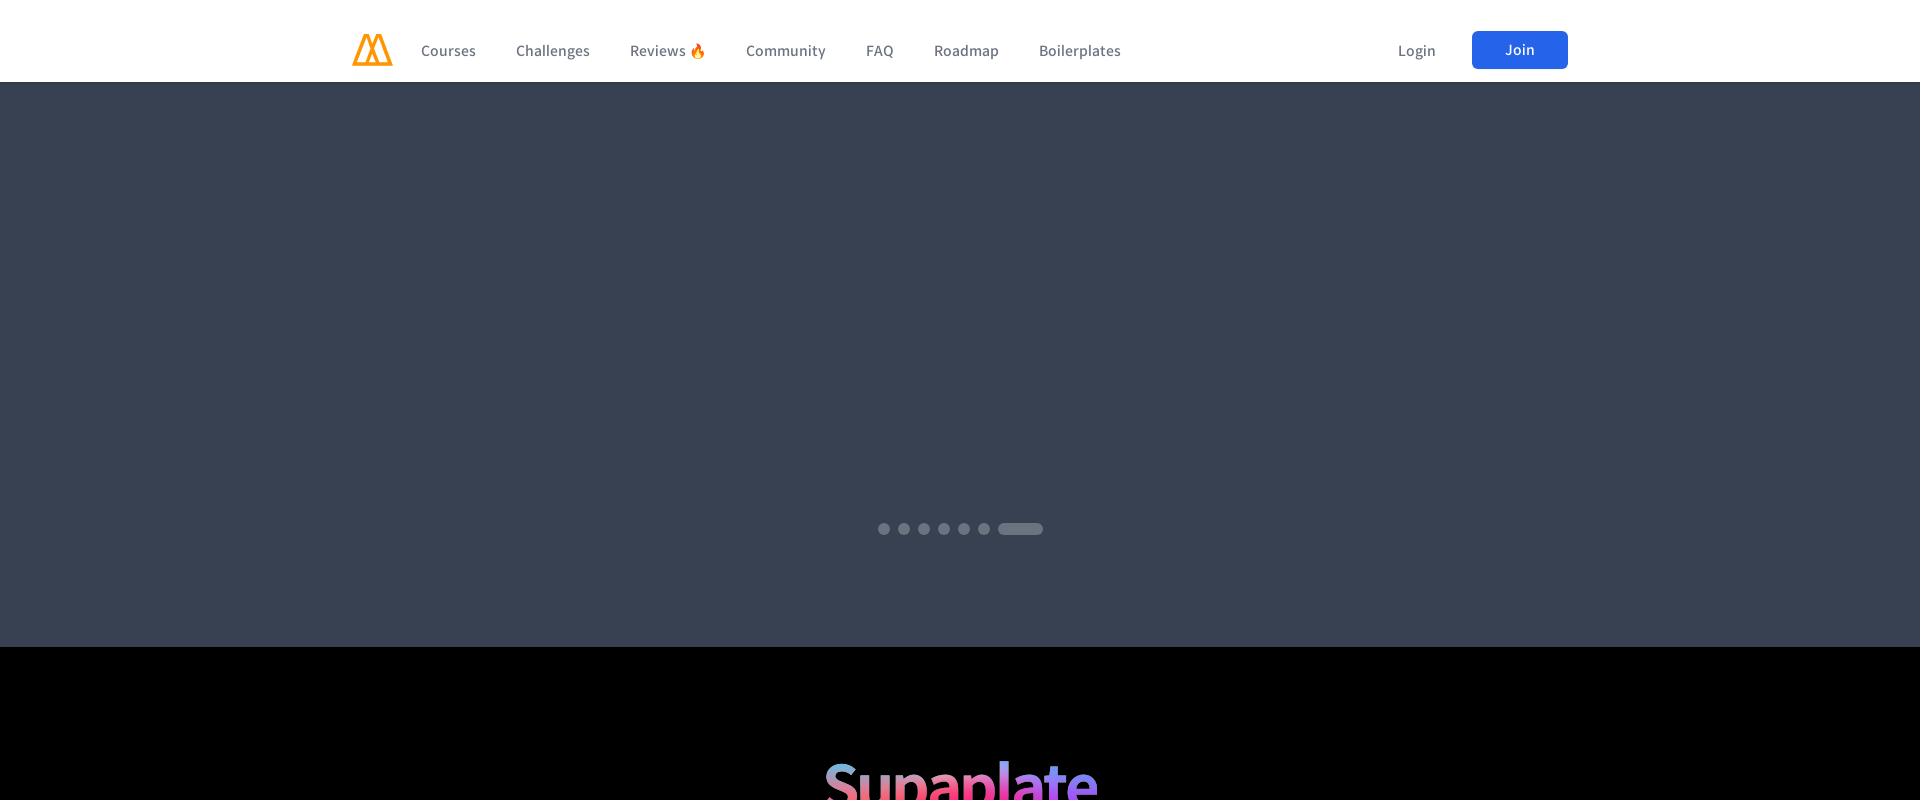

Waited 500ms for content to render
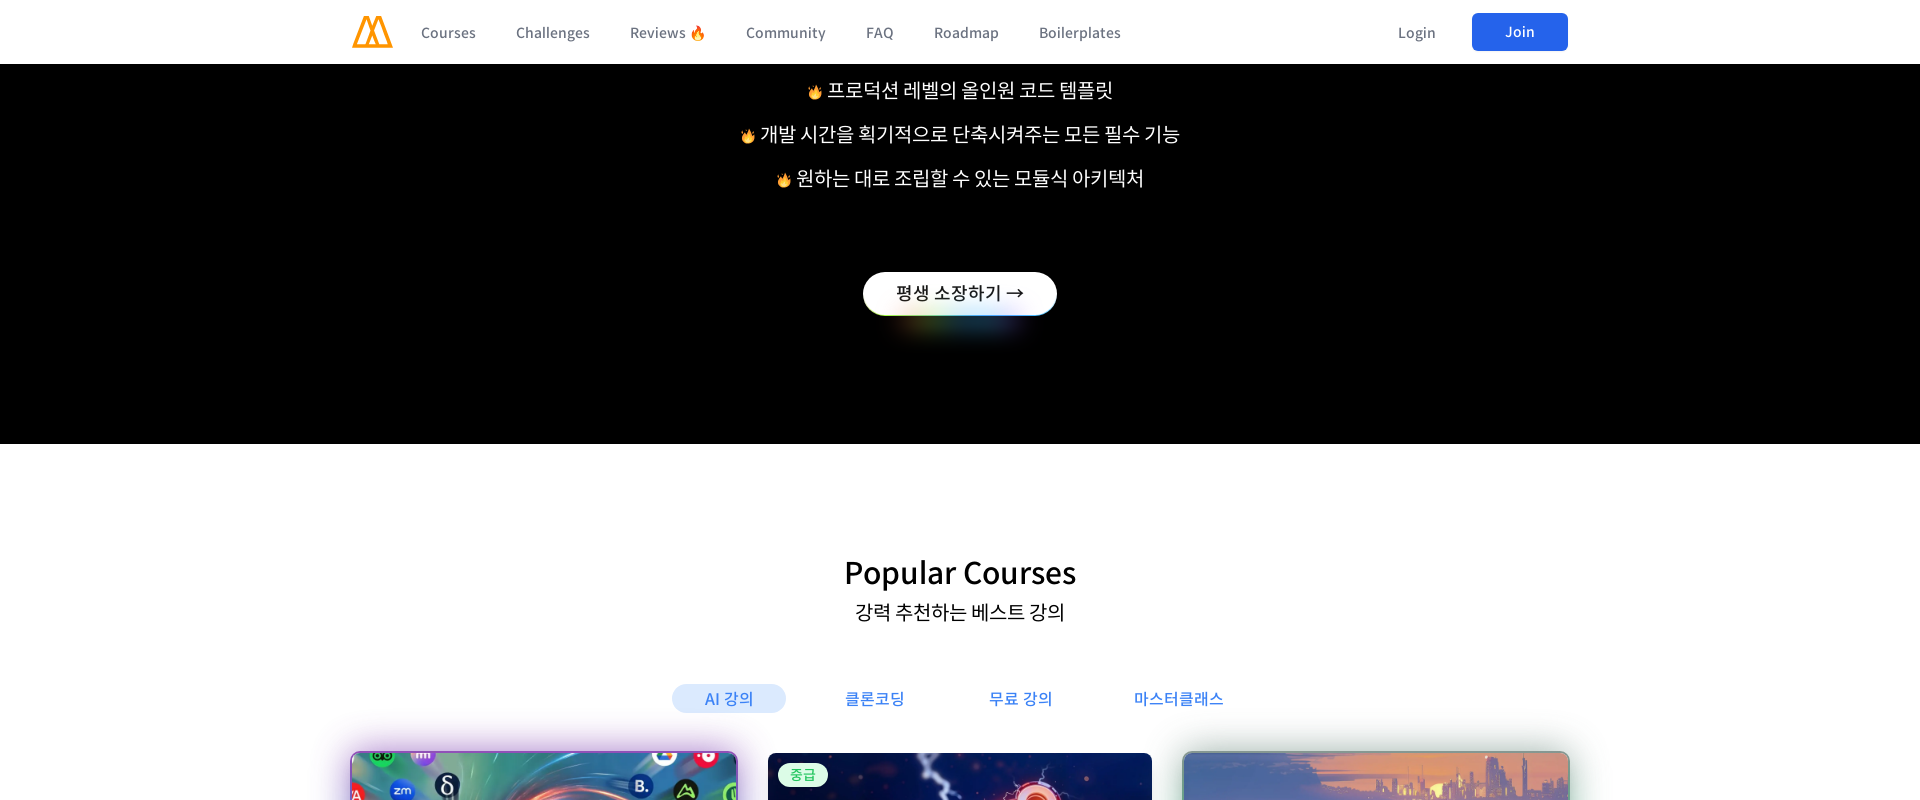

Scrolled to position 2400px at 1920px viewport width
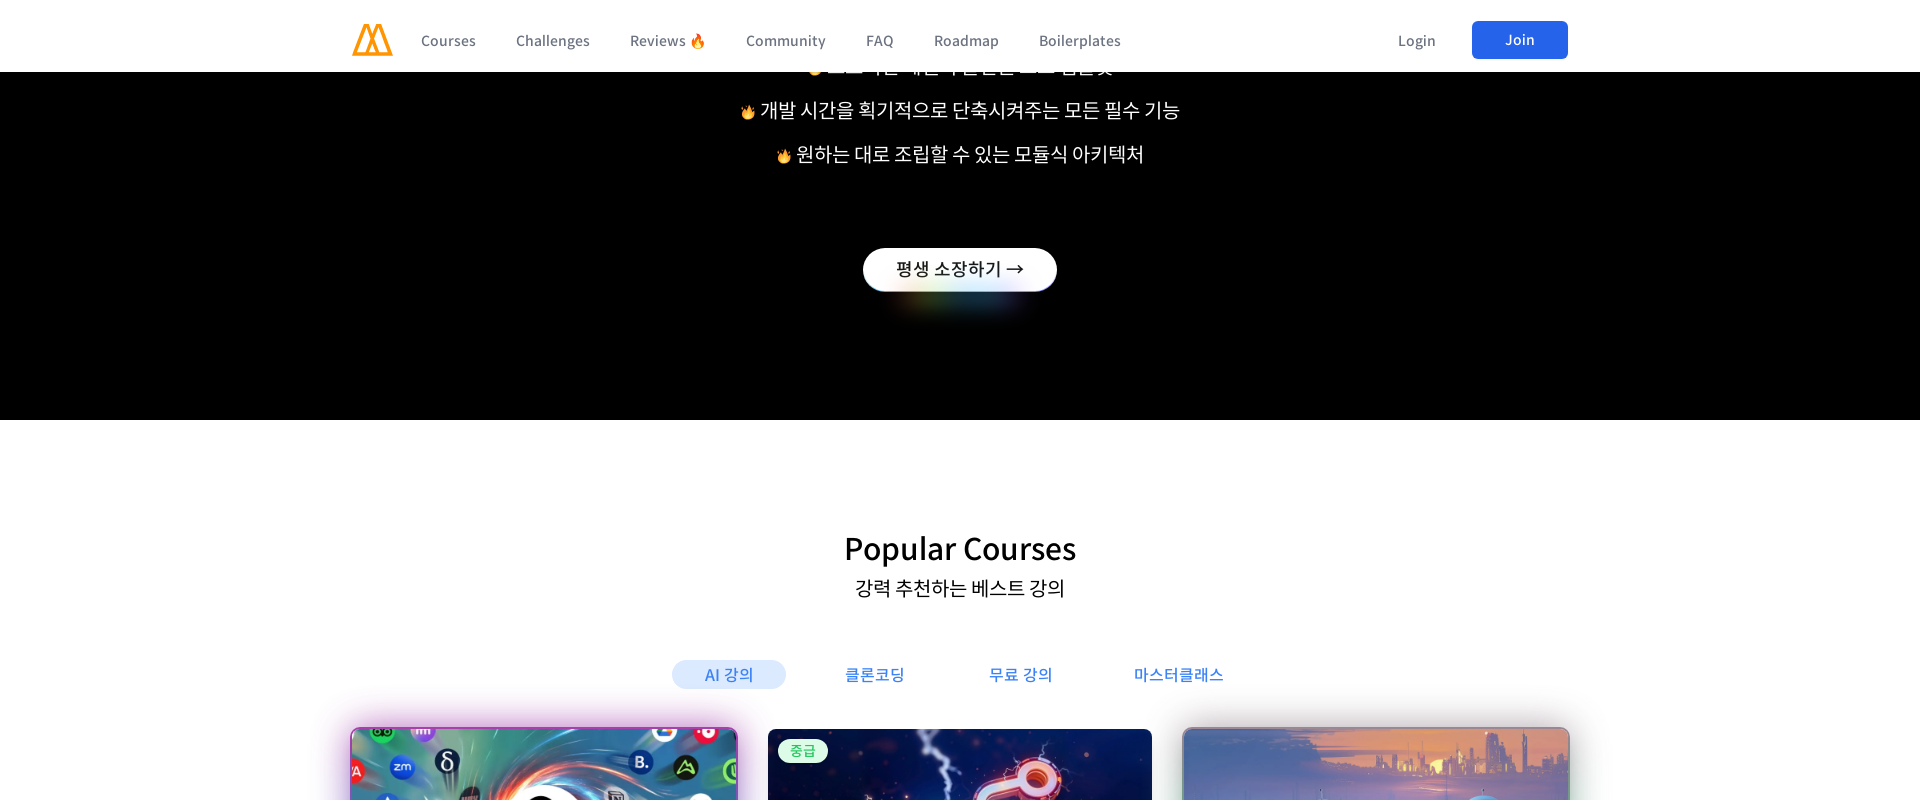

Waited 500ms for content to render
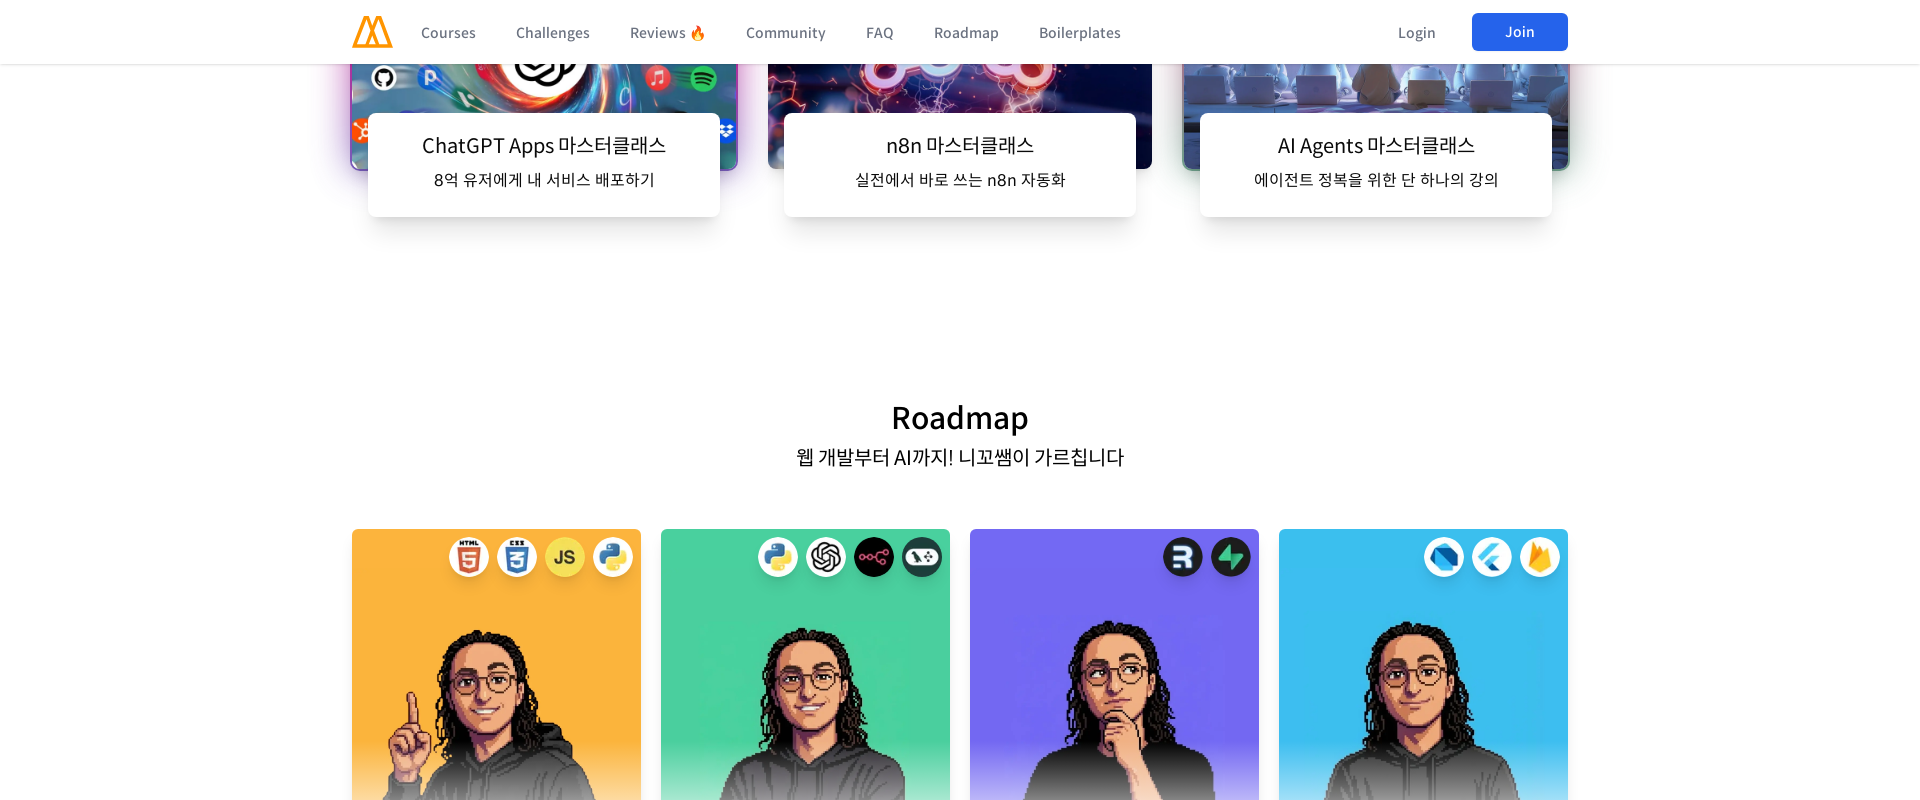

Scrolled to position 3200px at 1920px viewport width
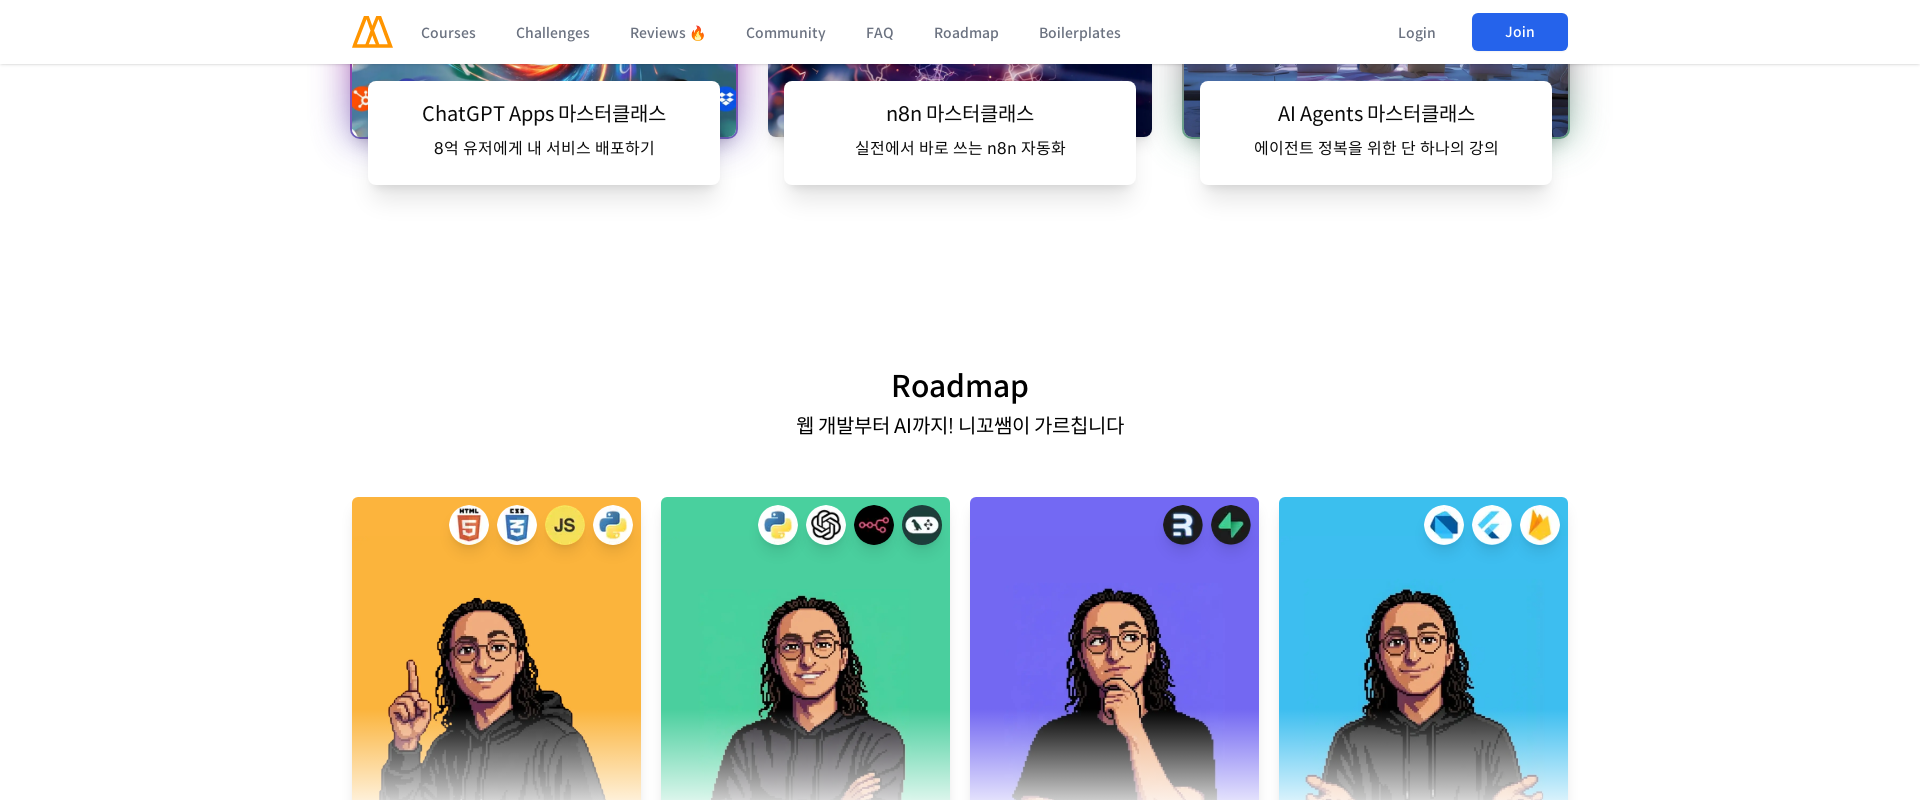

Waited 500ms for content to render
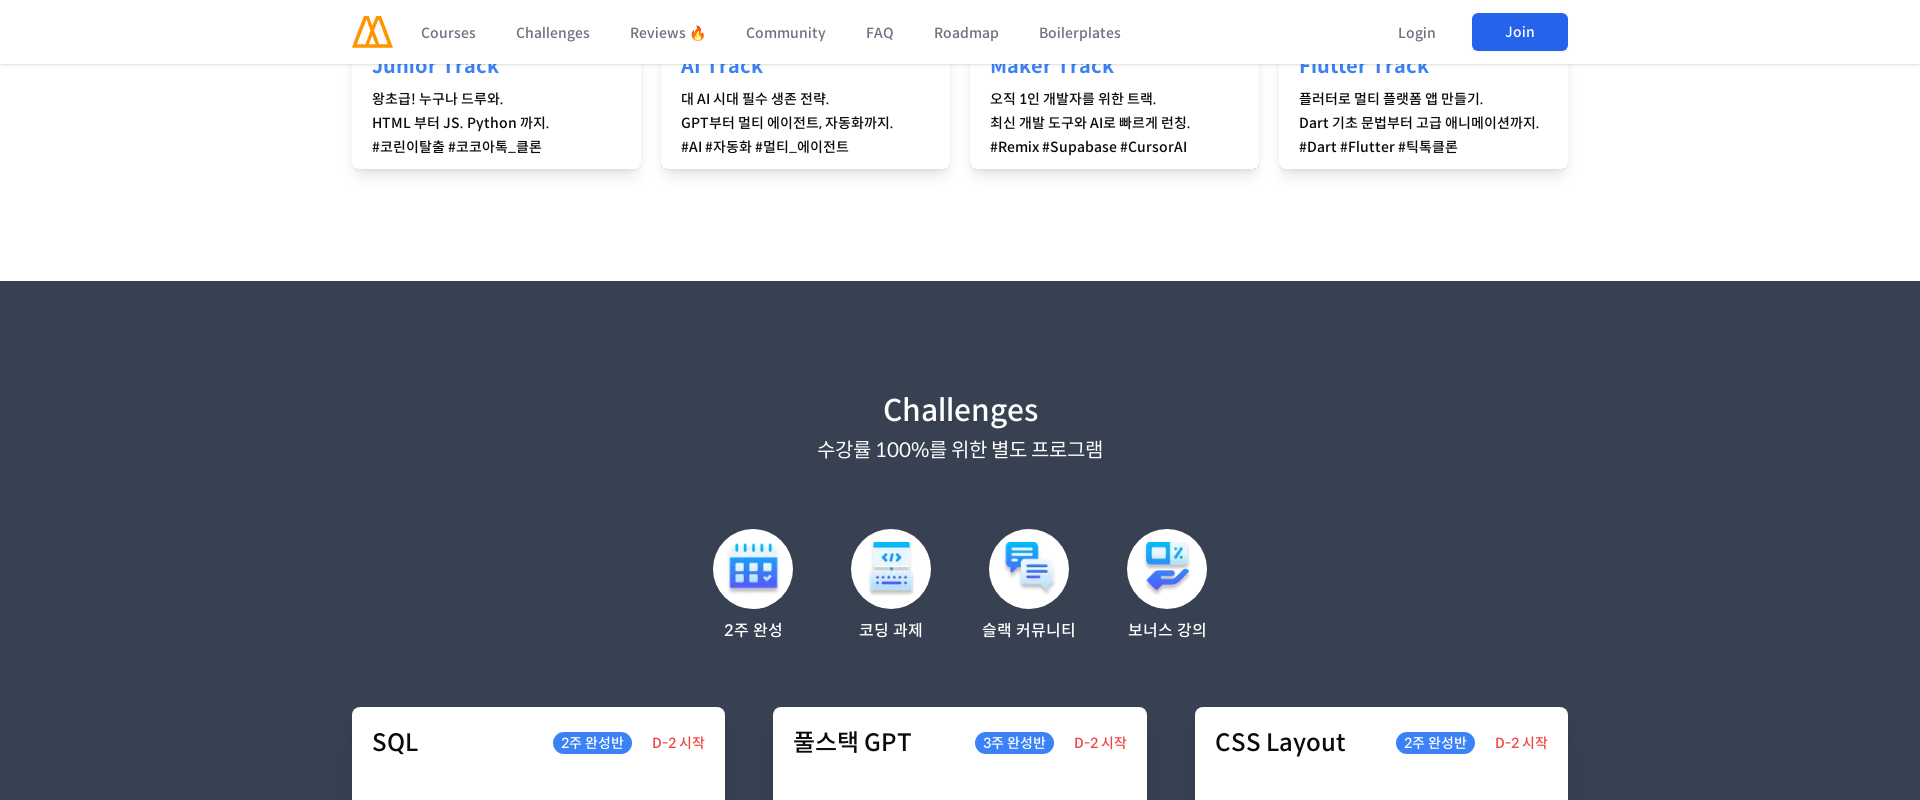

Scrolled to position 4000px at 1920px viewport width
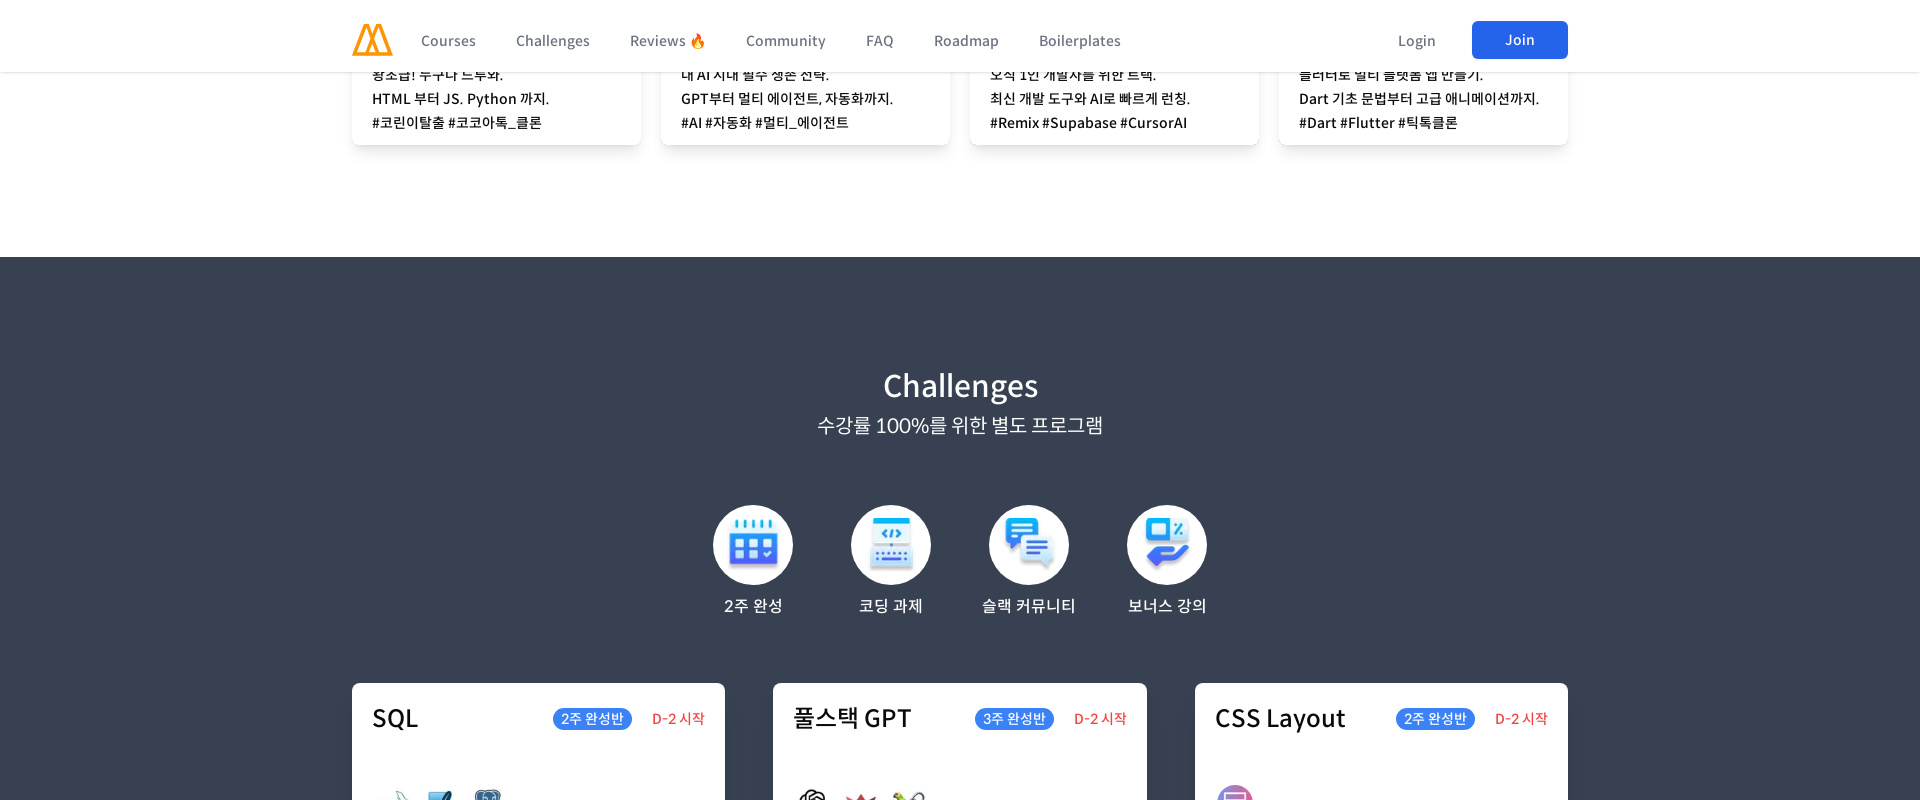

Waited 500ms for content to render
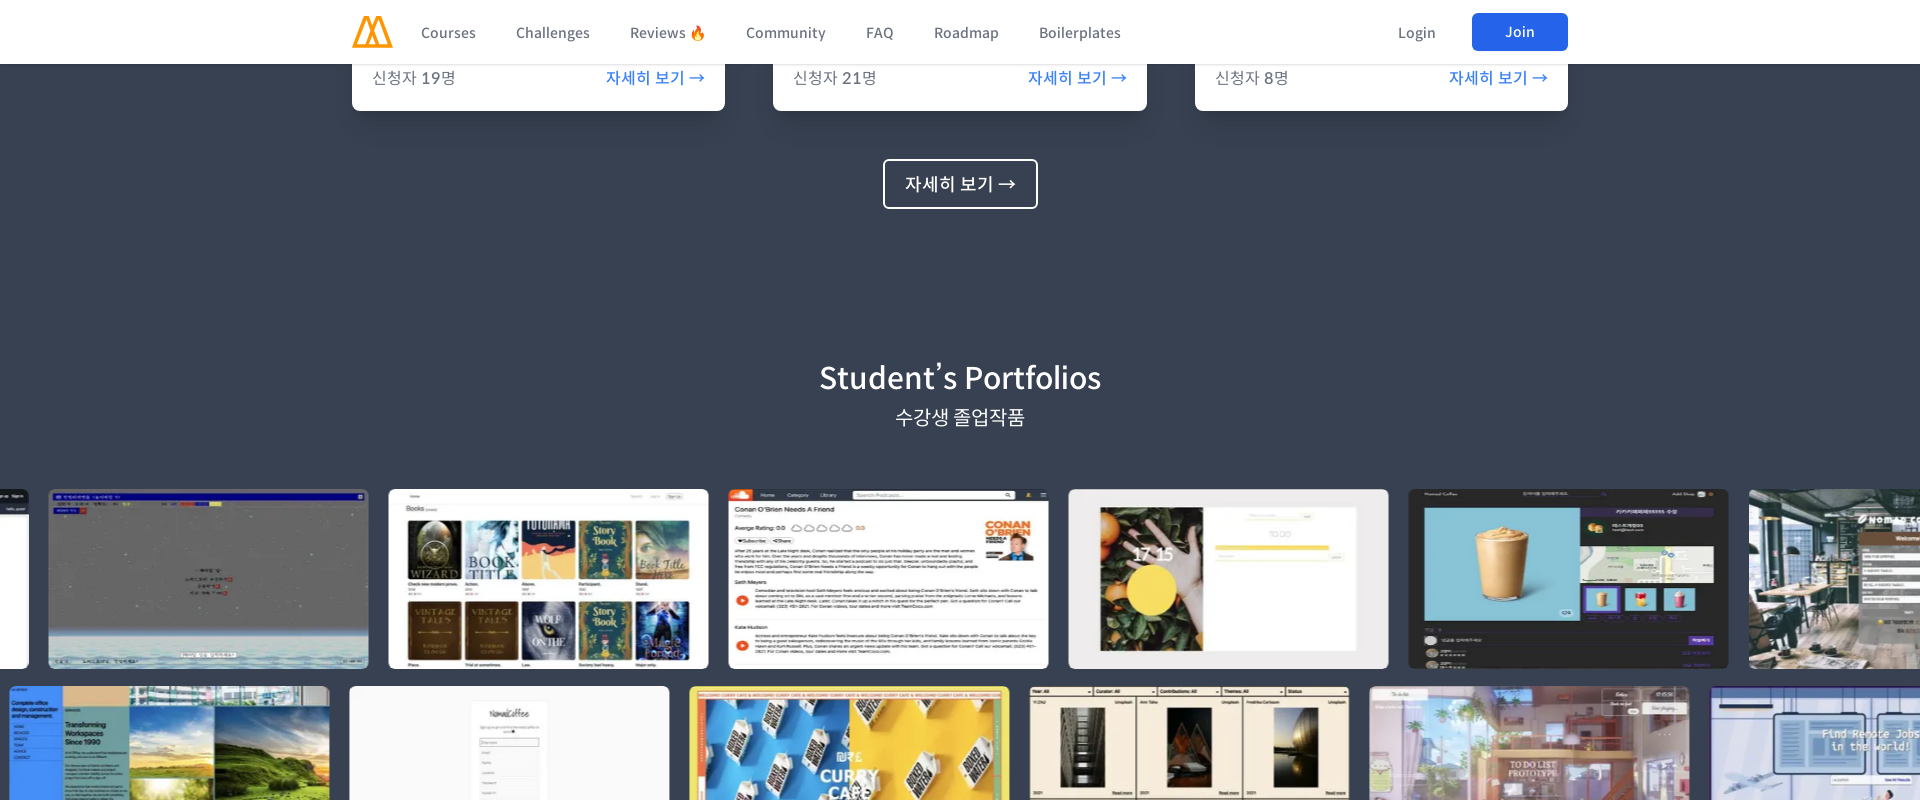

Scrolled to position 4800px at 1920px viewport width
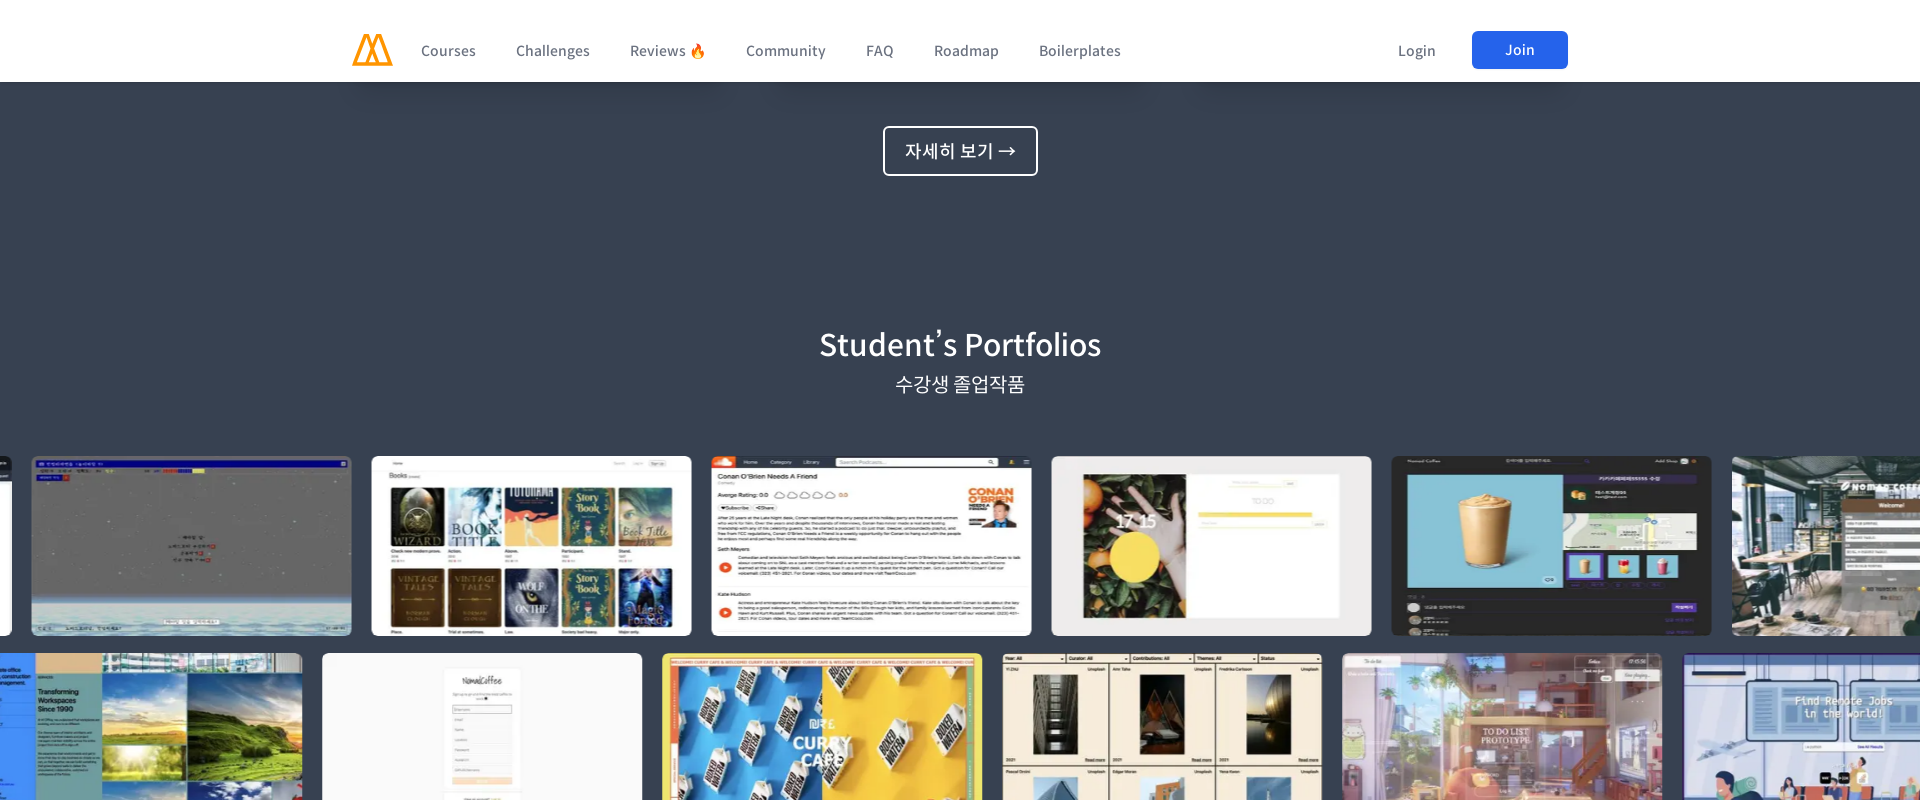

Waited 500ms for content to render
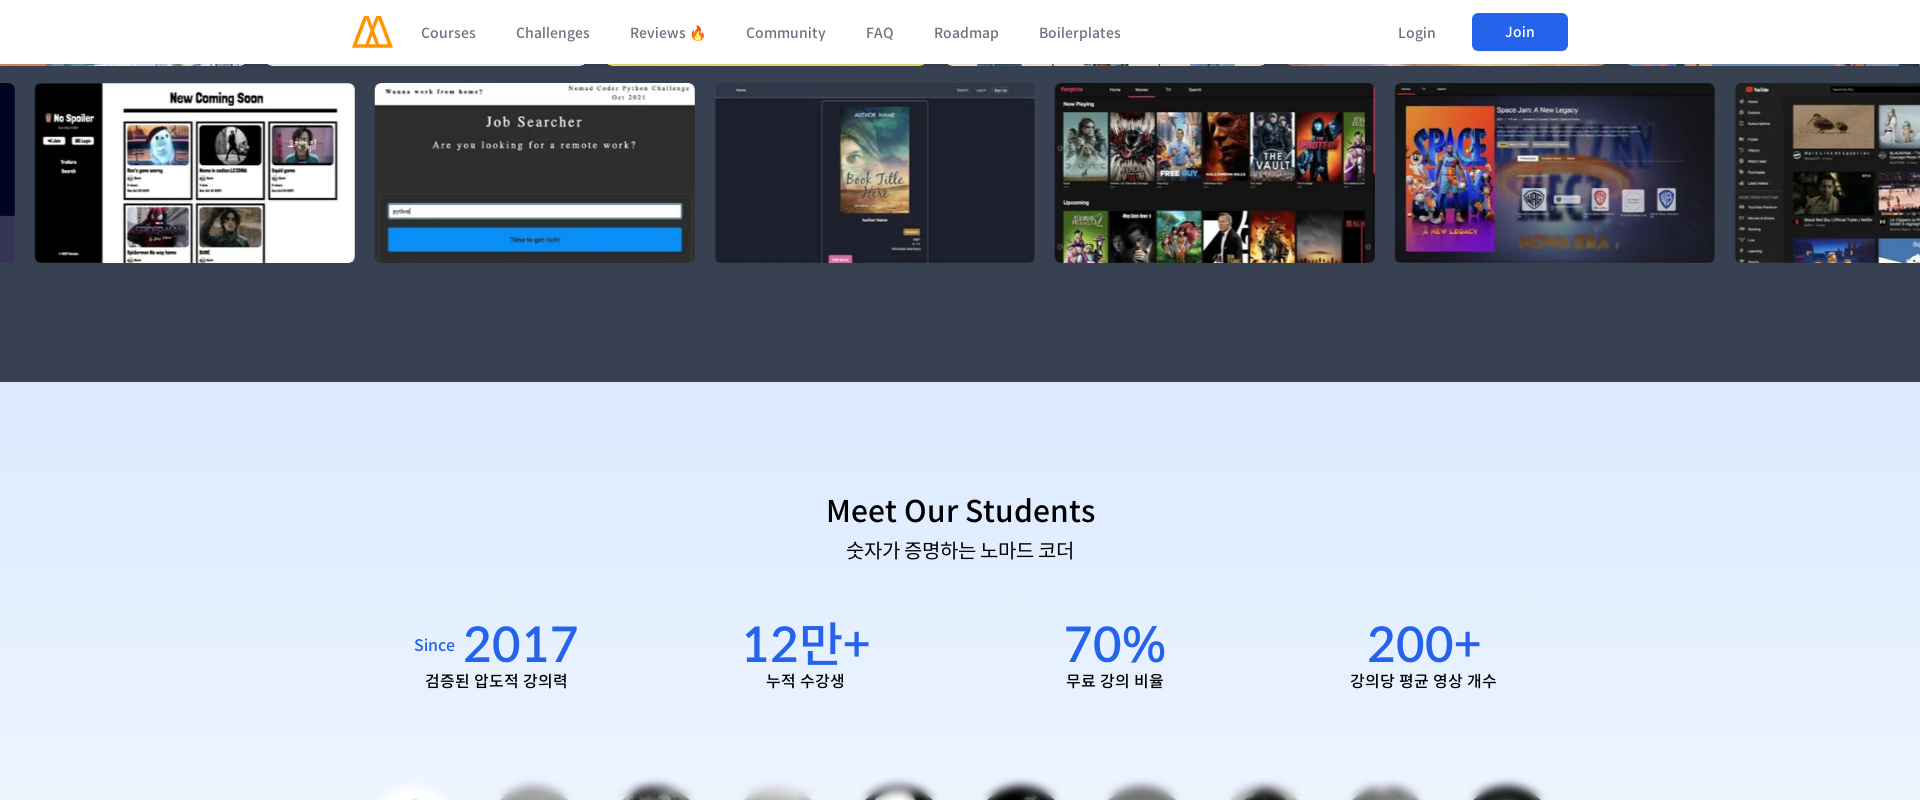

Scrolled to position 5600px at 1920px viewport width
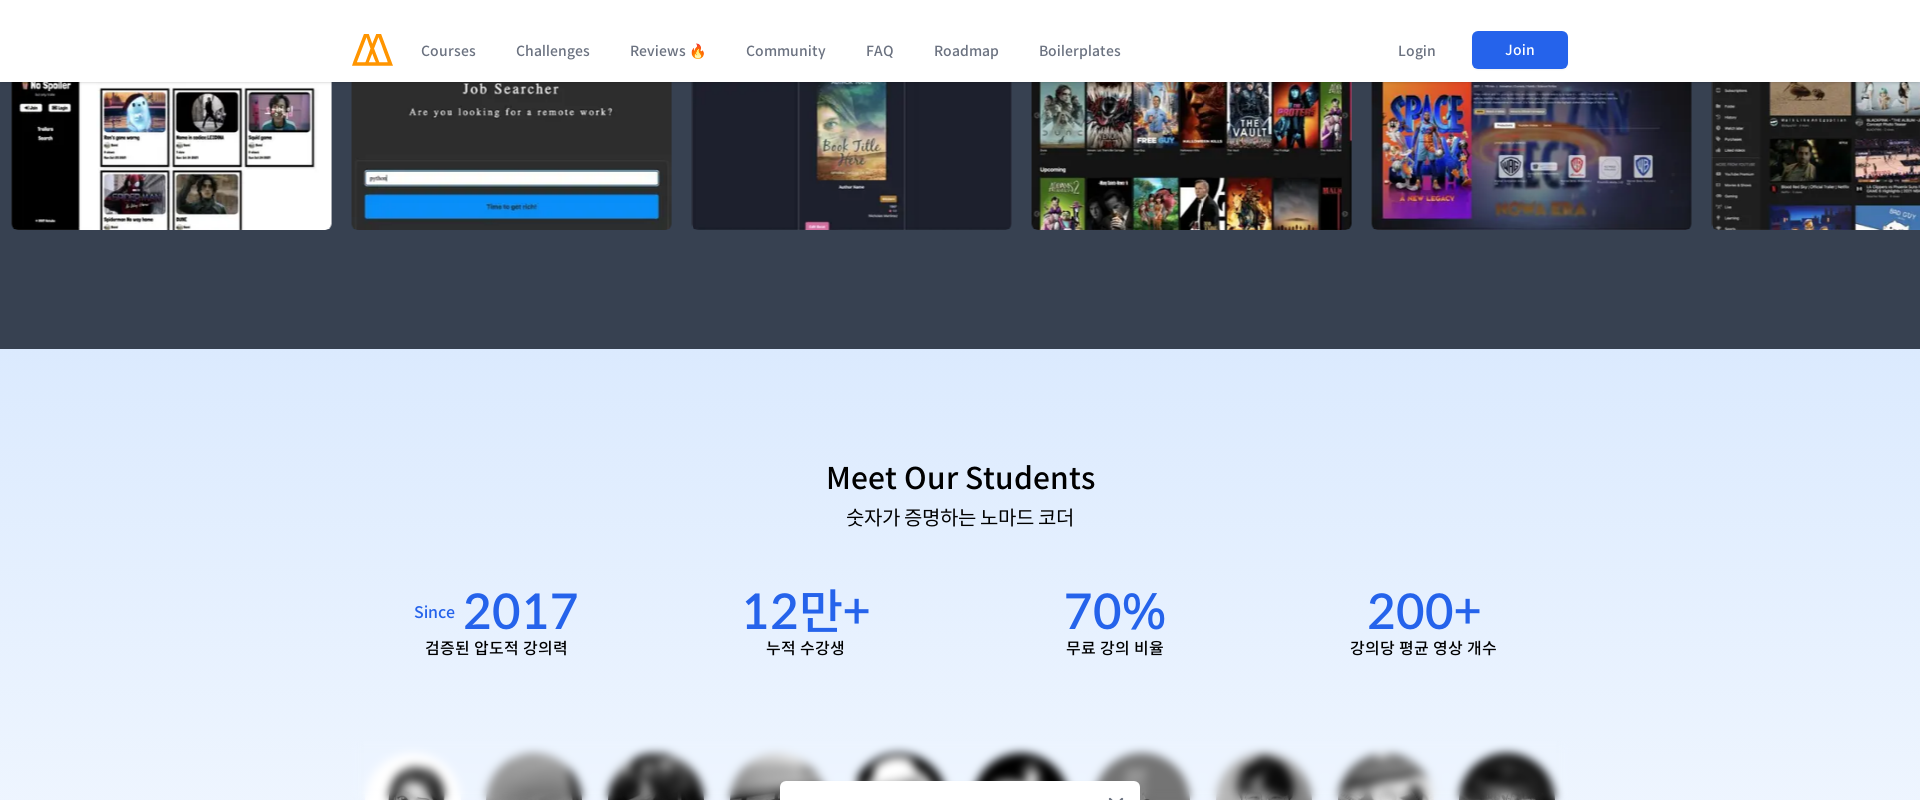

Waited 500ms for content to render
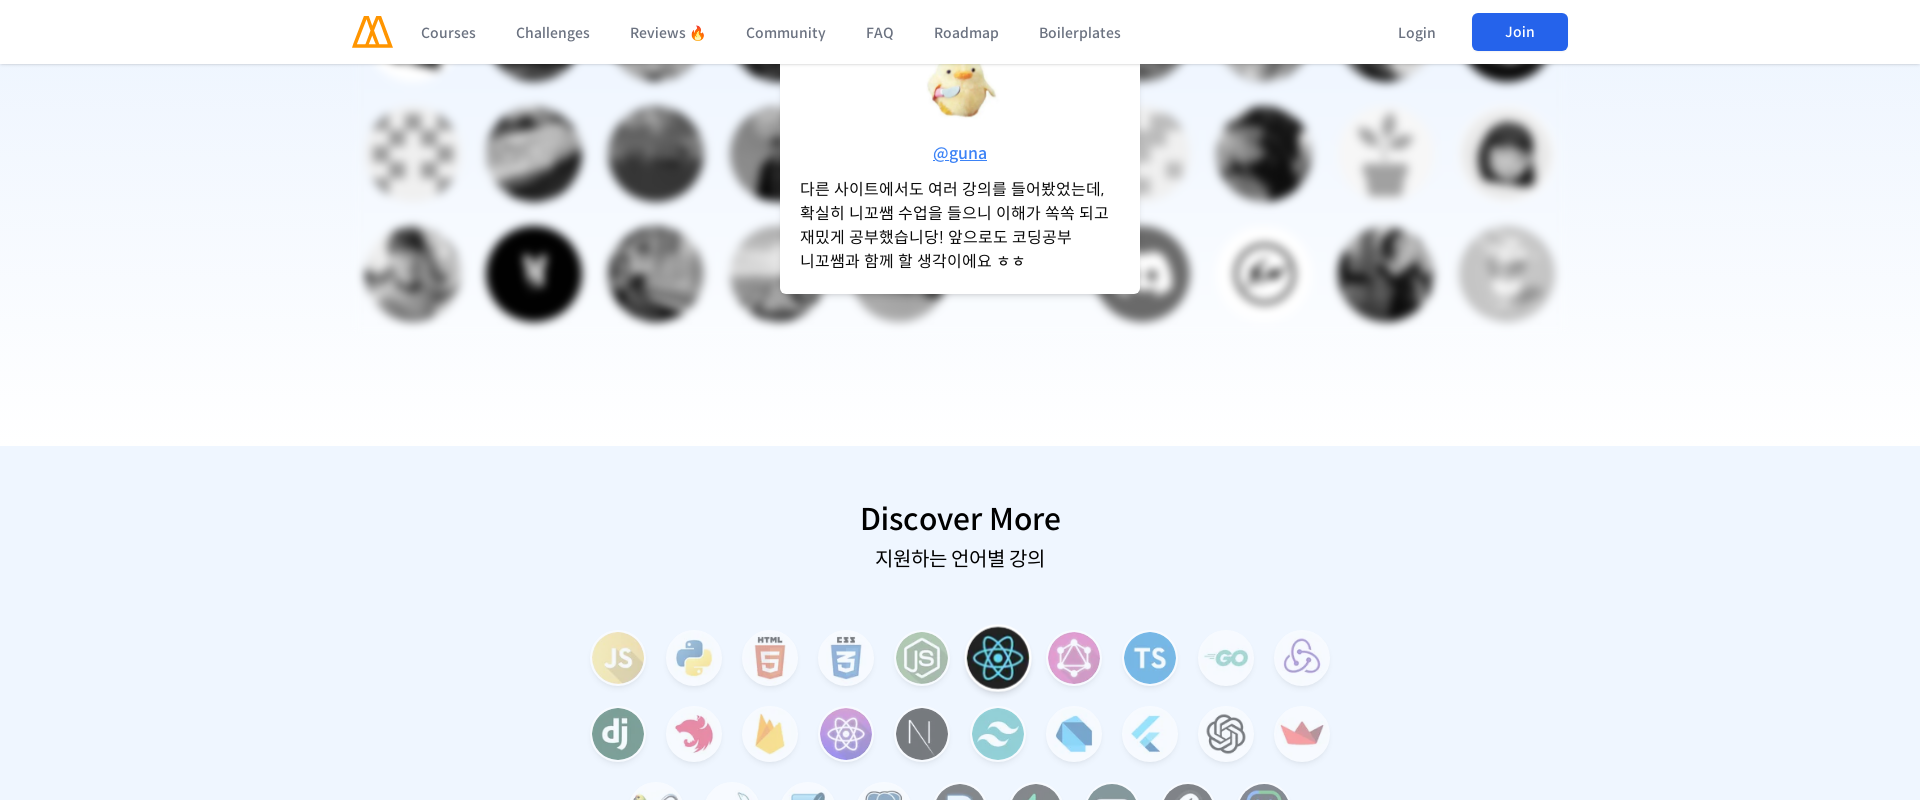

Scrolled to position 6400px at 1920px viewport width
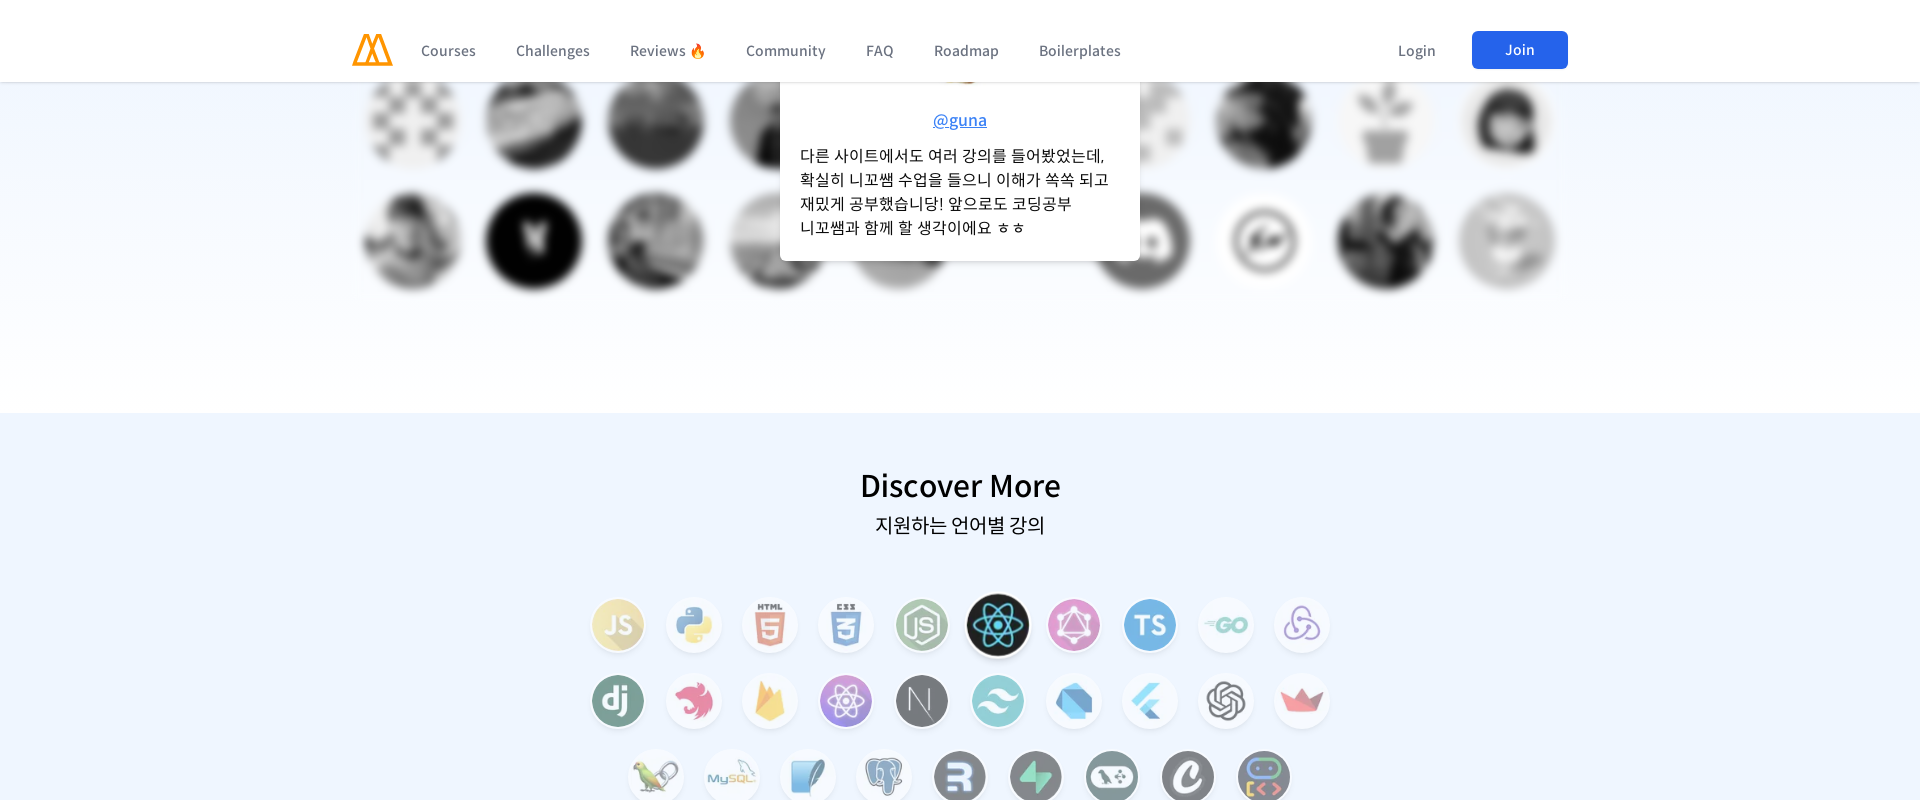

Waited 500ms for content to render
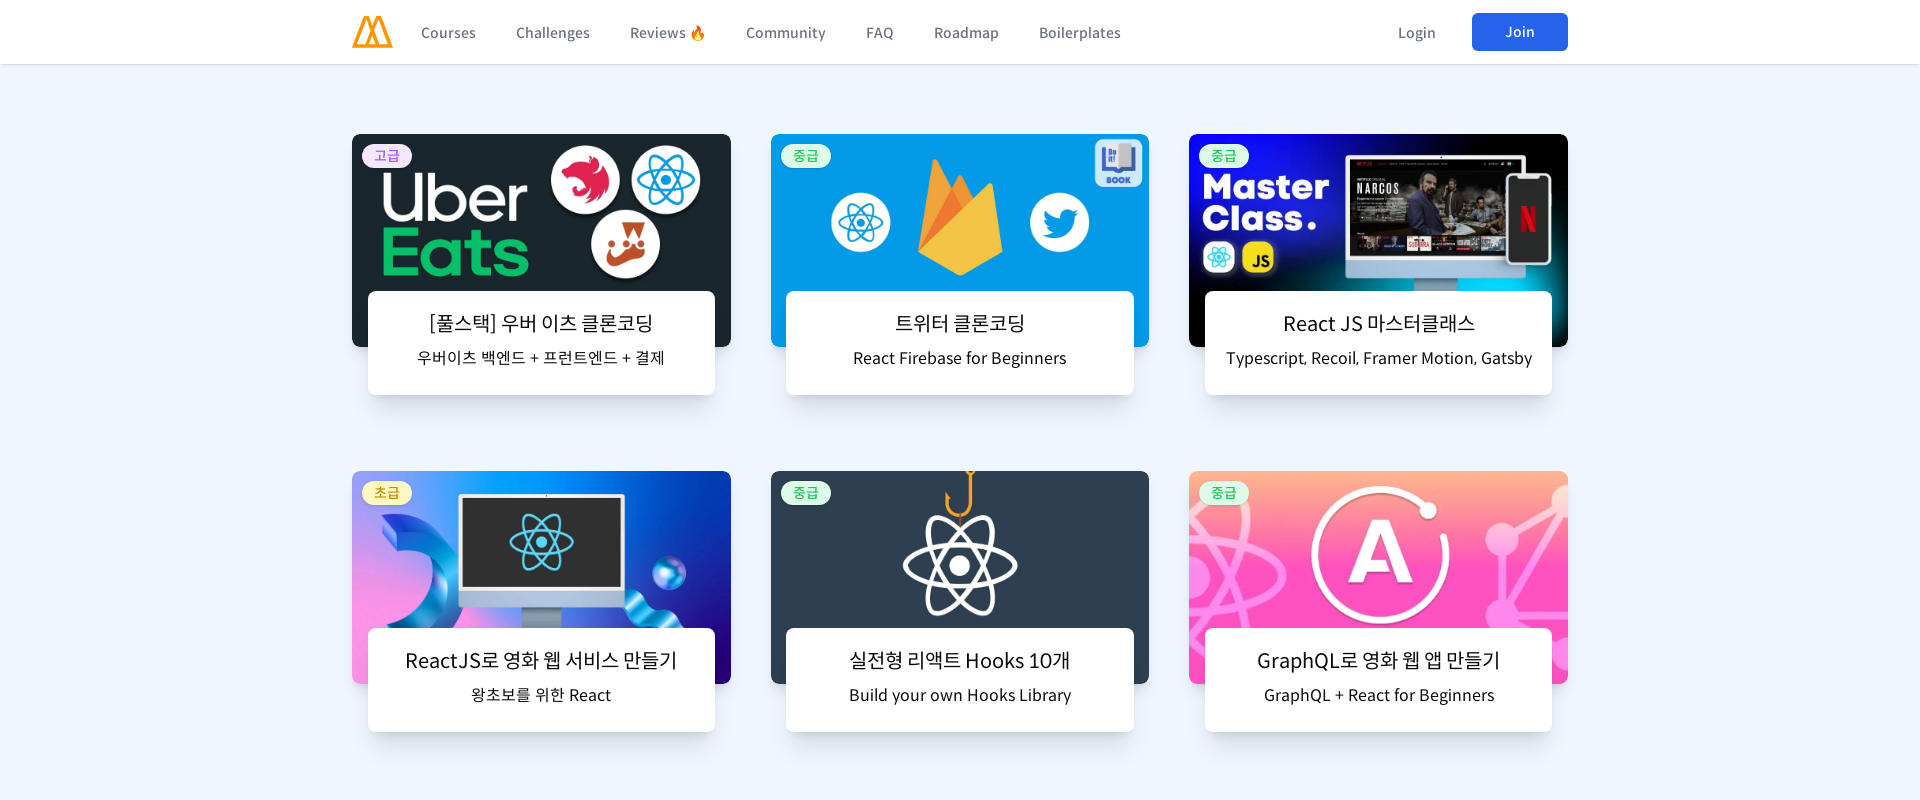

Scrolled to position 7200px at 1920px viewport width
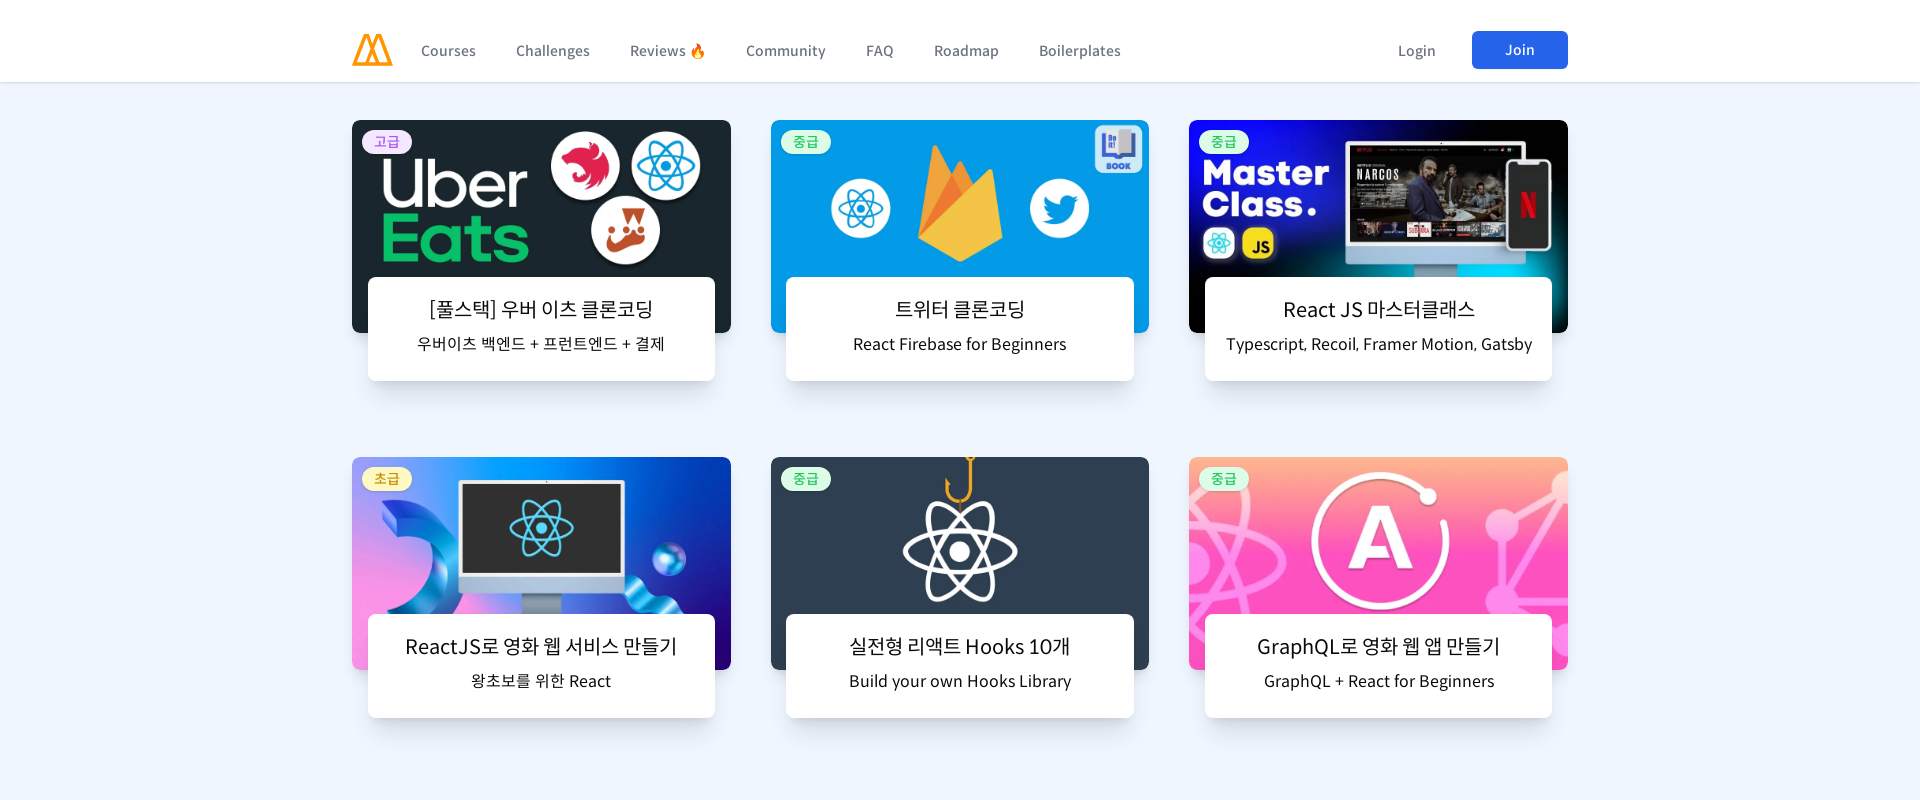

Waited 500ms for content to render
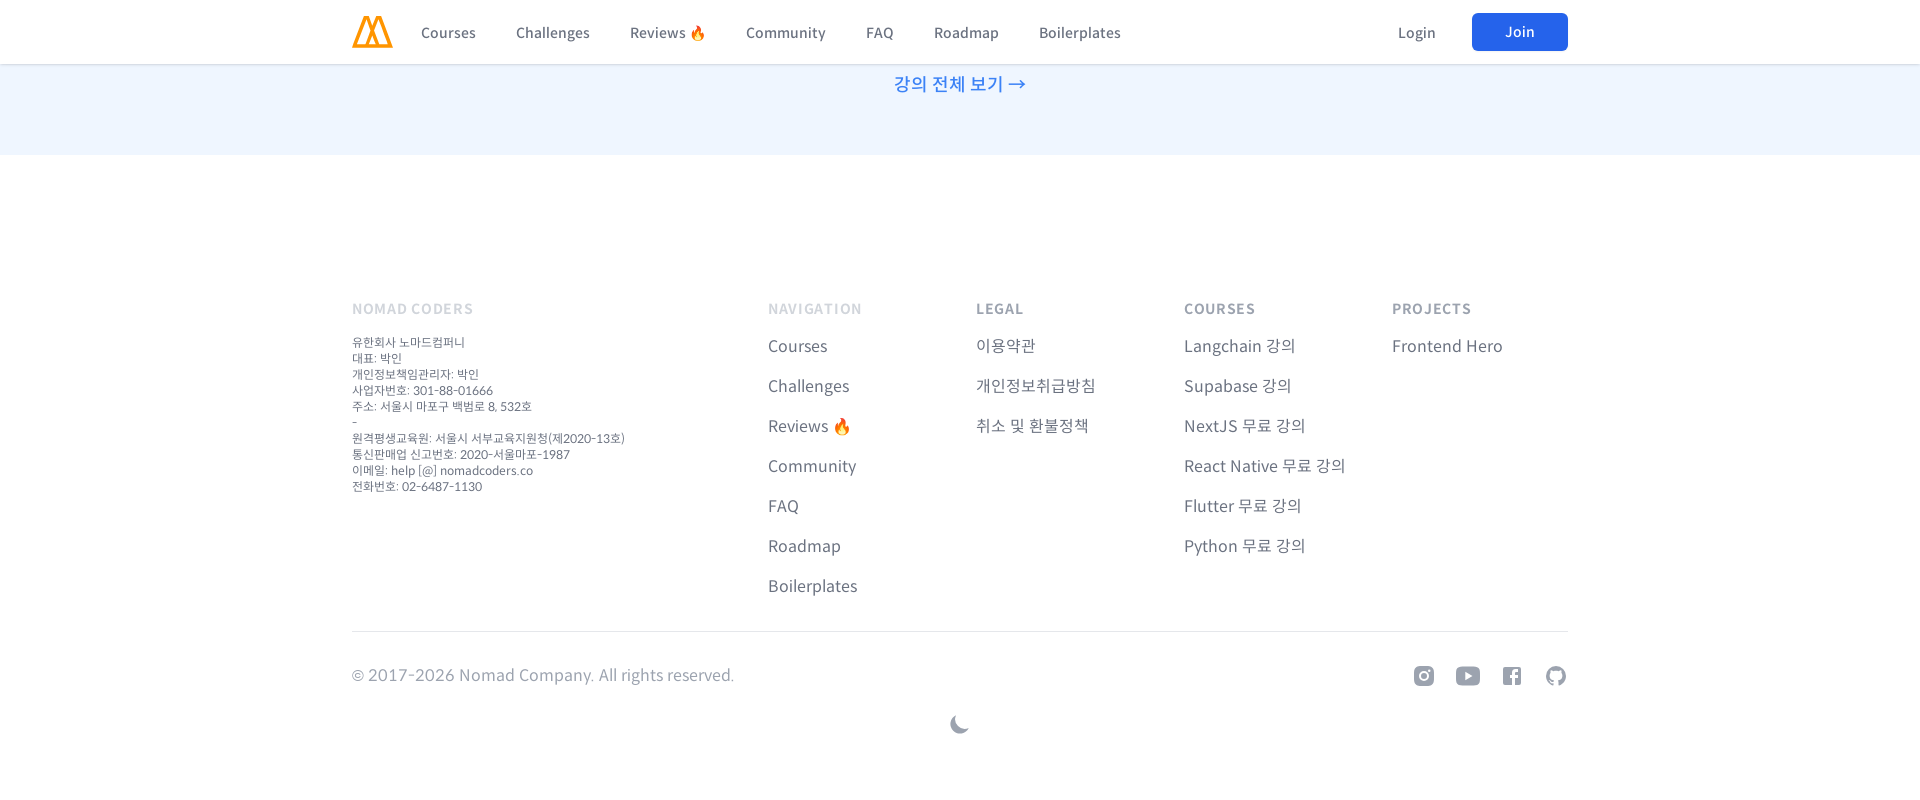

Scrolled to position 8000px at 1920px viewport width
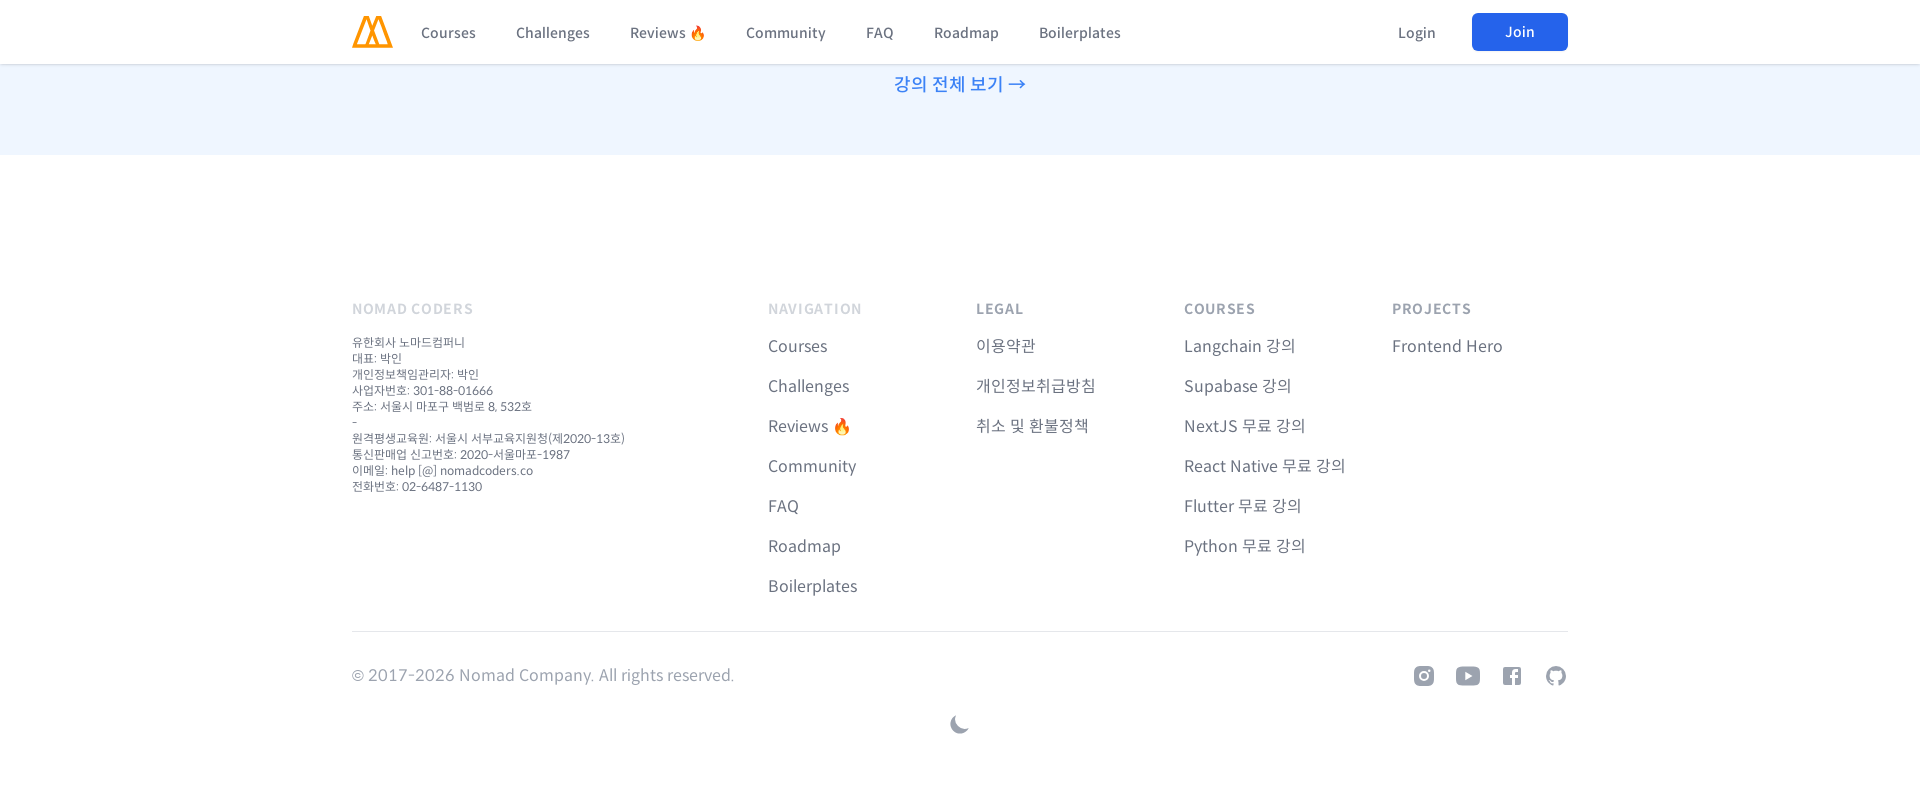

Waited 500ms for content to render
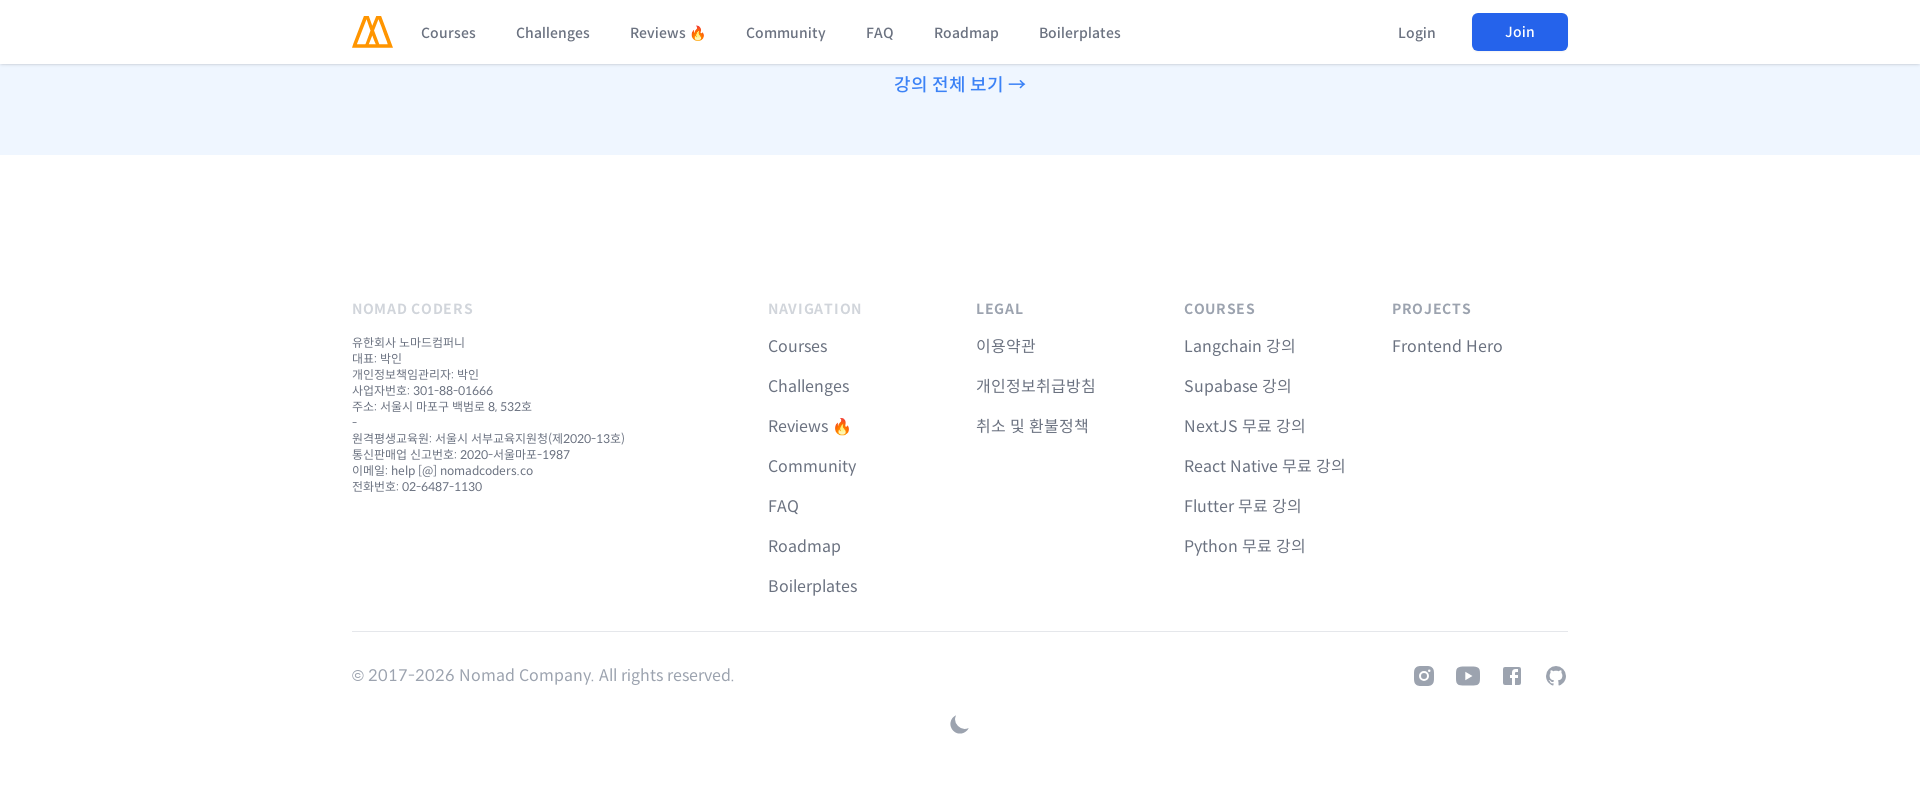

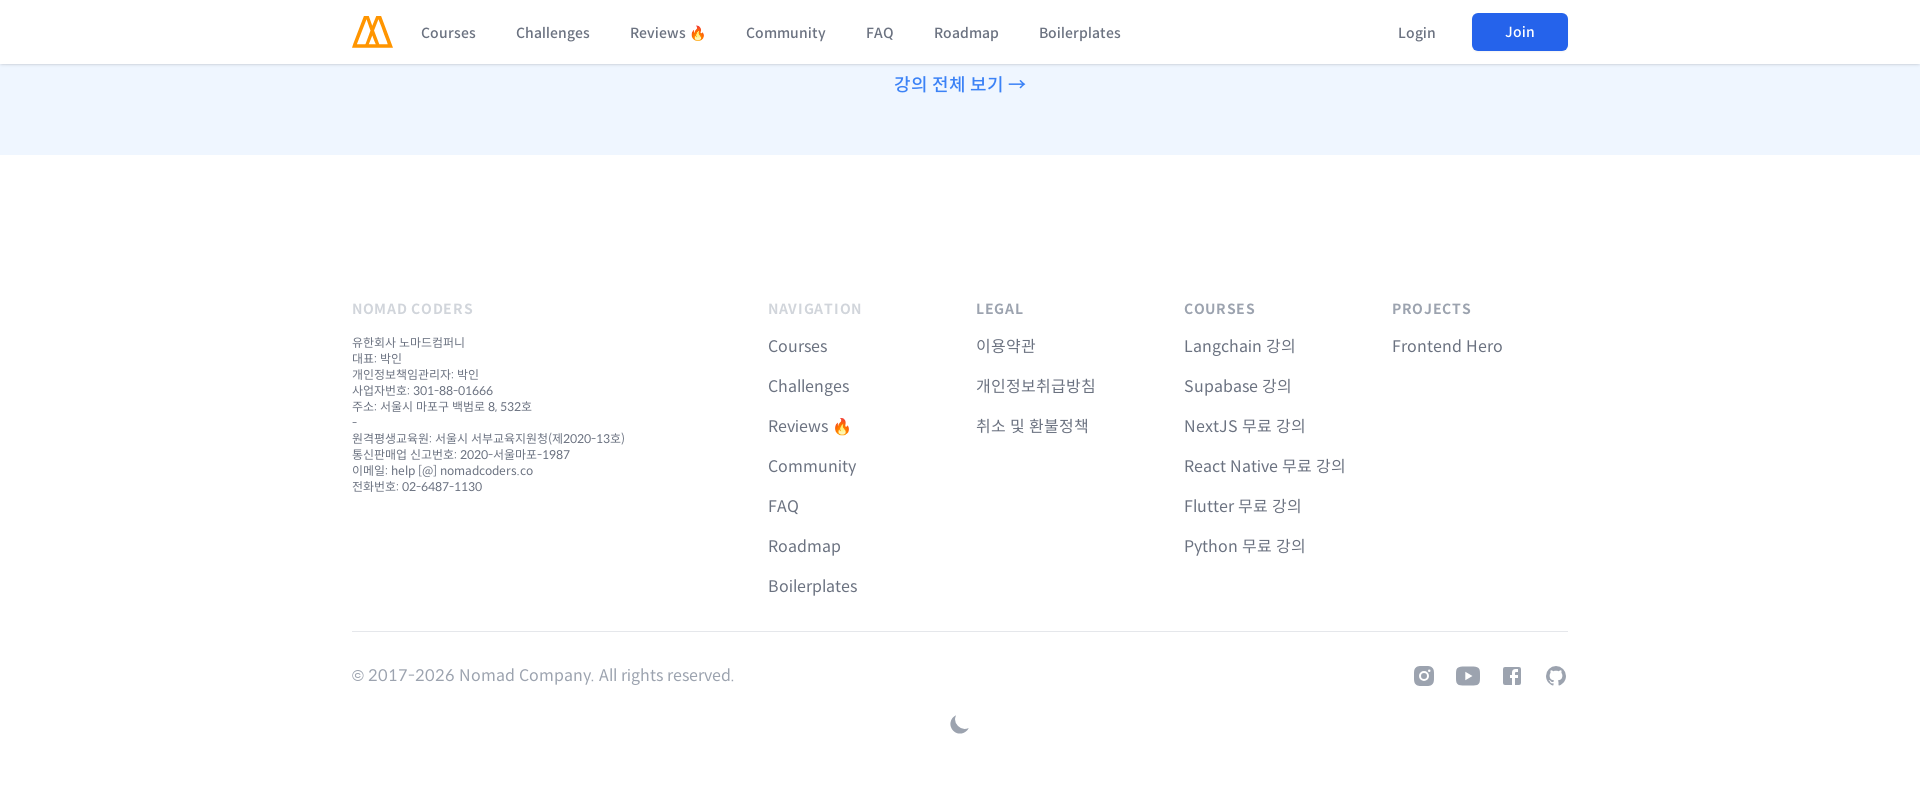